Tests infinite scroll functionality by scrolling down the page multiple times and then scrolling back up

Starting URL: http://practice.cybertekschool.com/infinite_scroll

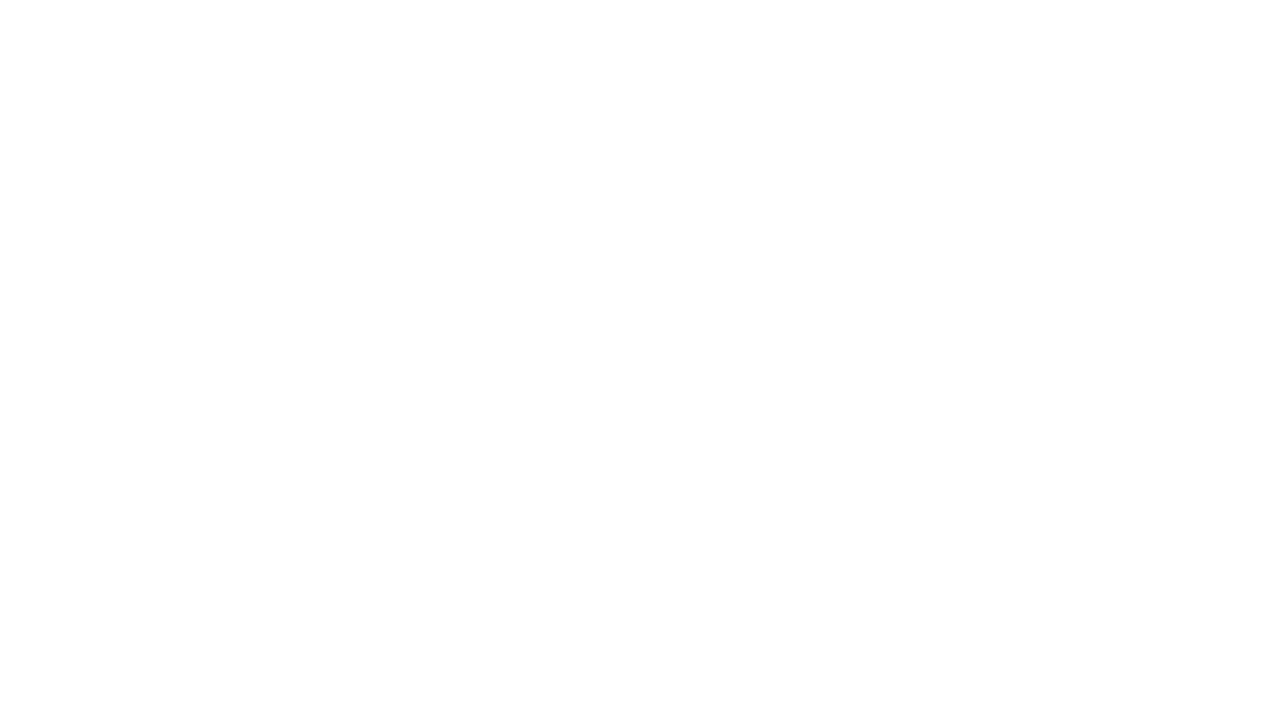

Set viewport size to 1920x1080
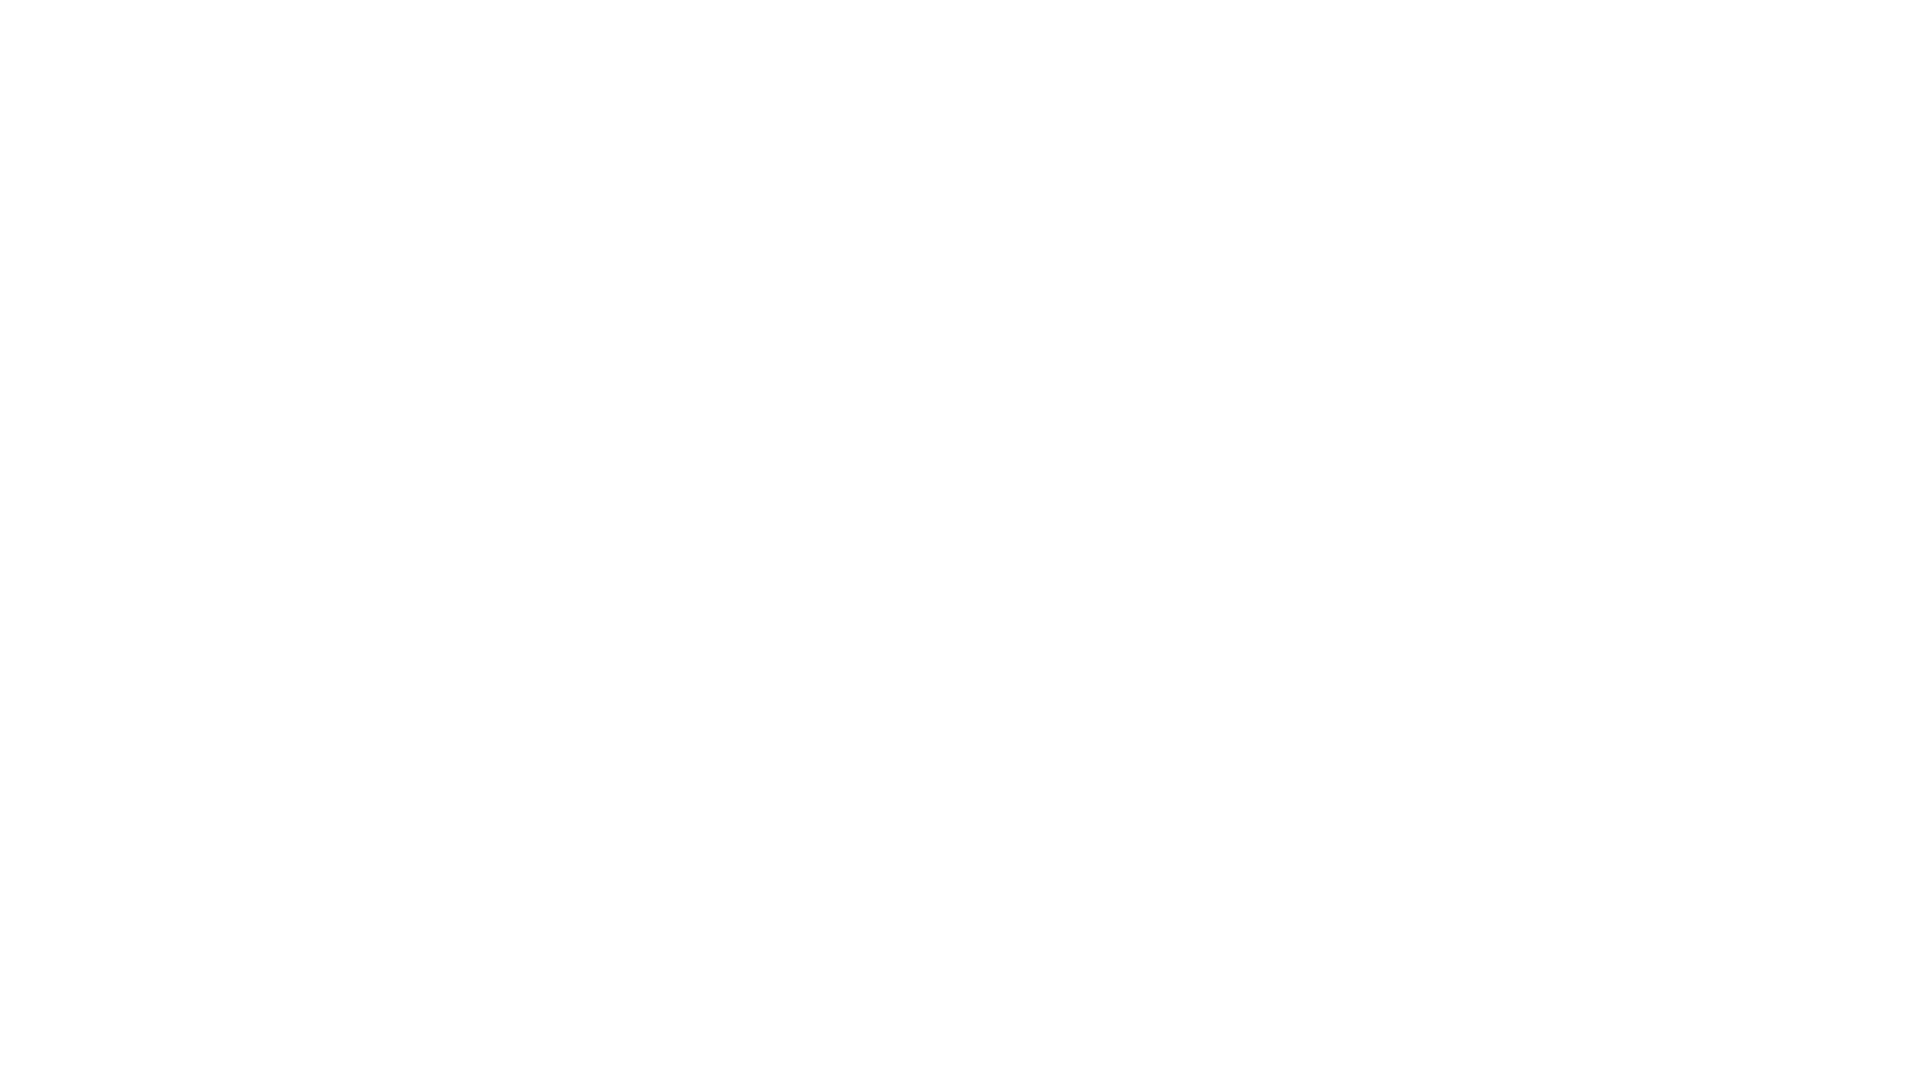

Scrolled down 250px (iteration 1/10)
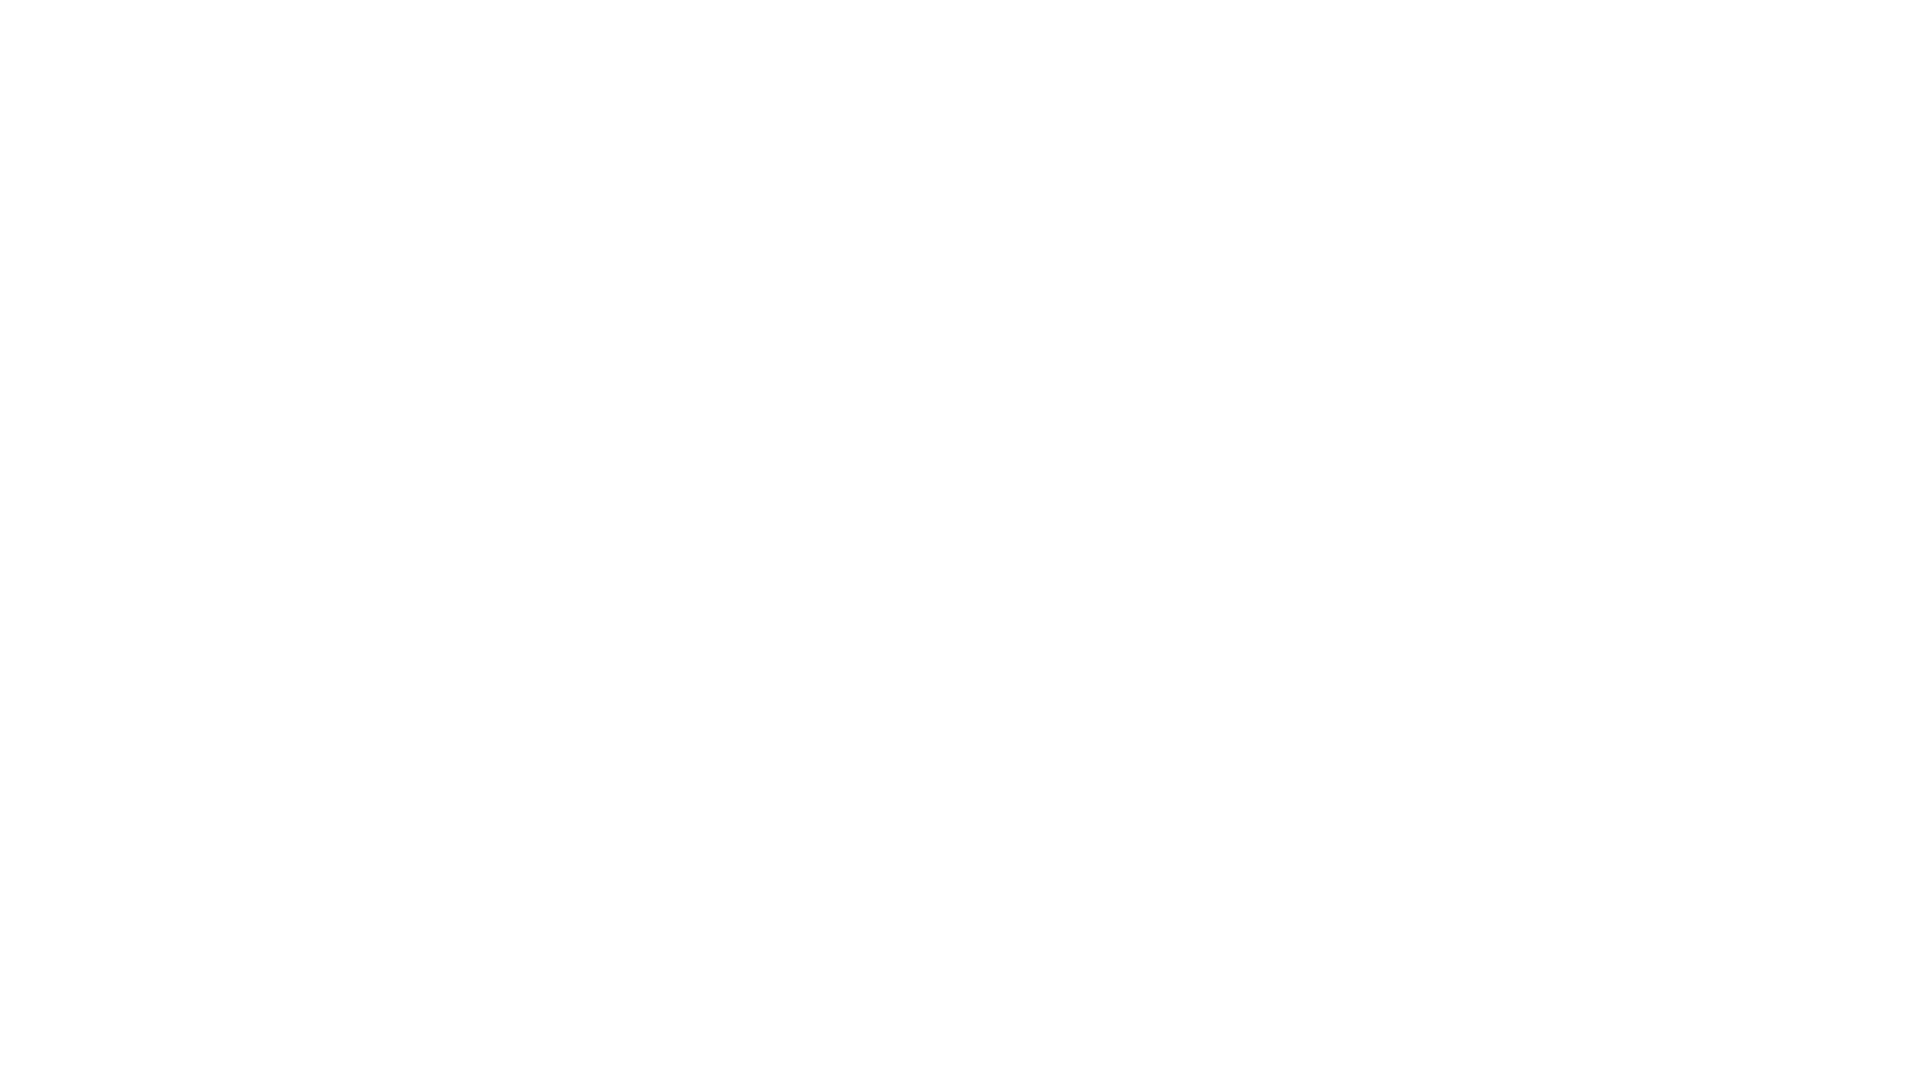

Waited 1 second after scroll down (iteration 1/10)
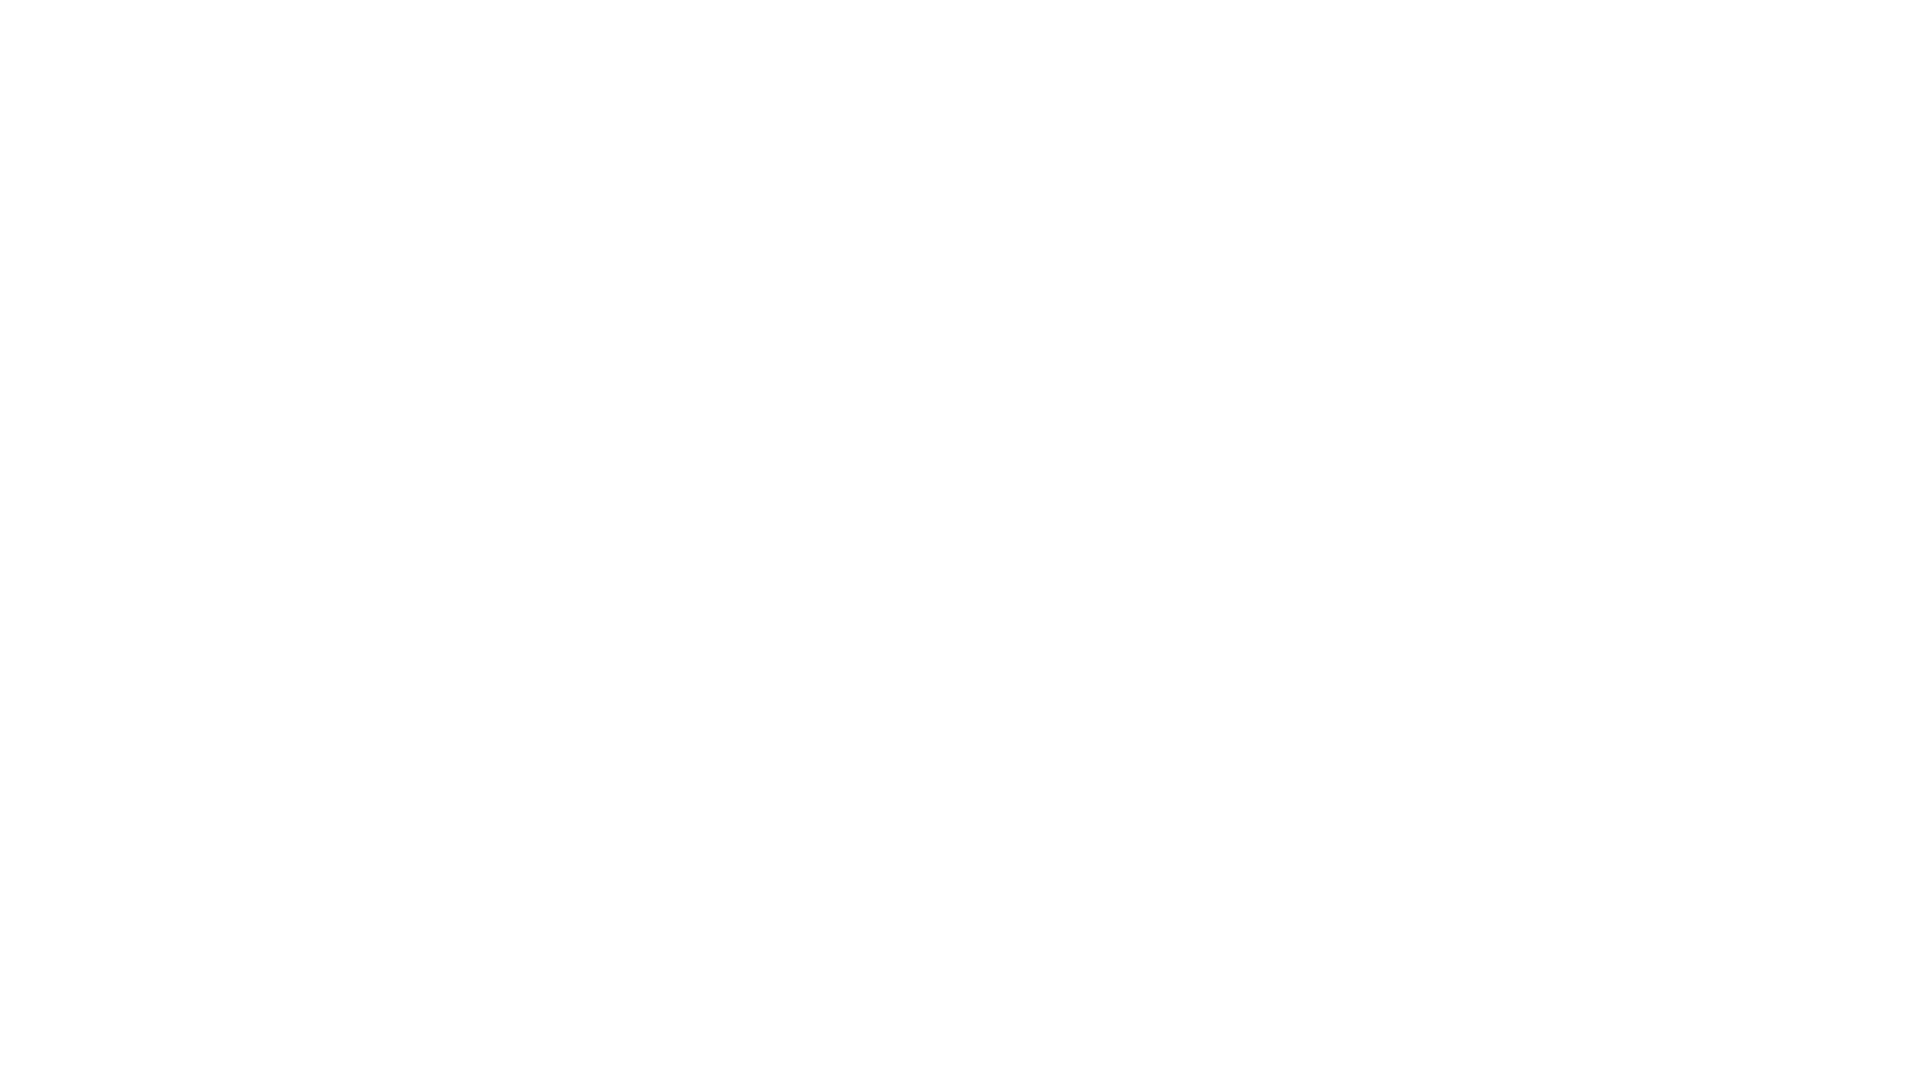

Scrolled down 250px (iteration 2/10)
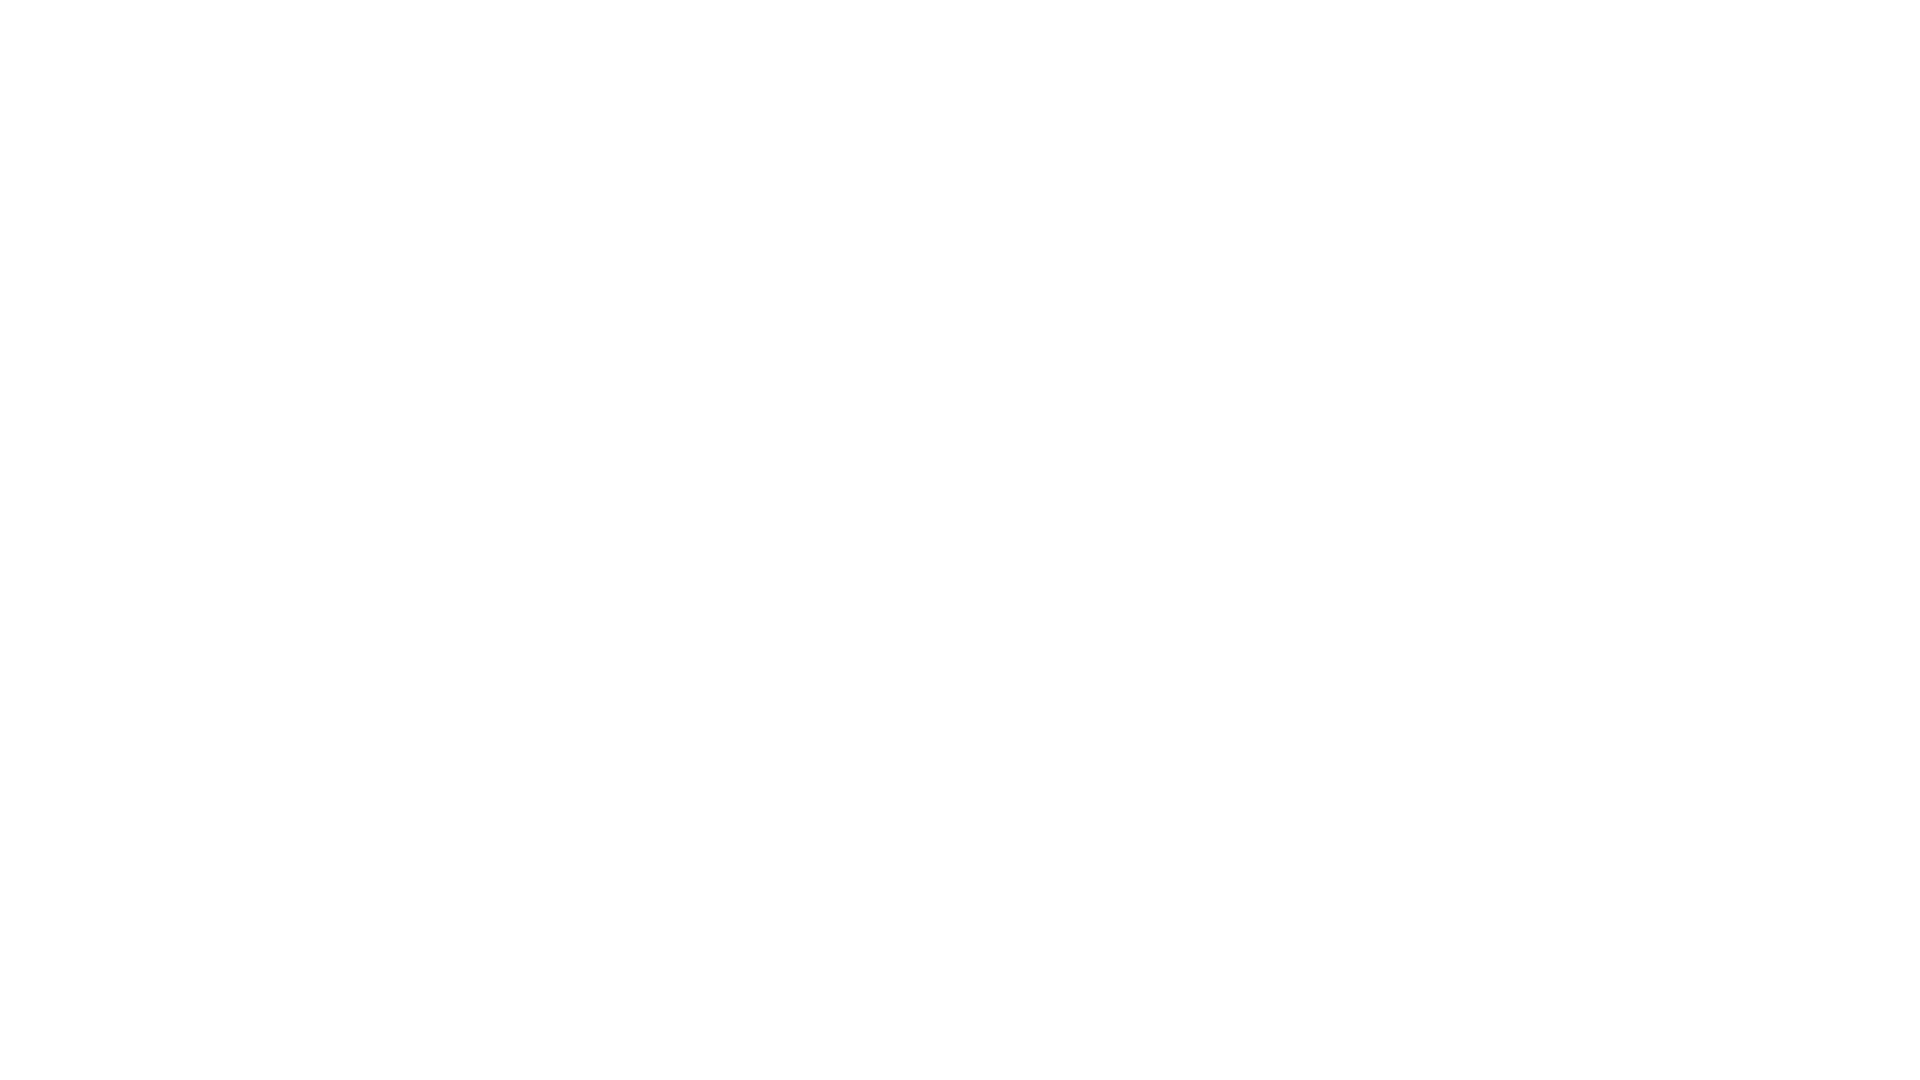

Waited 1 second after scroll down (iteration 2/10)
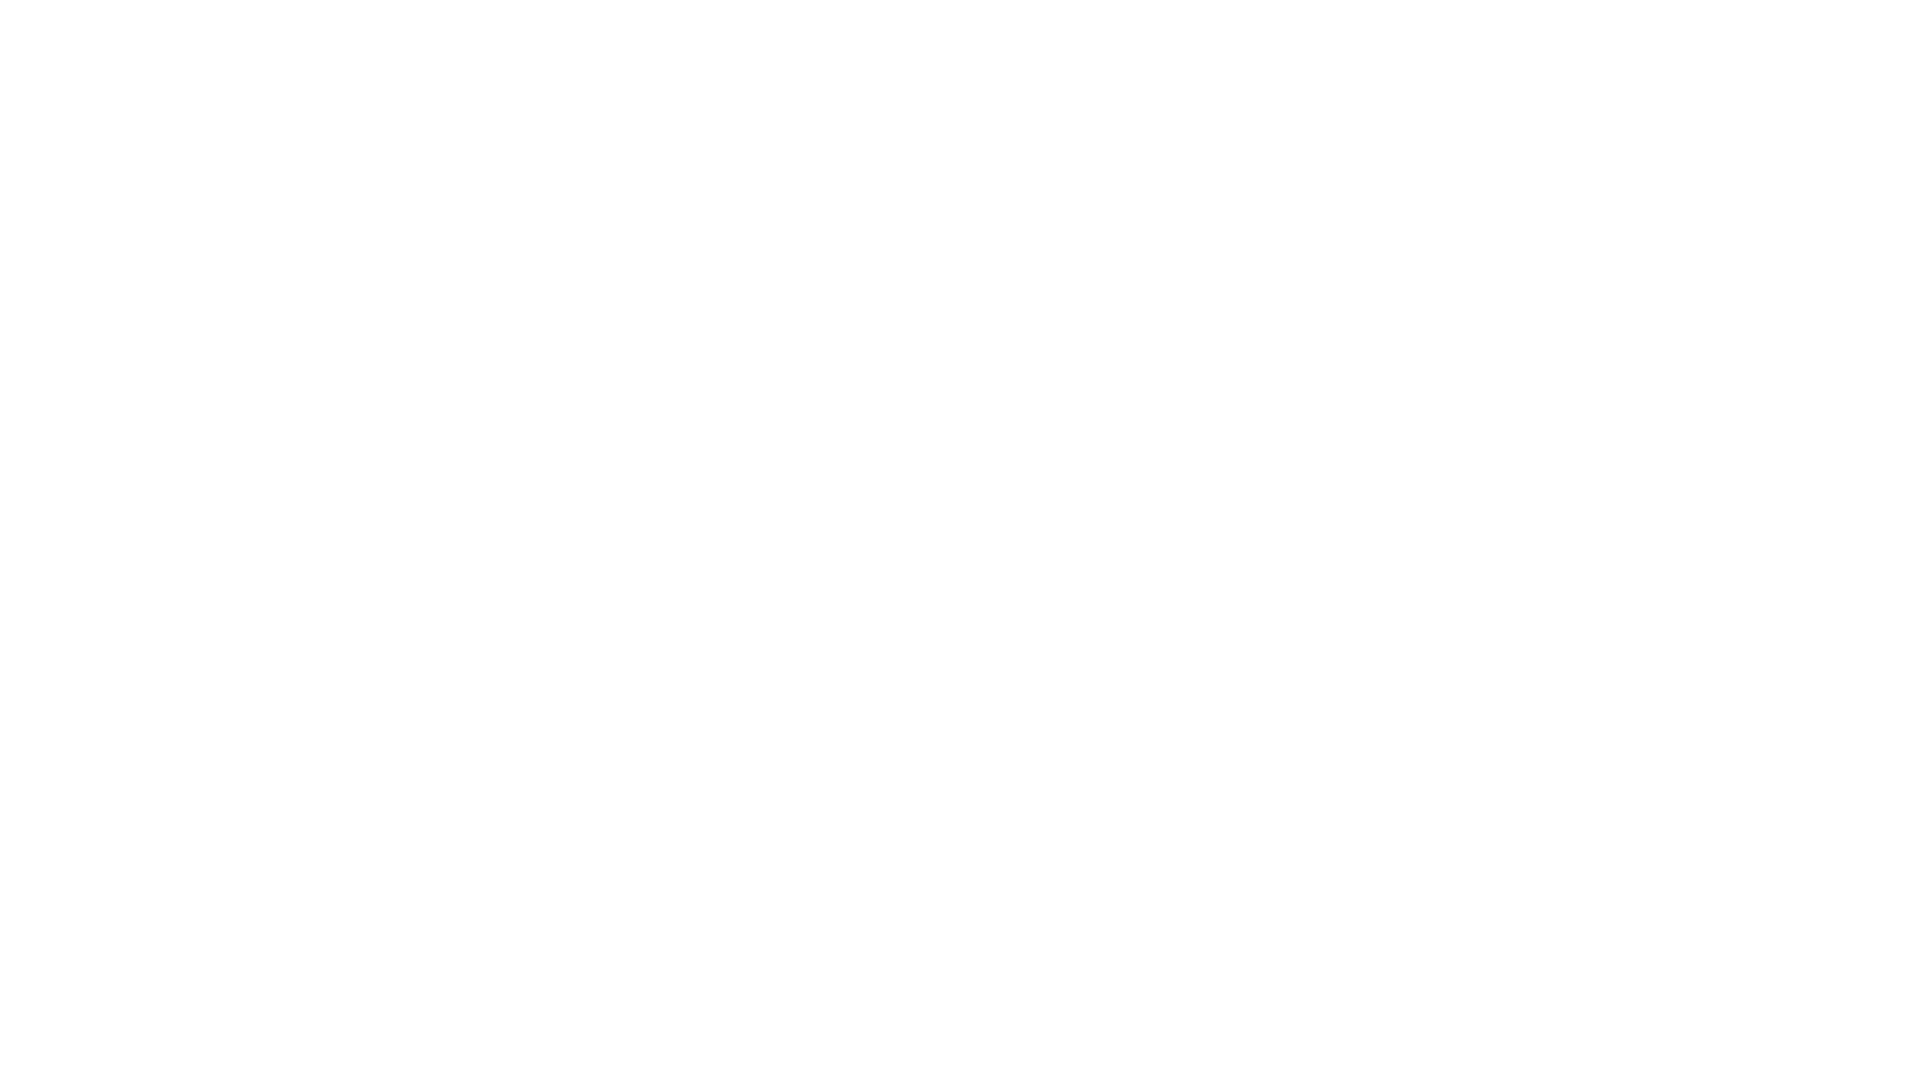

Scrolled down 250px (iteration 3/10)
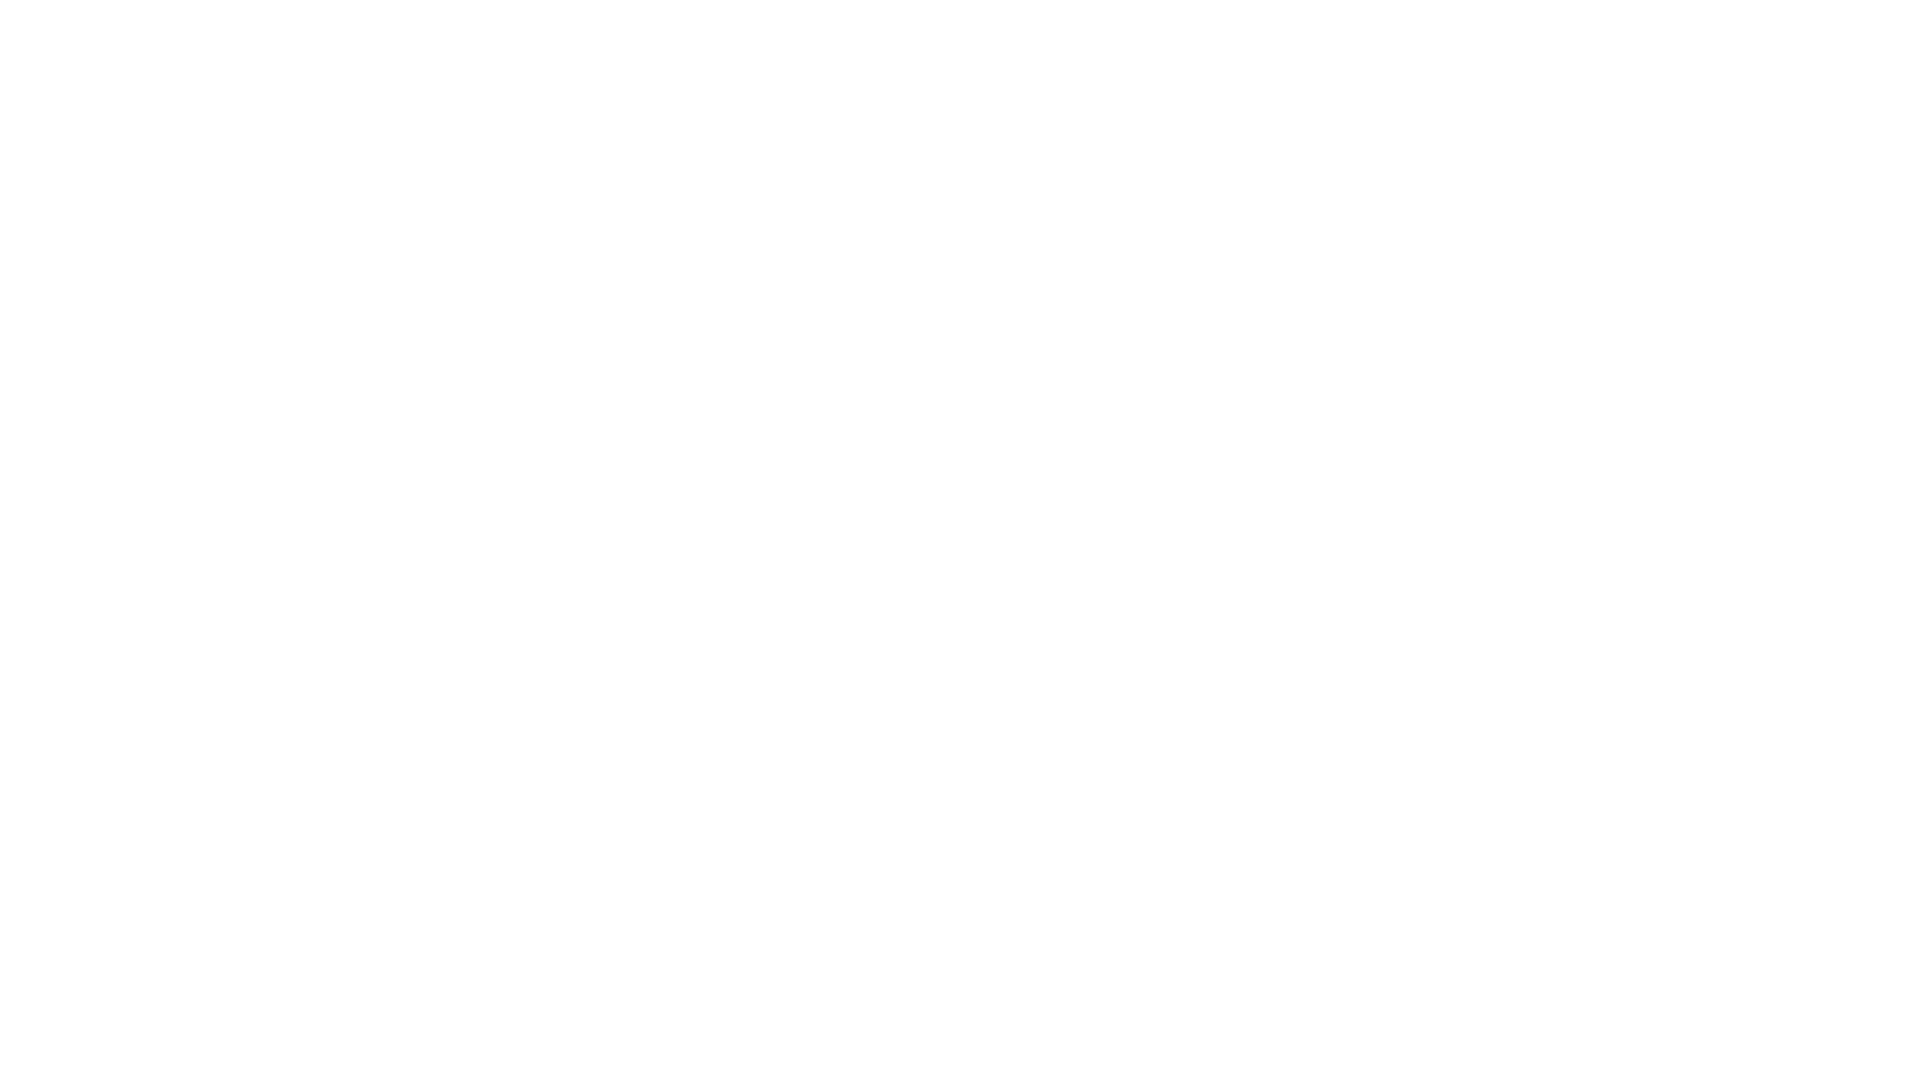

Waited 1 second after scroll down (iteration 3/10)
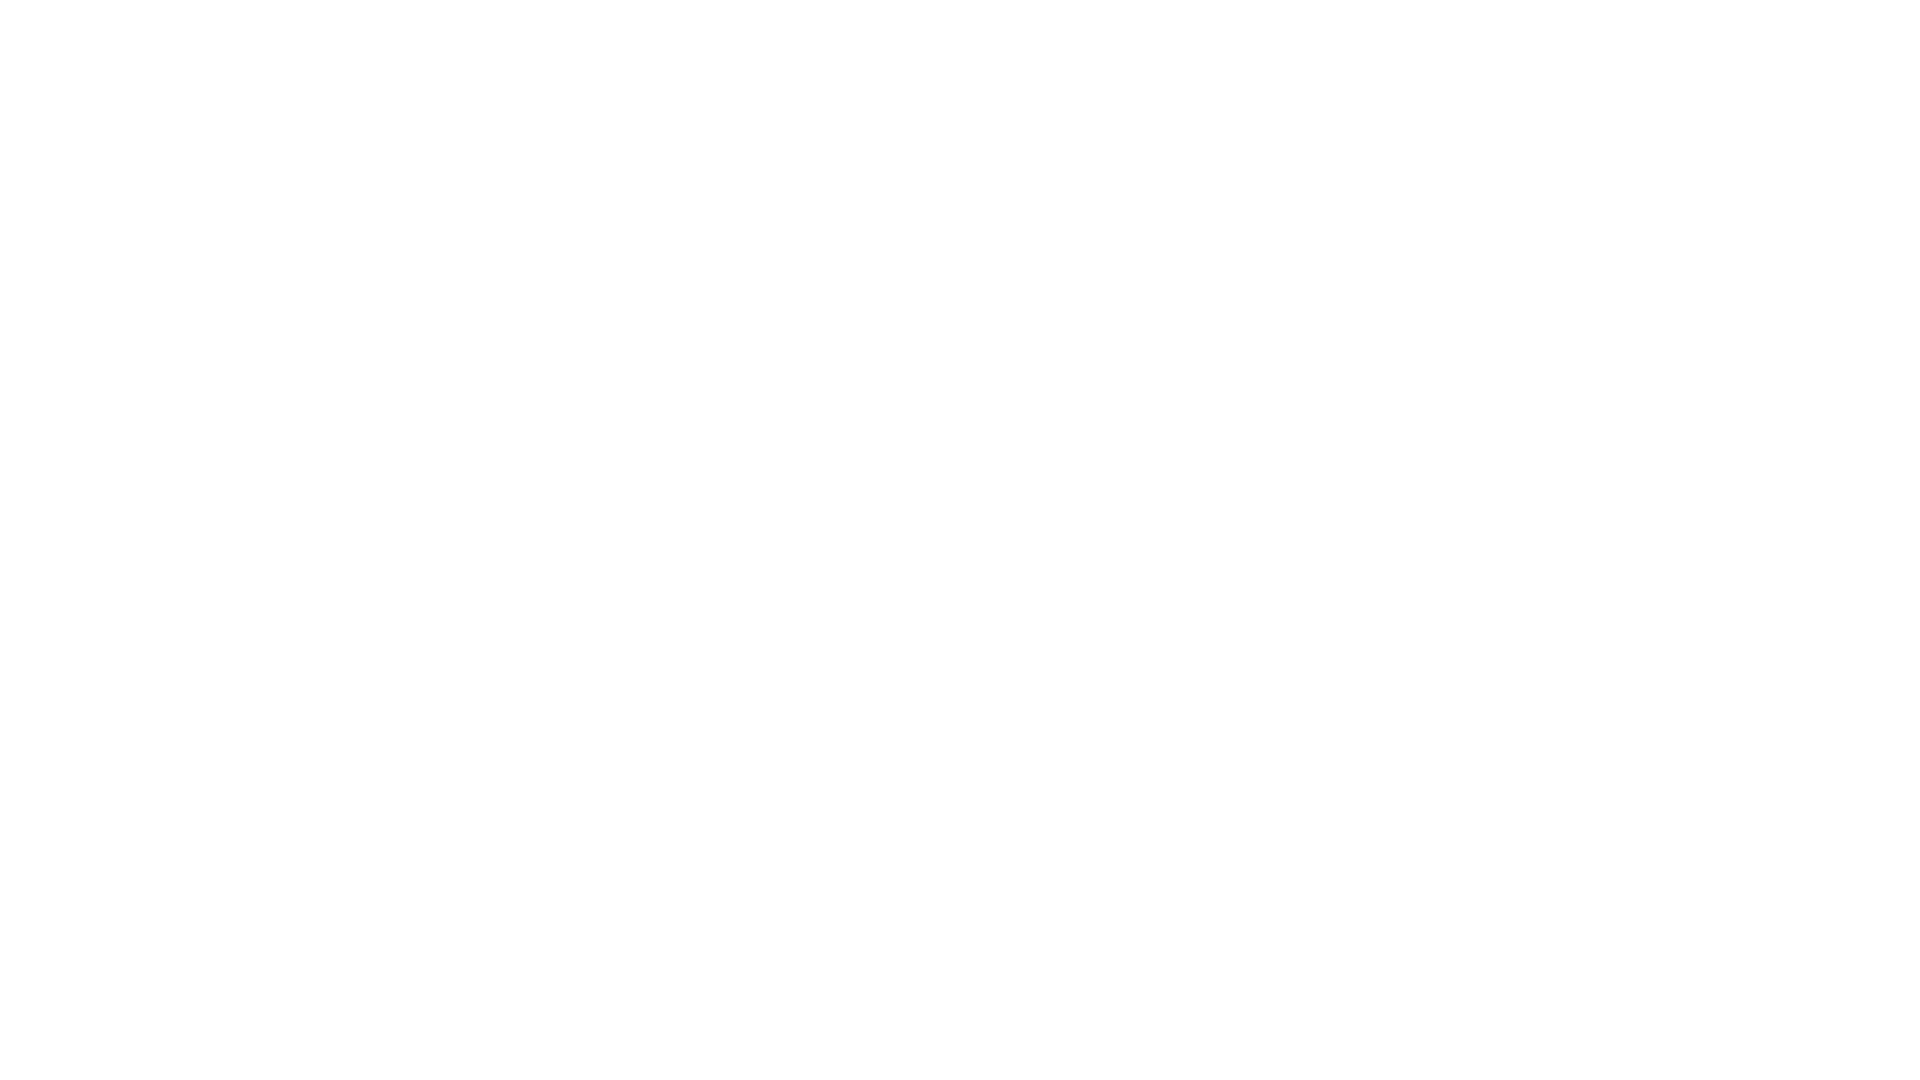

Scrolled down 250px (iteration 4/10)
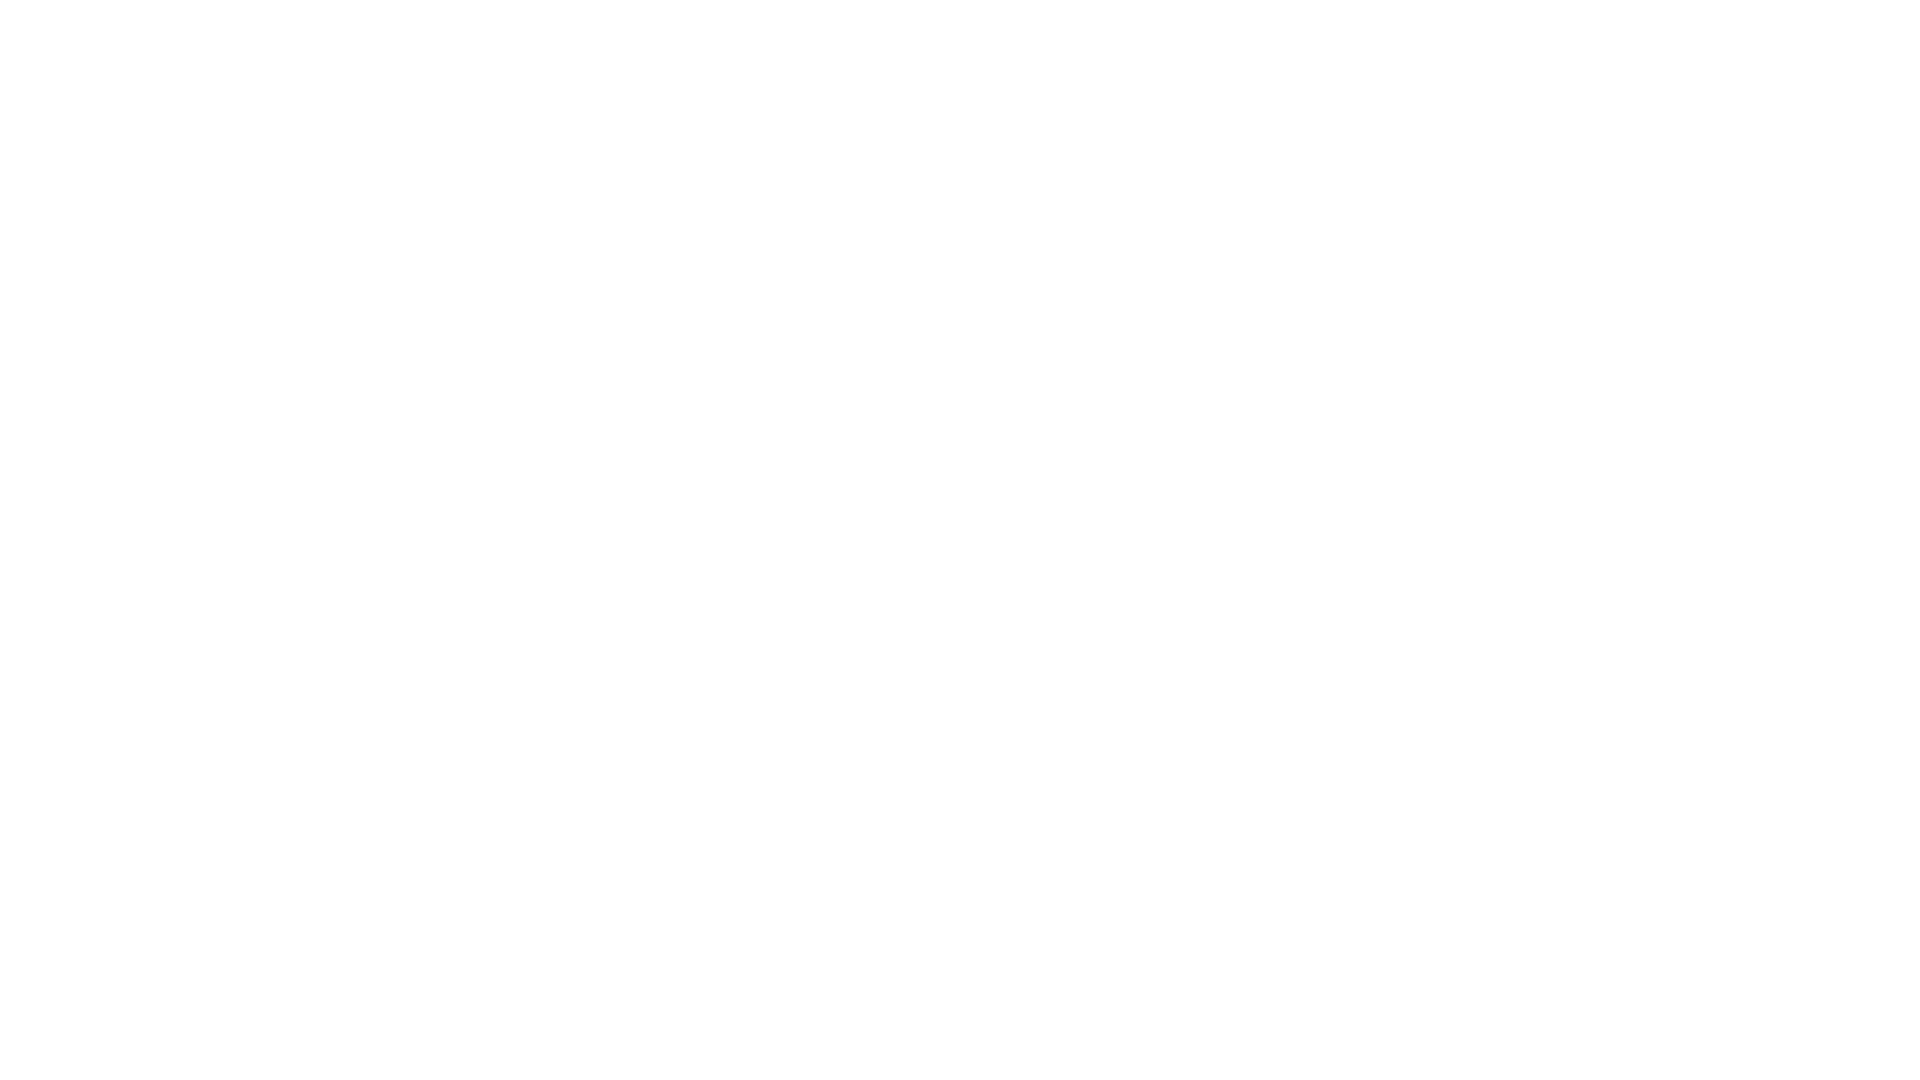

Waited 1 second after scroll down (iteration 4/10)
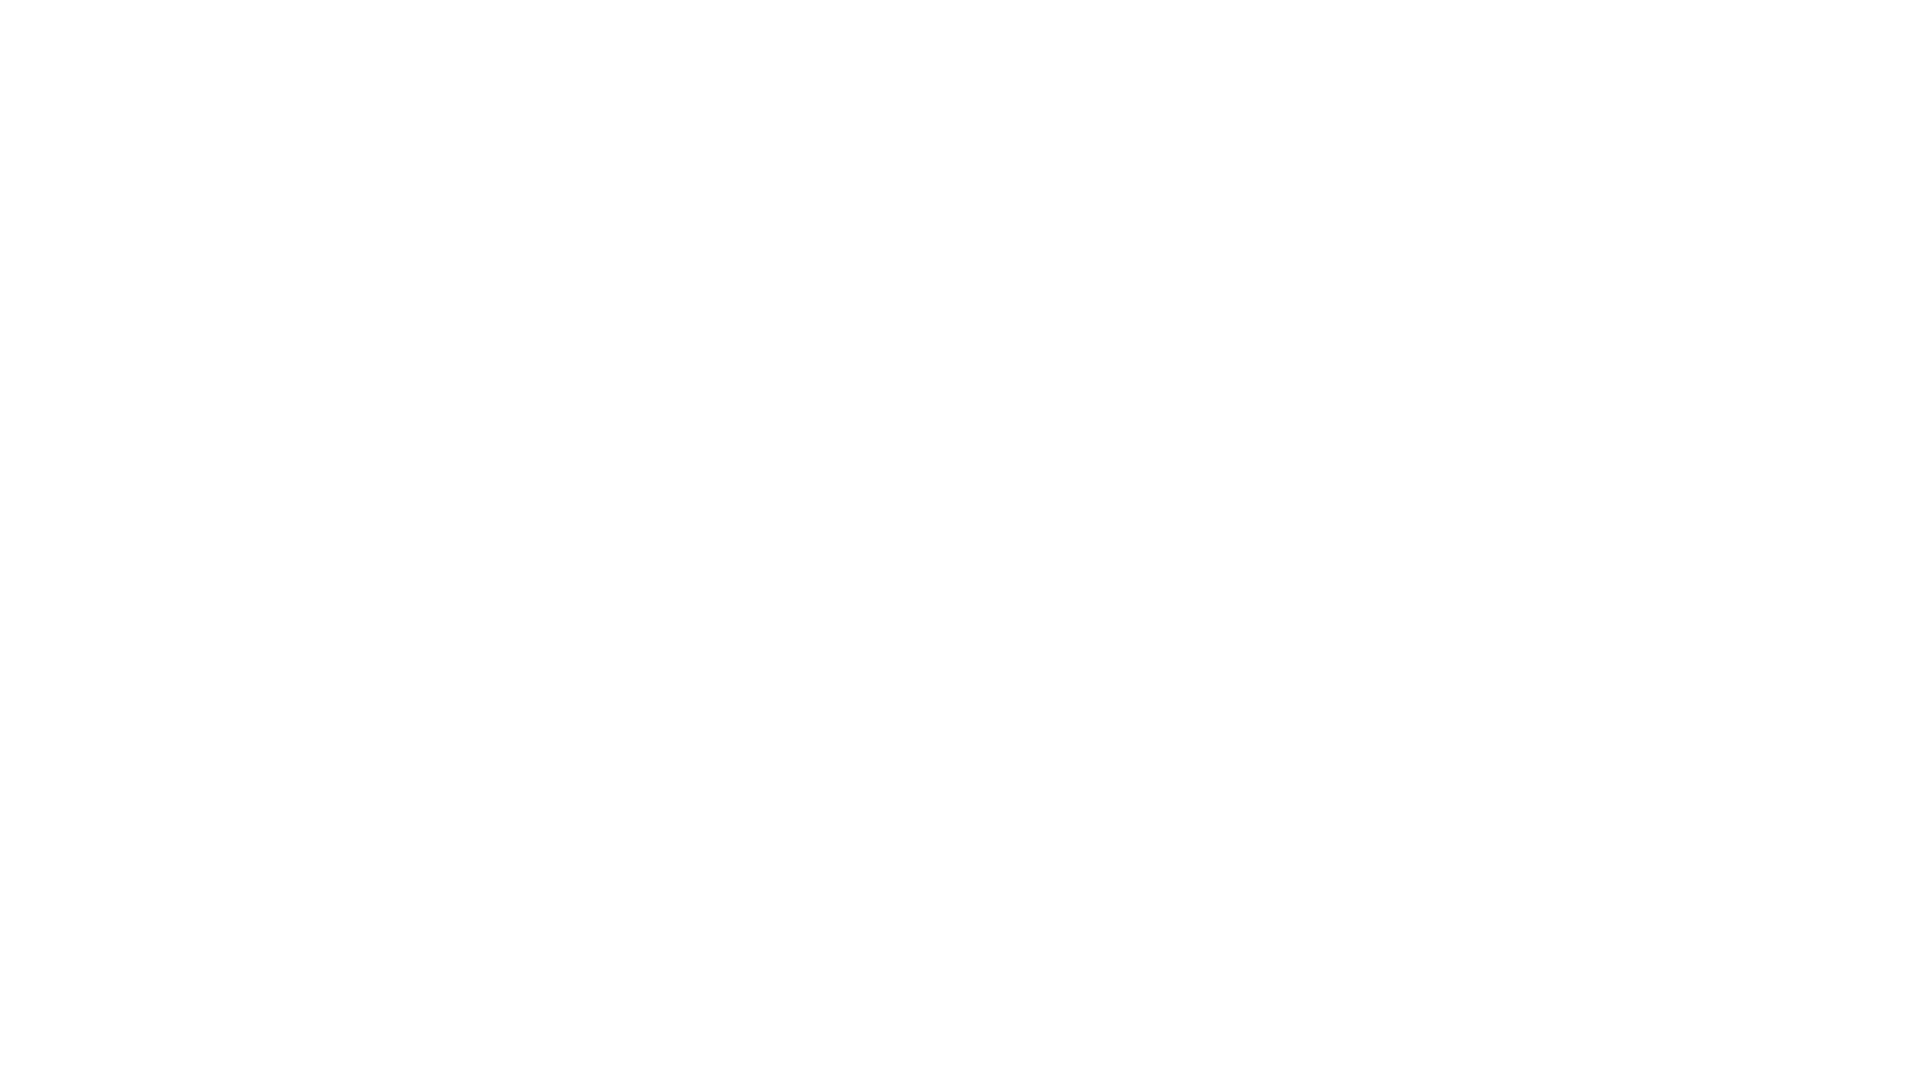

Scrolled down 250px (iteration 5/10)
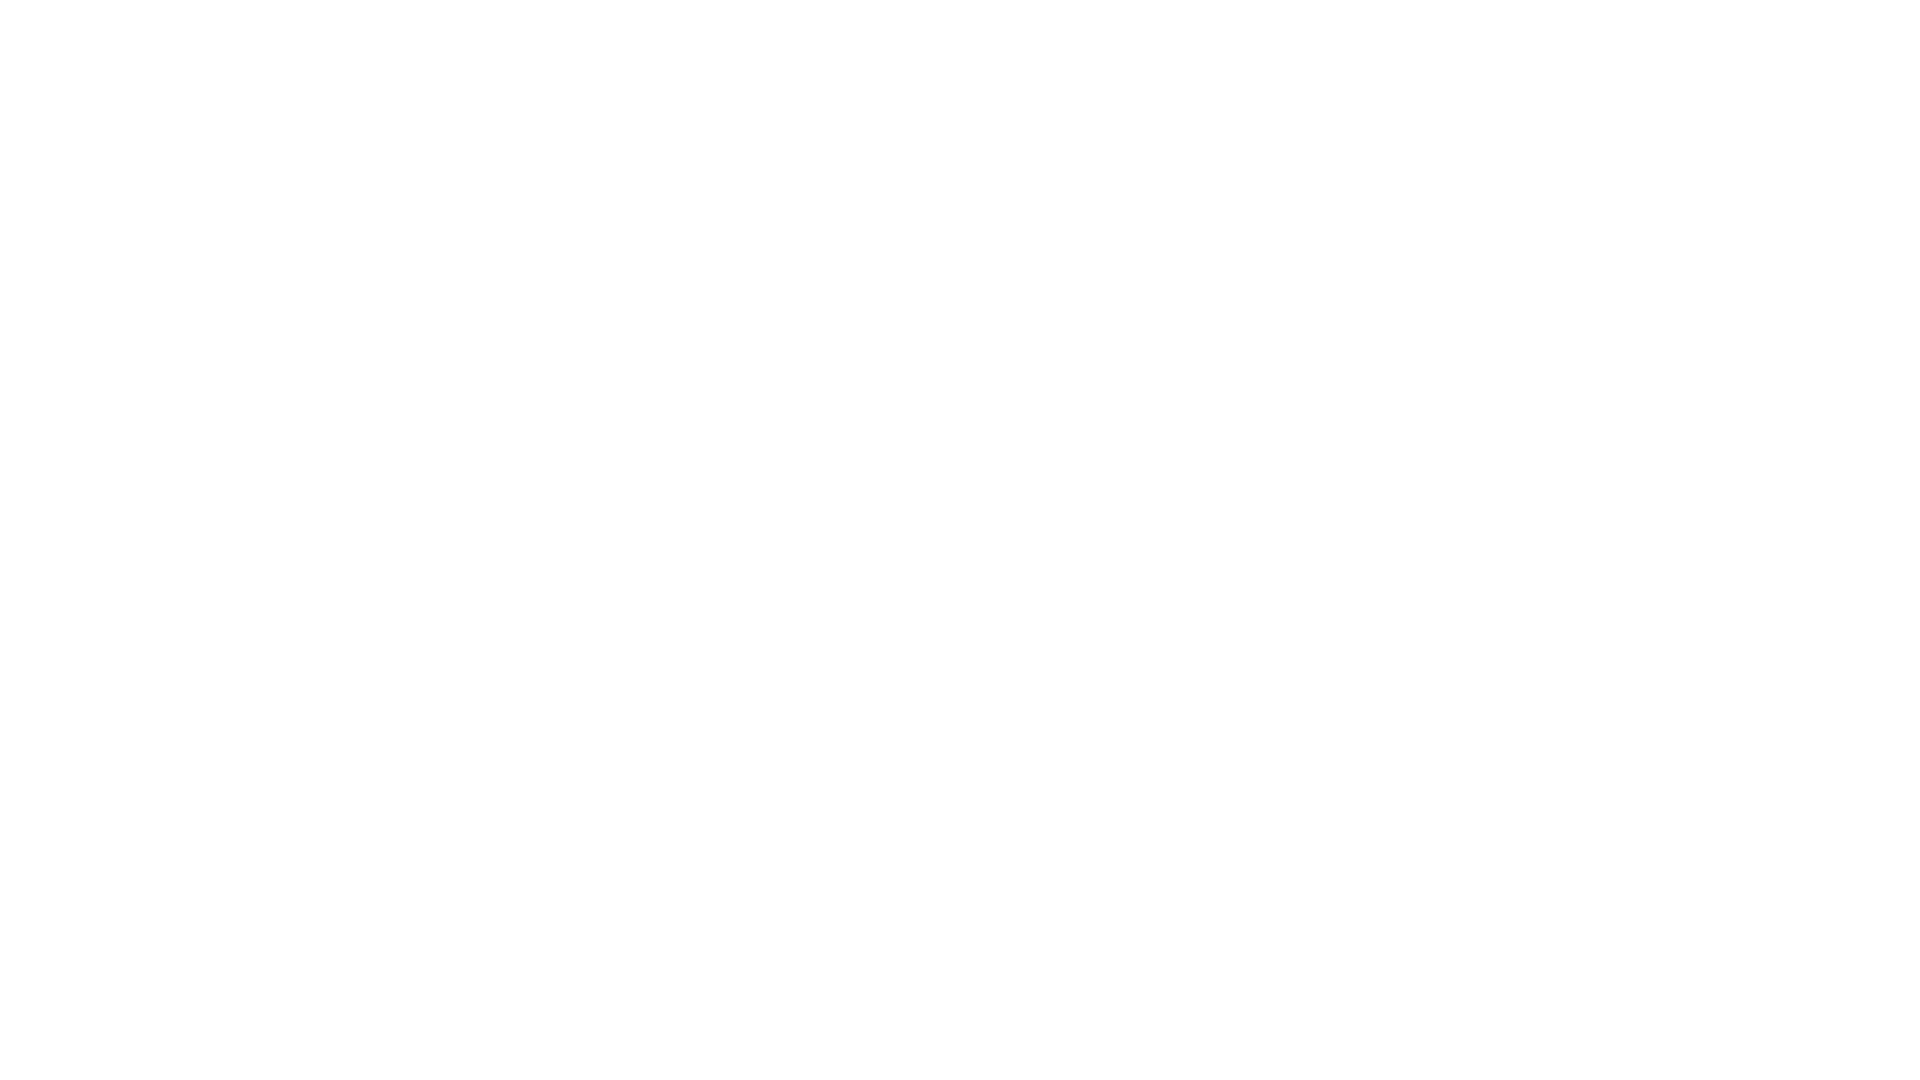

Waited 1 second after scroll down (iteration 5/10)
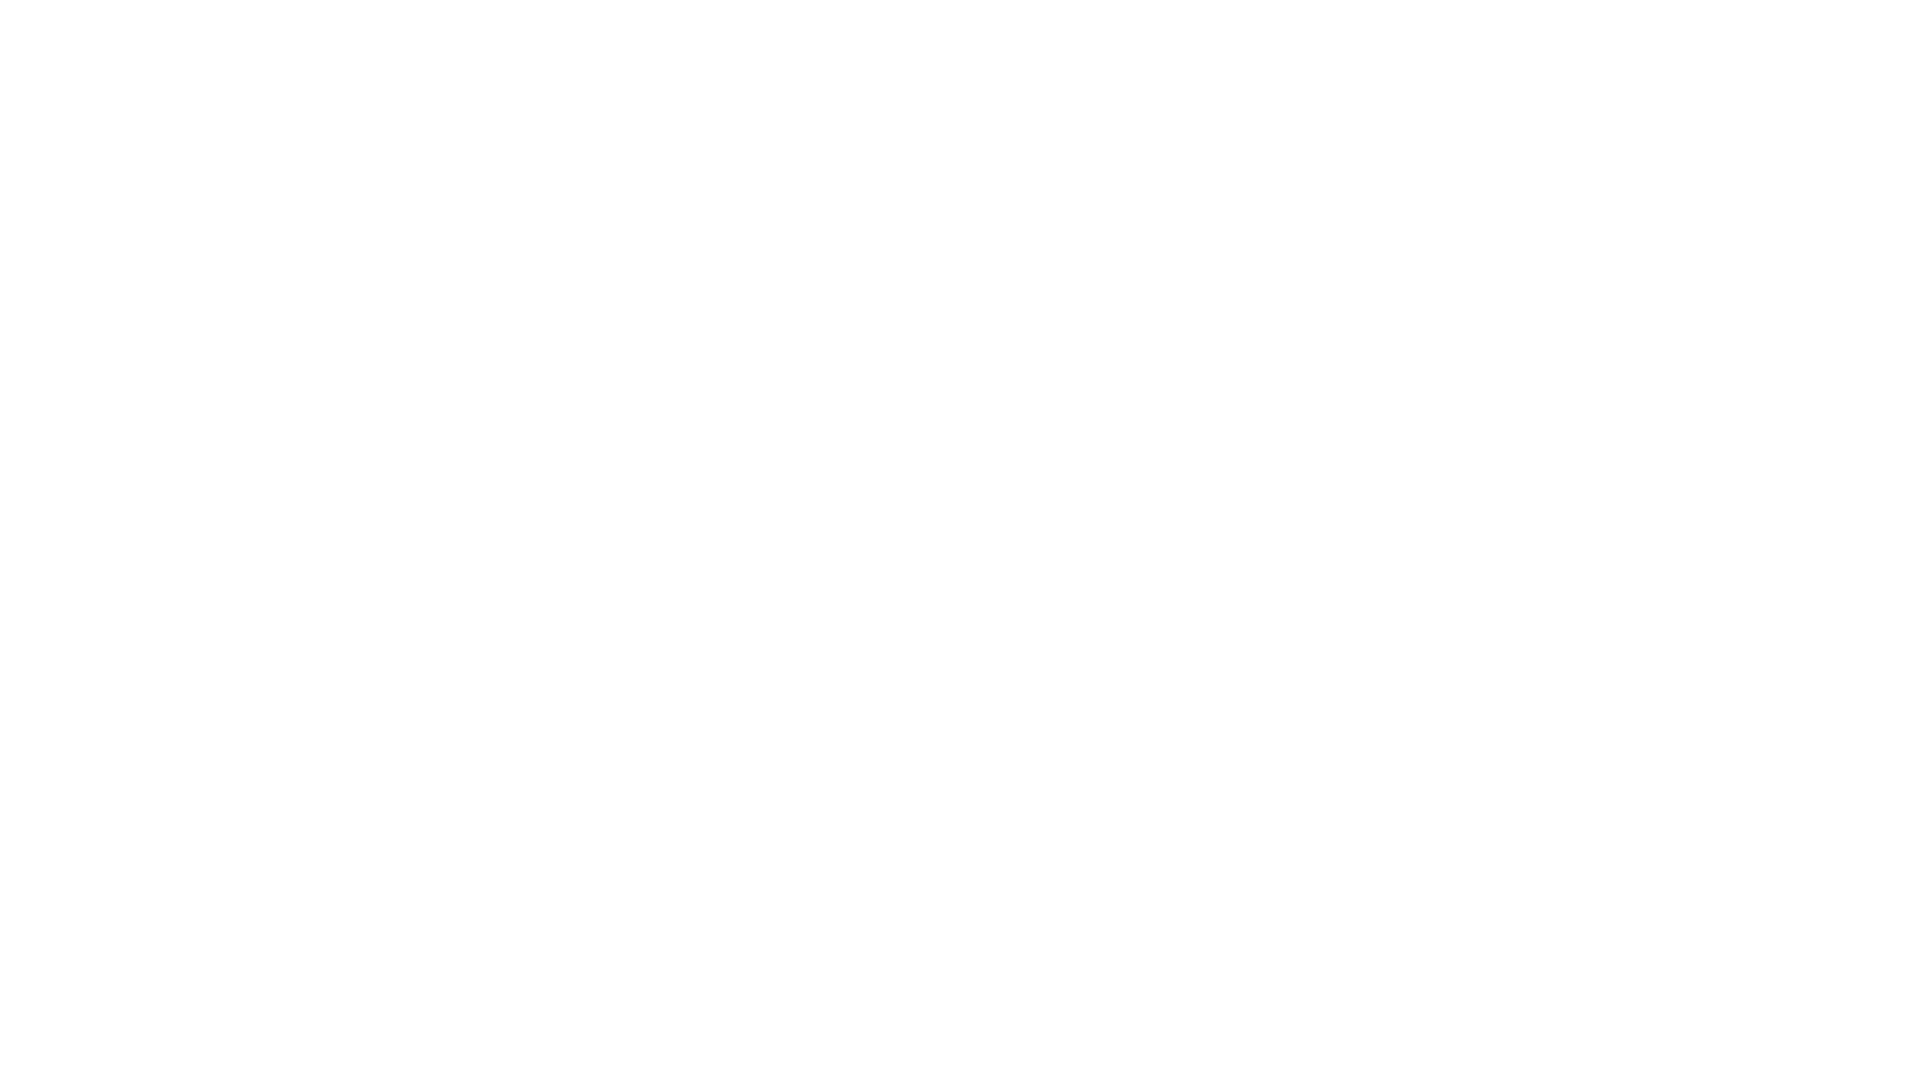

Scrolled down 250px (iteration 6/10)
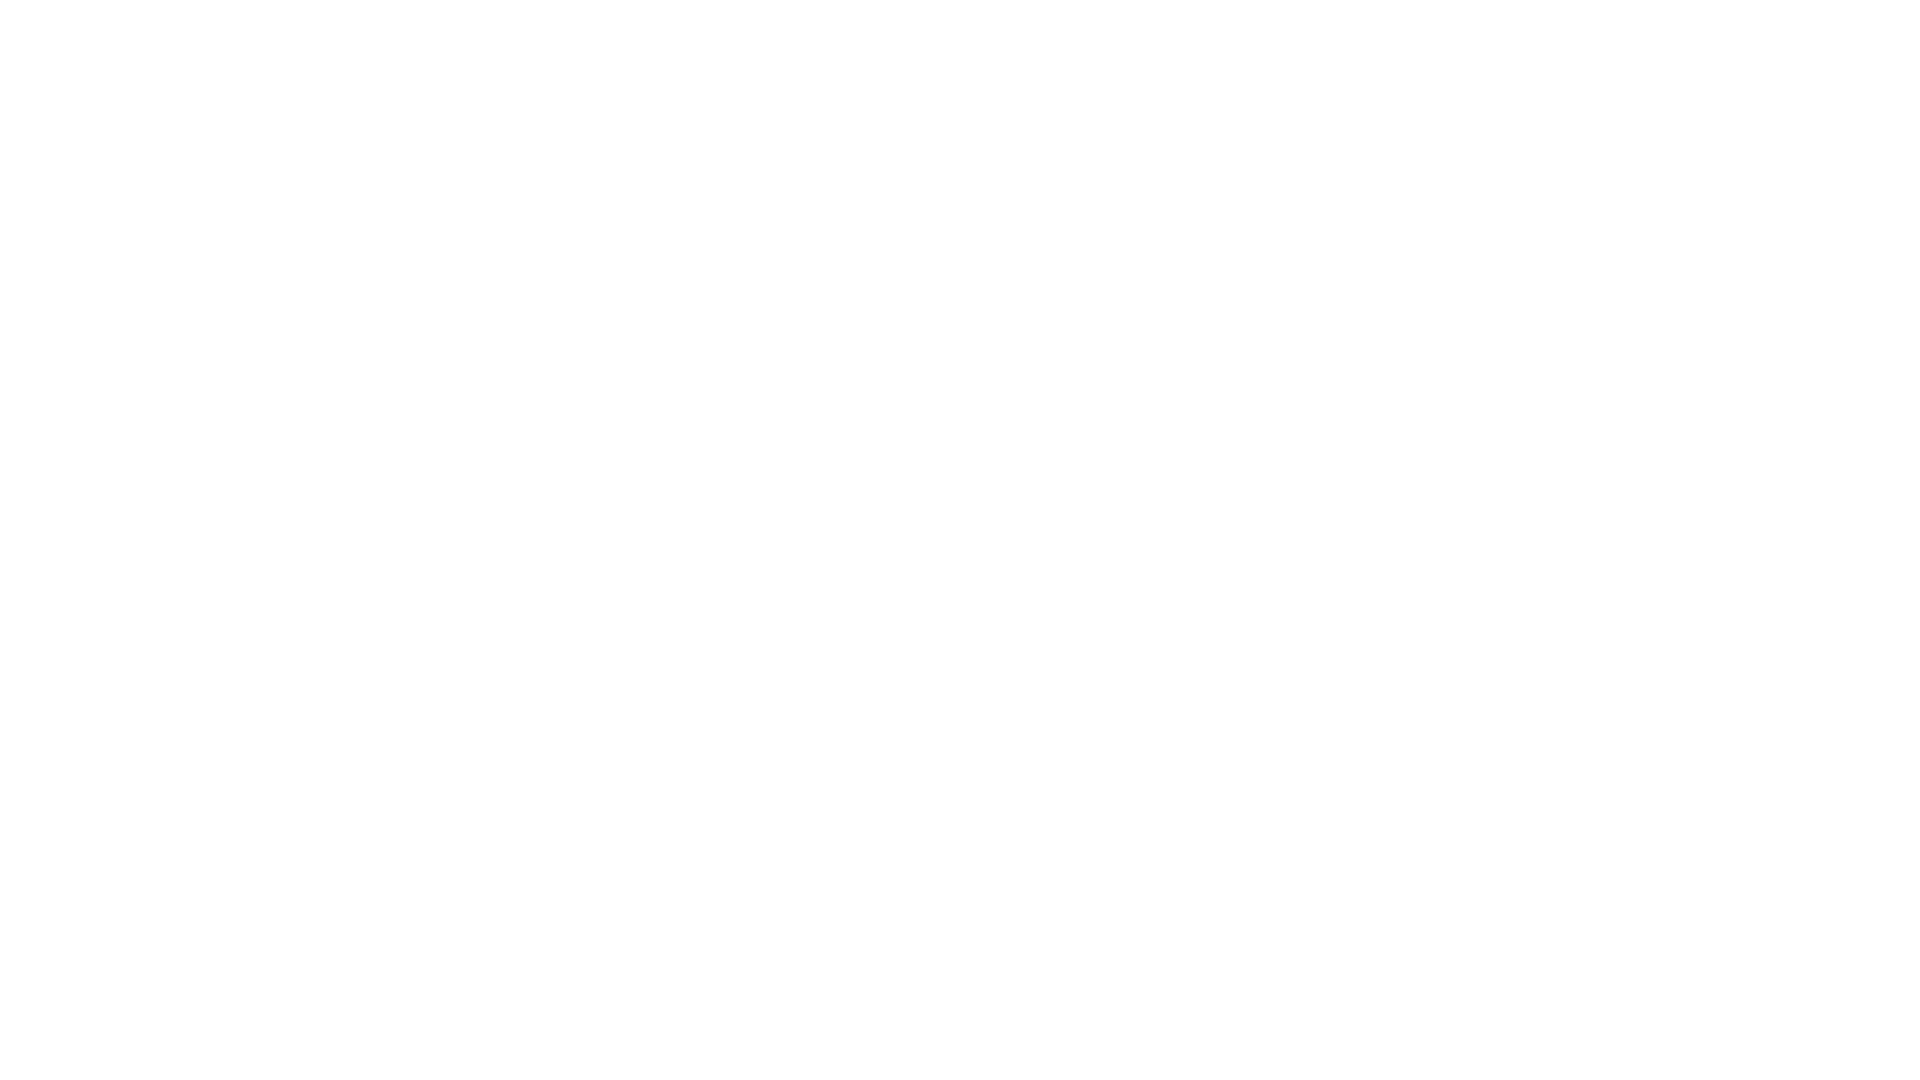

Waited 1 second after scroll down (iteration 6/10)
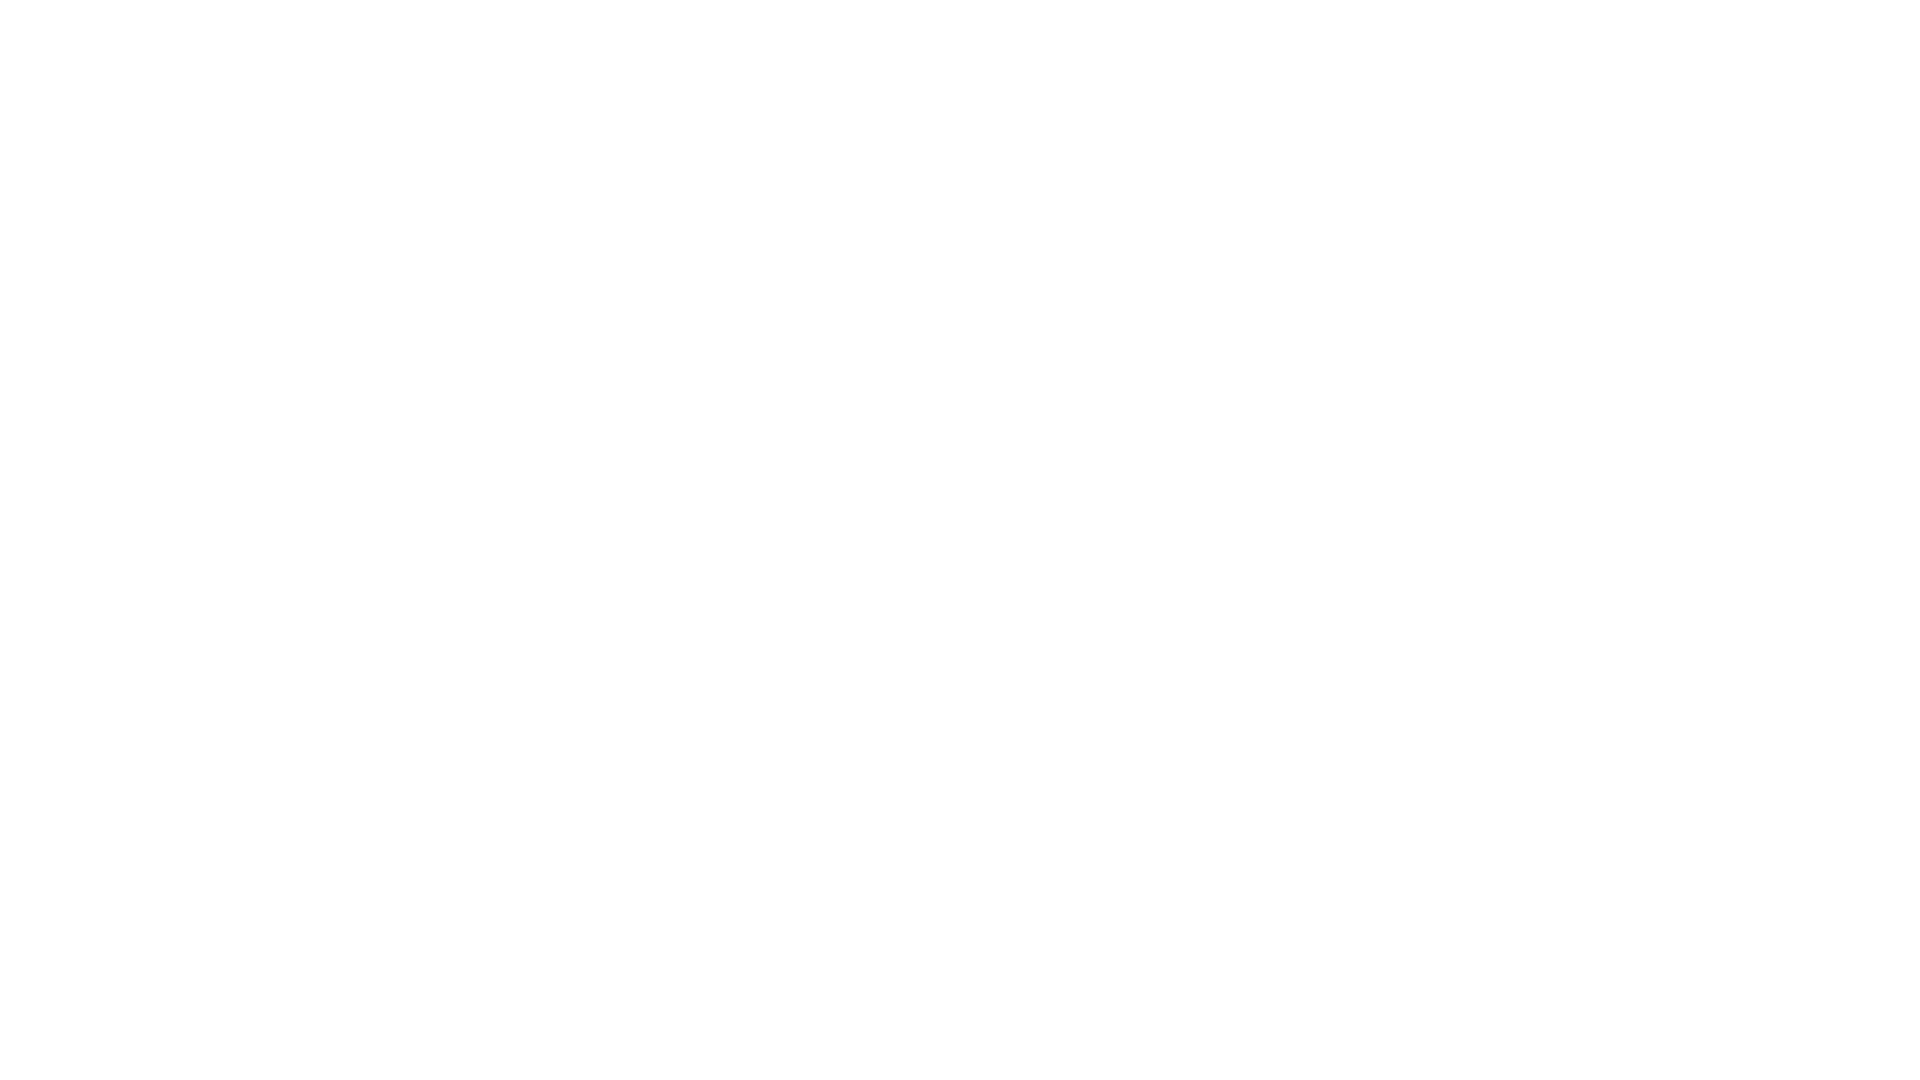

Scrolled down 250px (iteration 7/10)
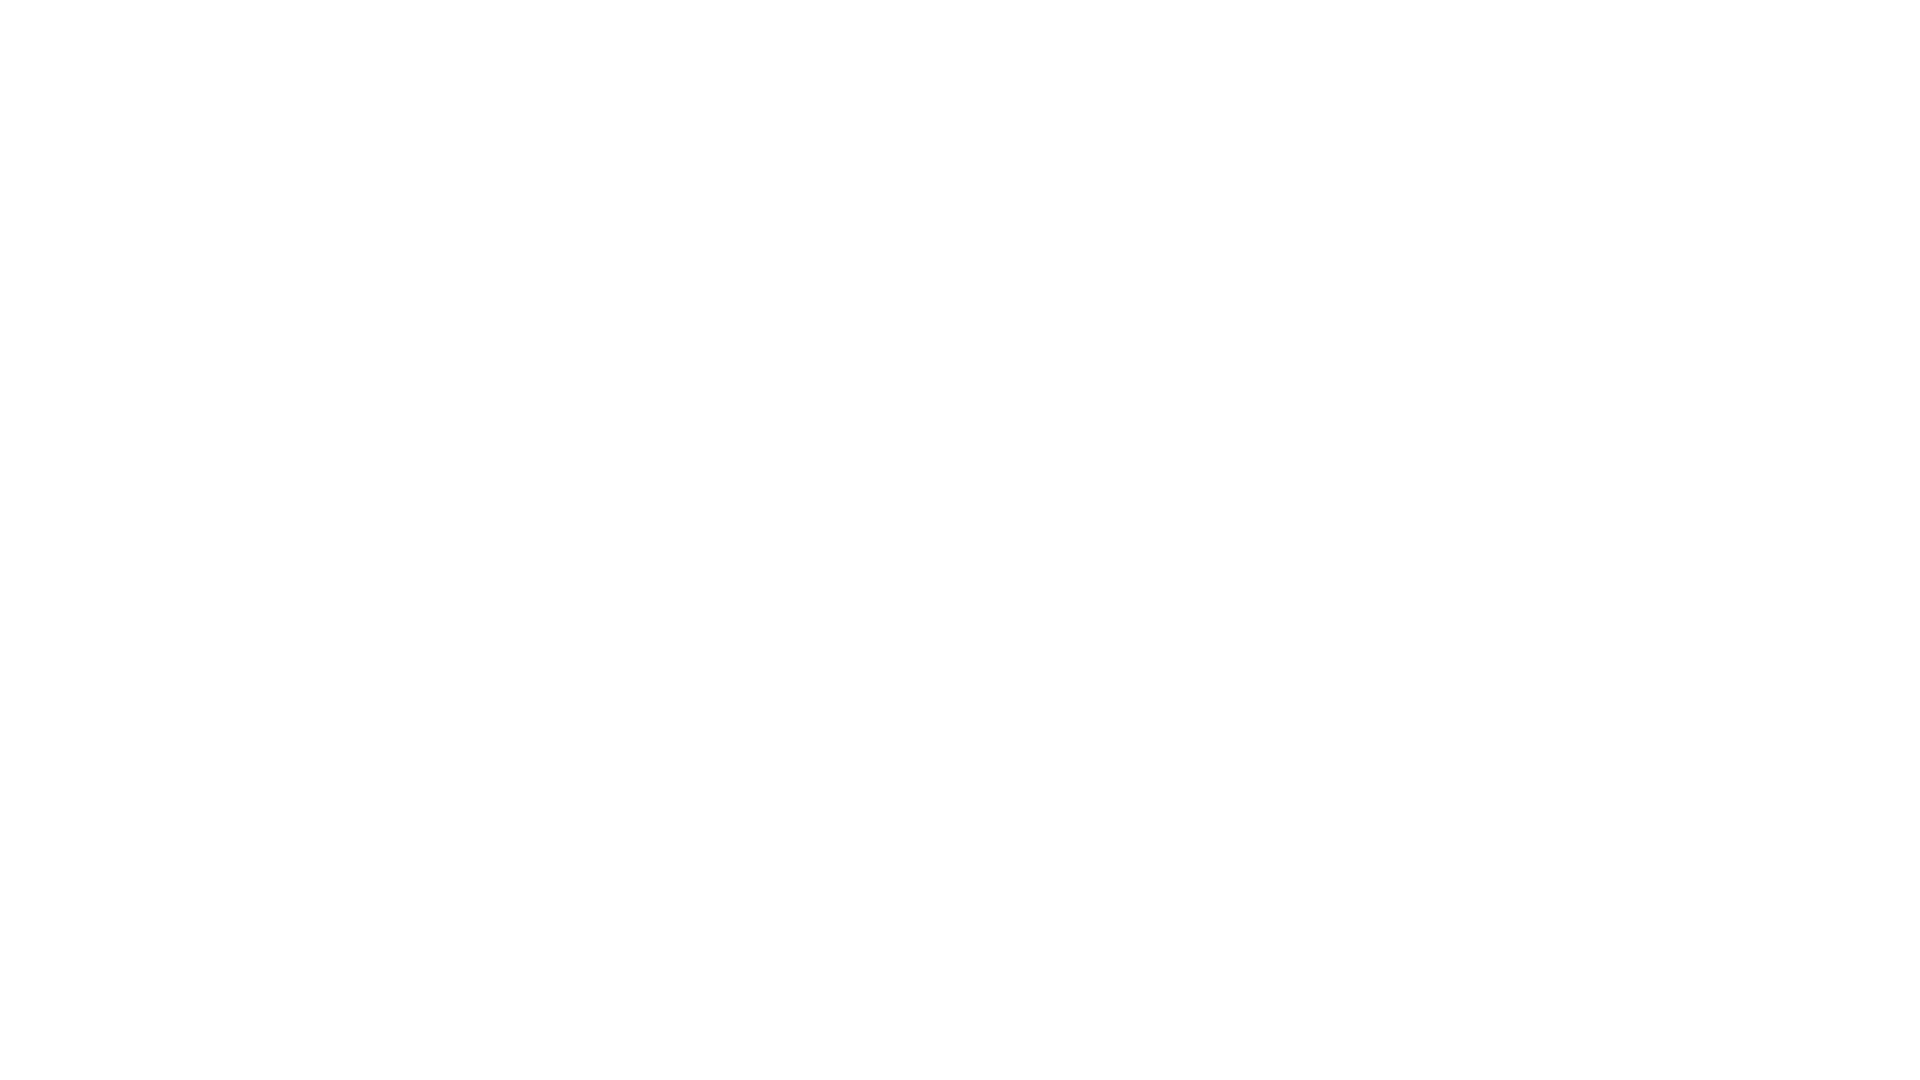

Waited 1 second after scroll down (iteration 7/10)
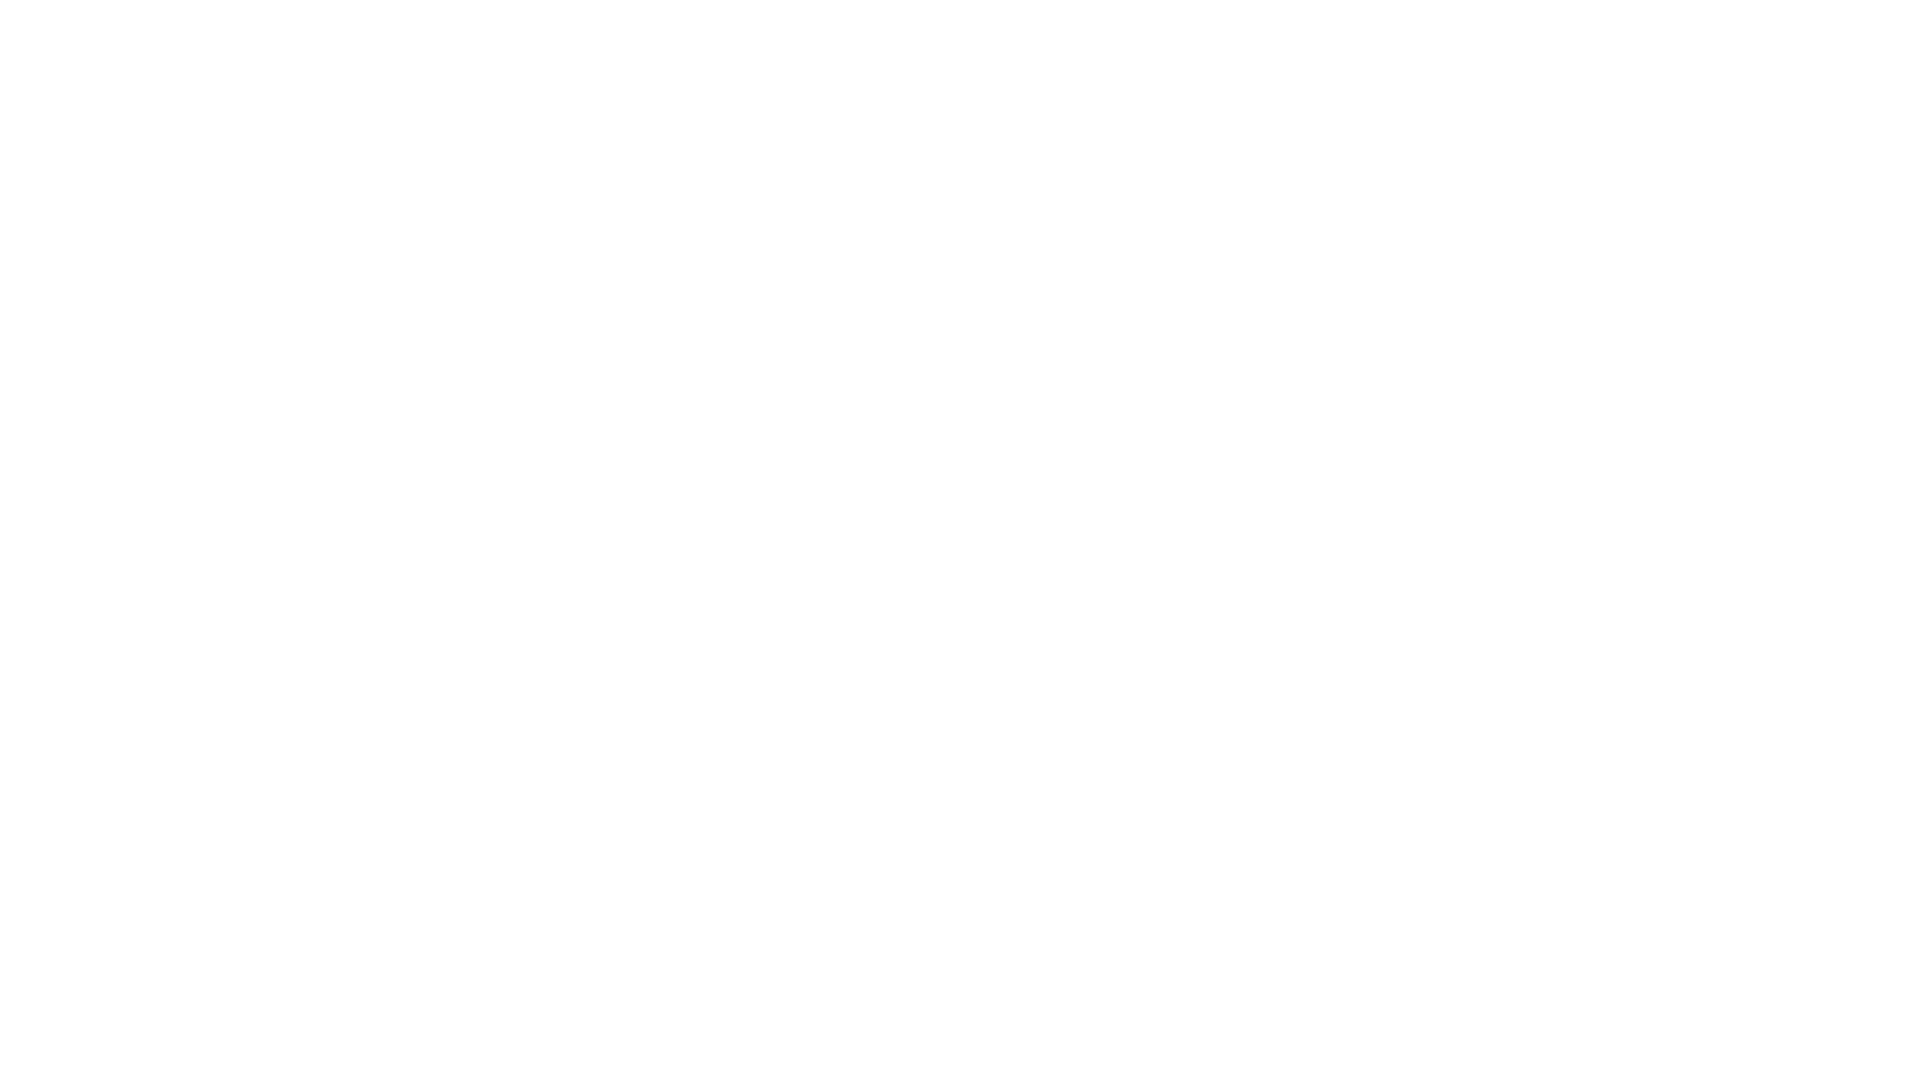

Scrolled down 250px (iteration 8/10)
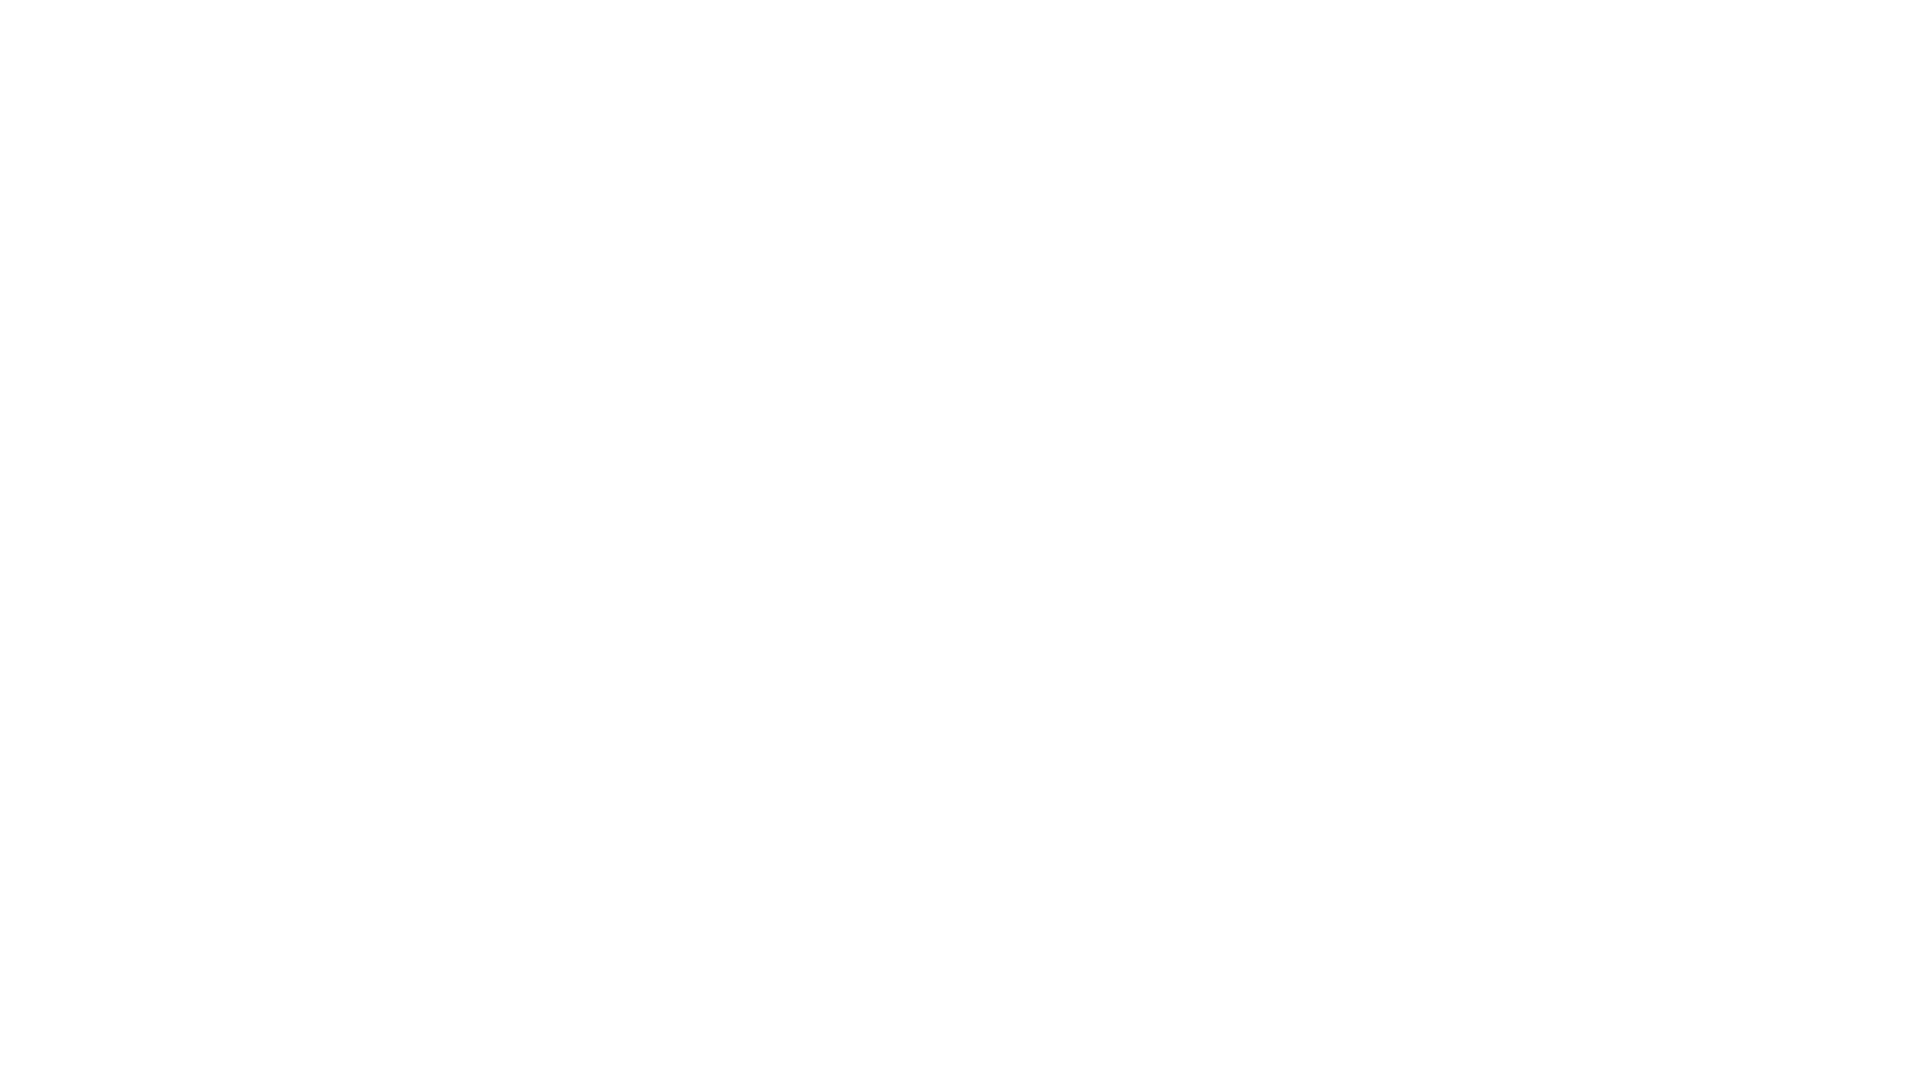

Waited 1 second after scroll down (iteration 8/10)
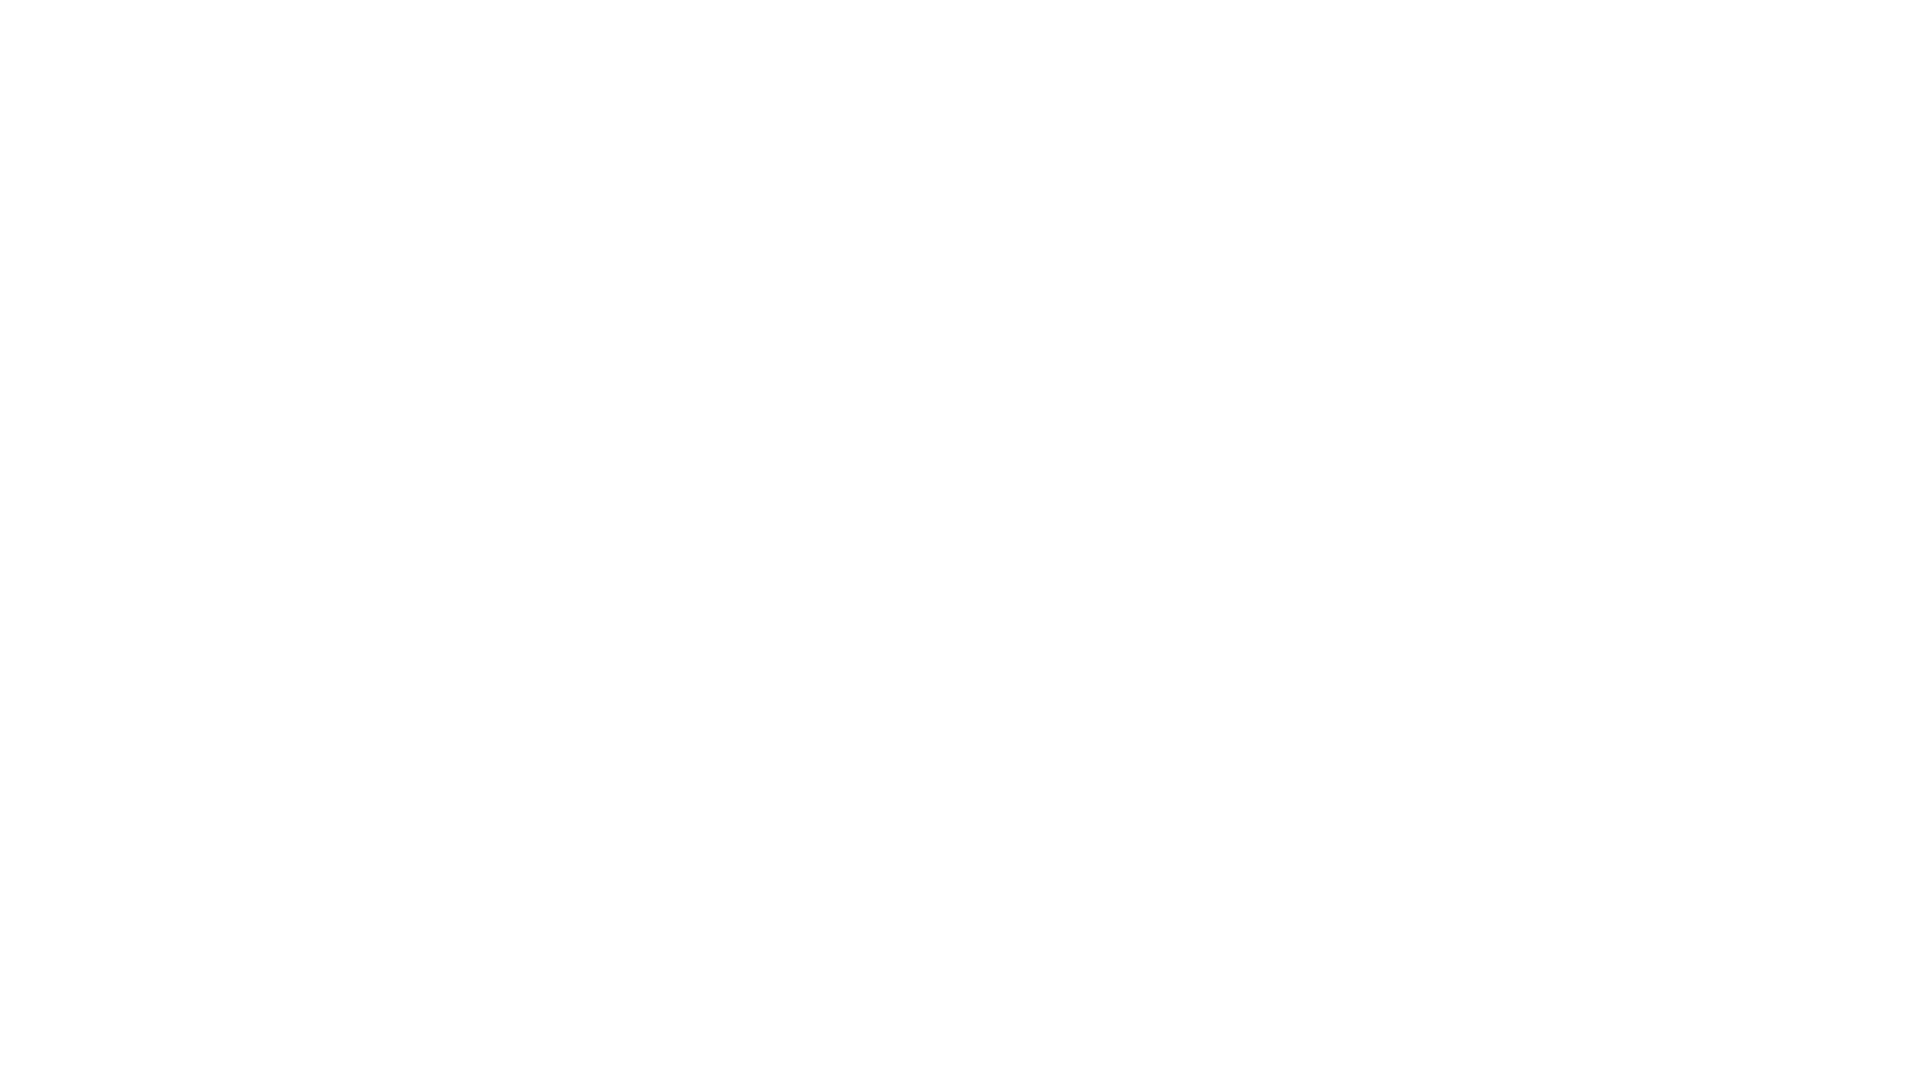

Scrolled down 250px (iteration 9/10)
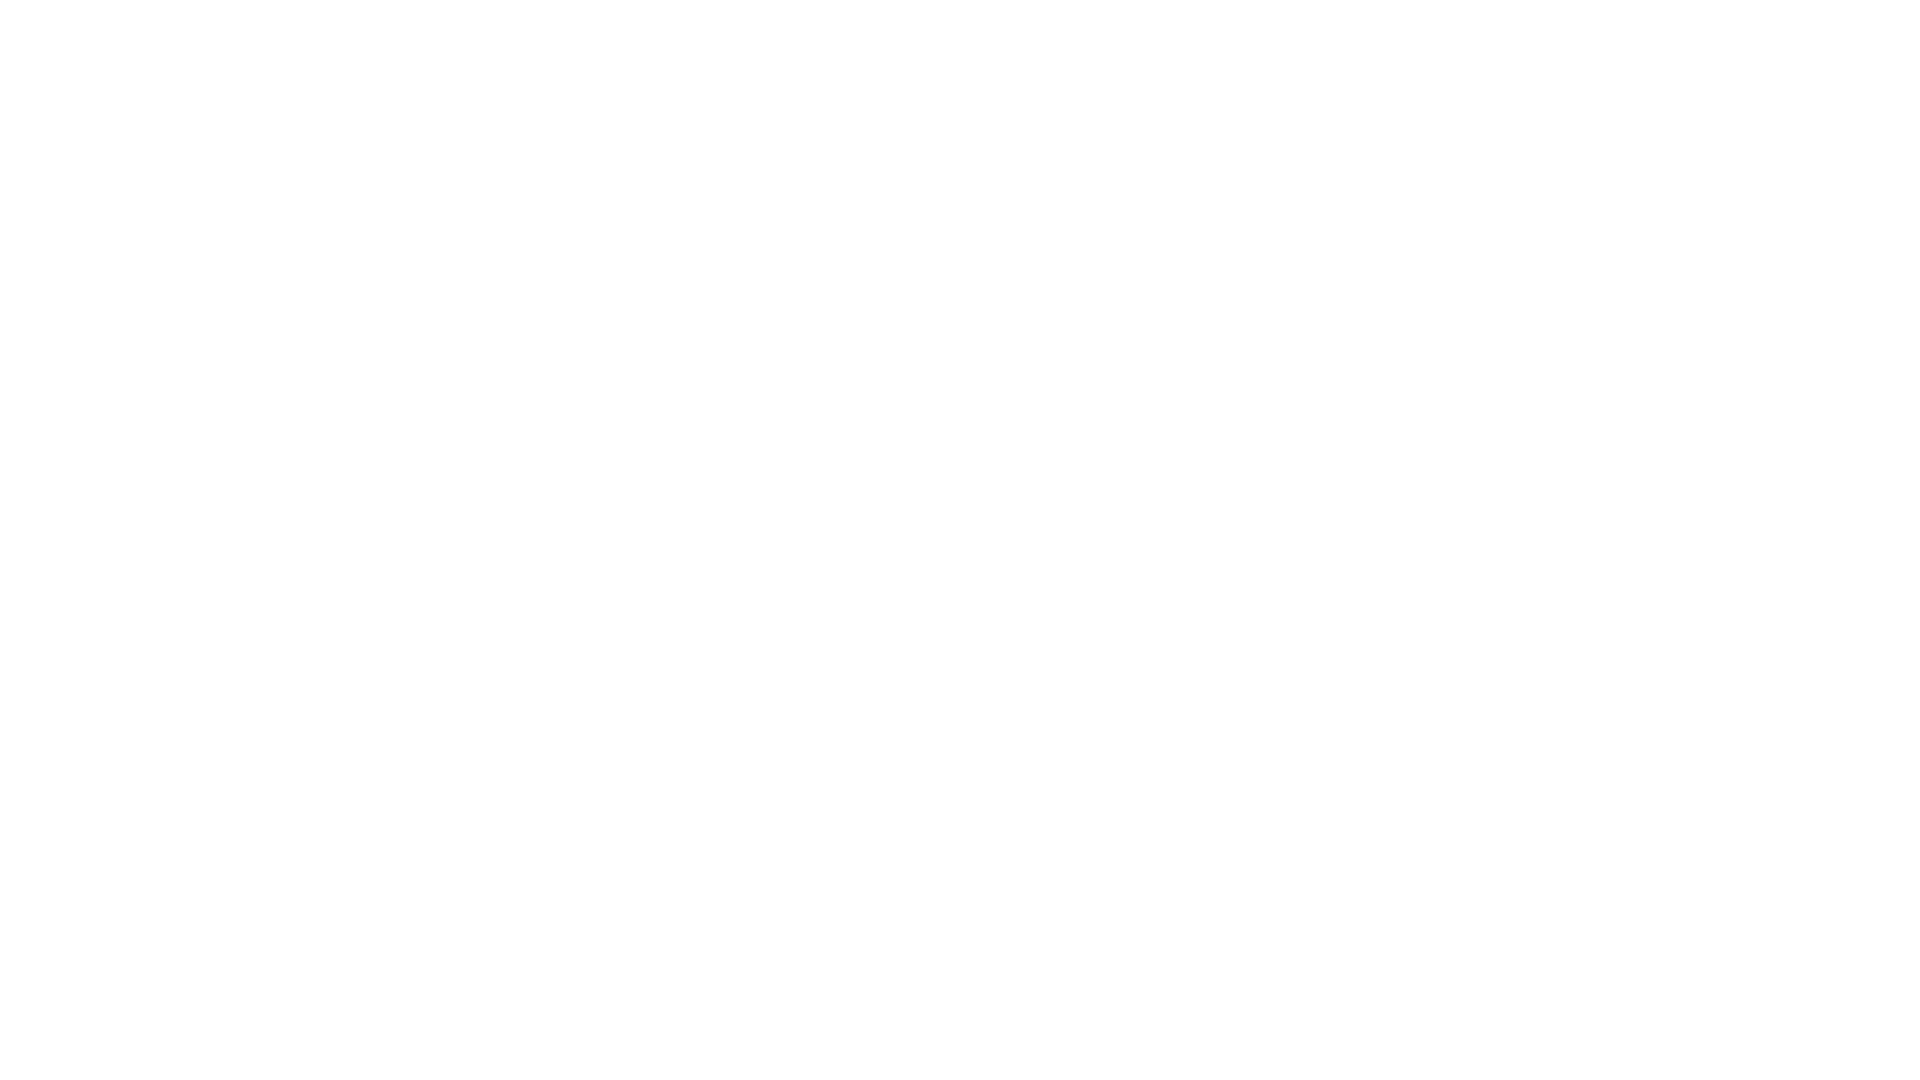

Waited 1 second after scroll down (iteration 9/10)
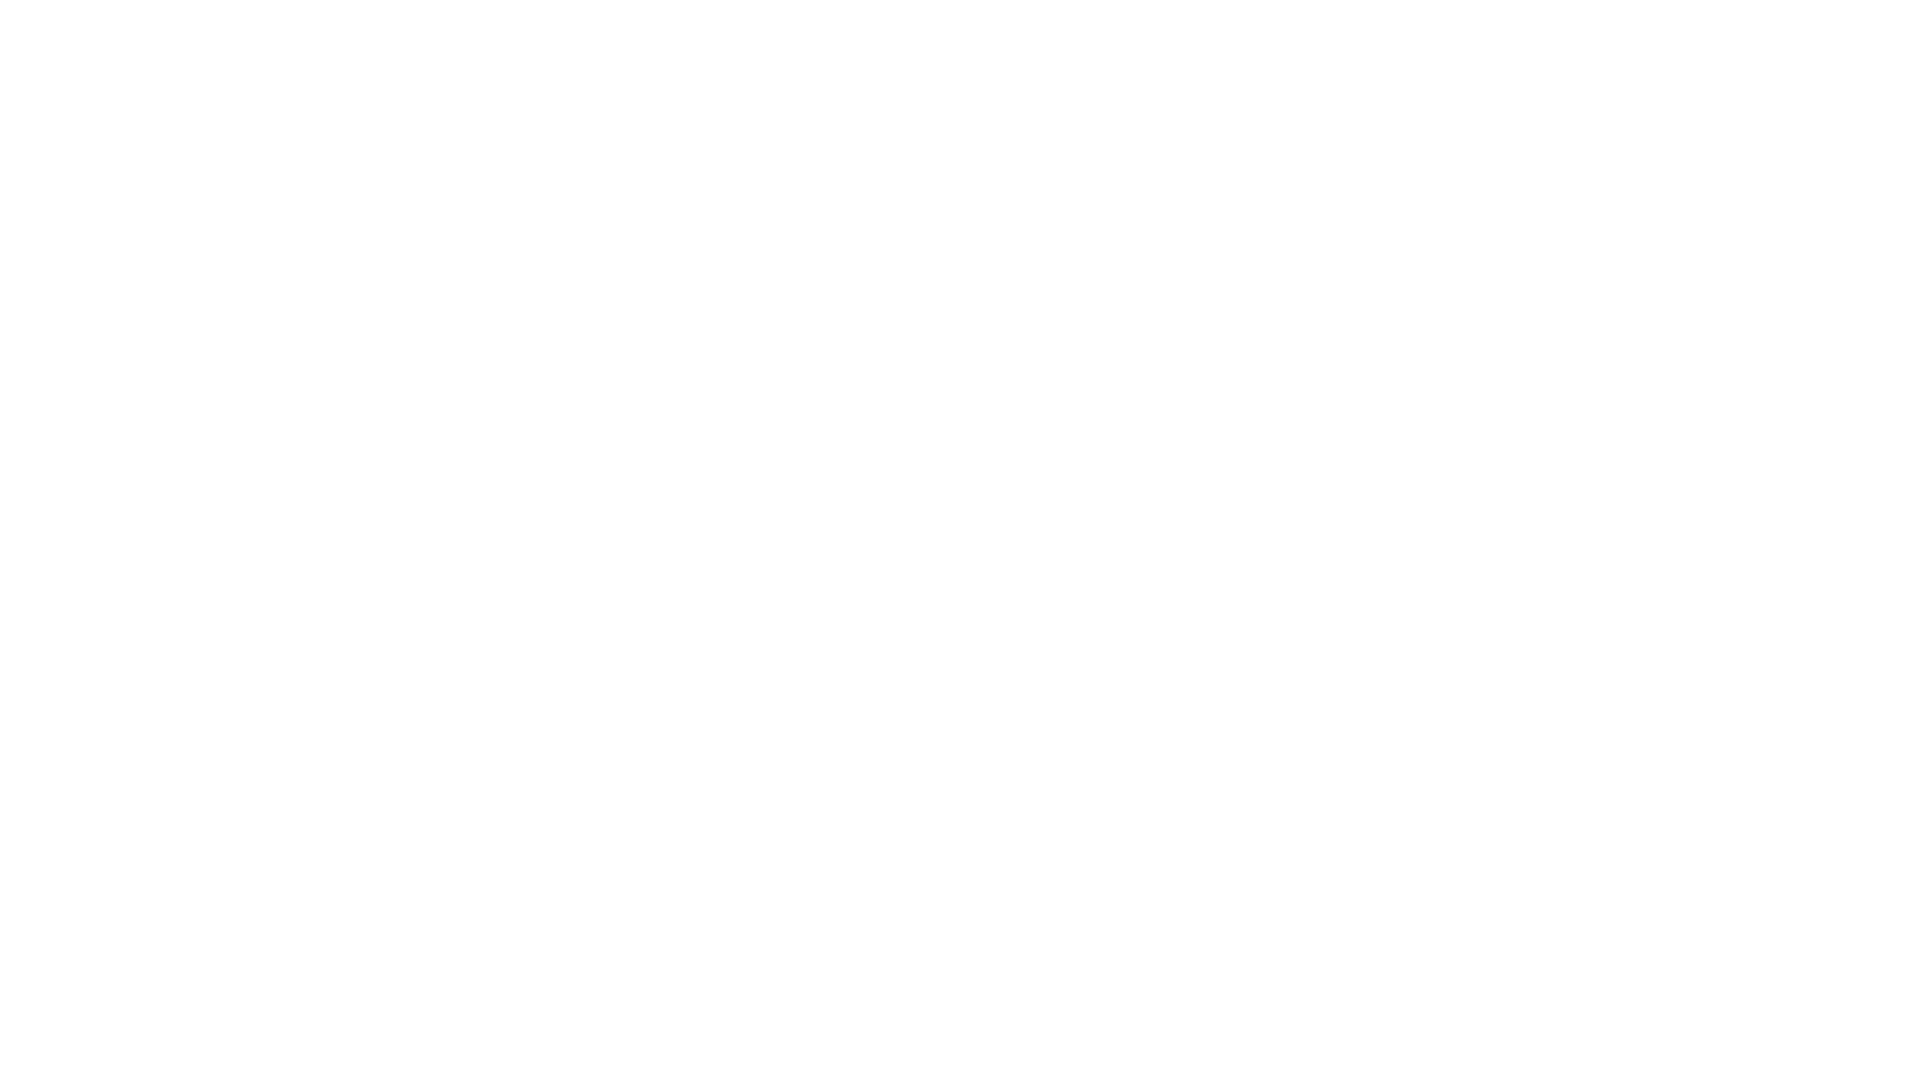

Scrolled down 250px (iteration 10/10)
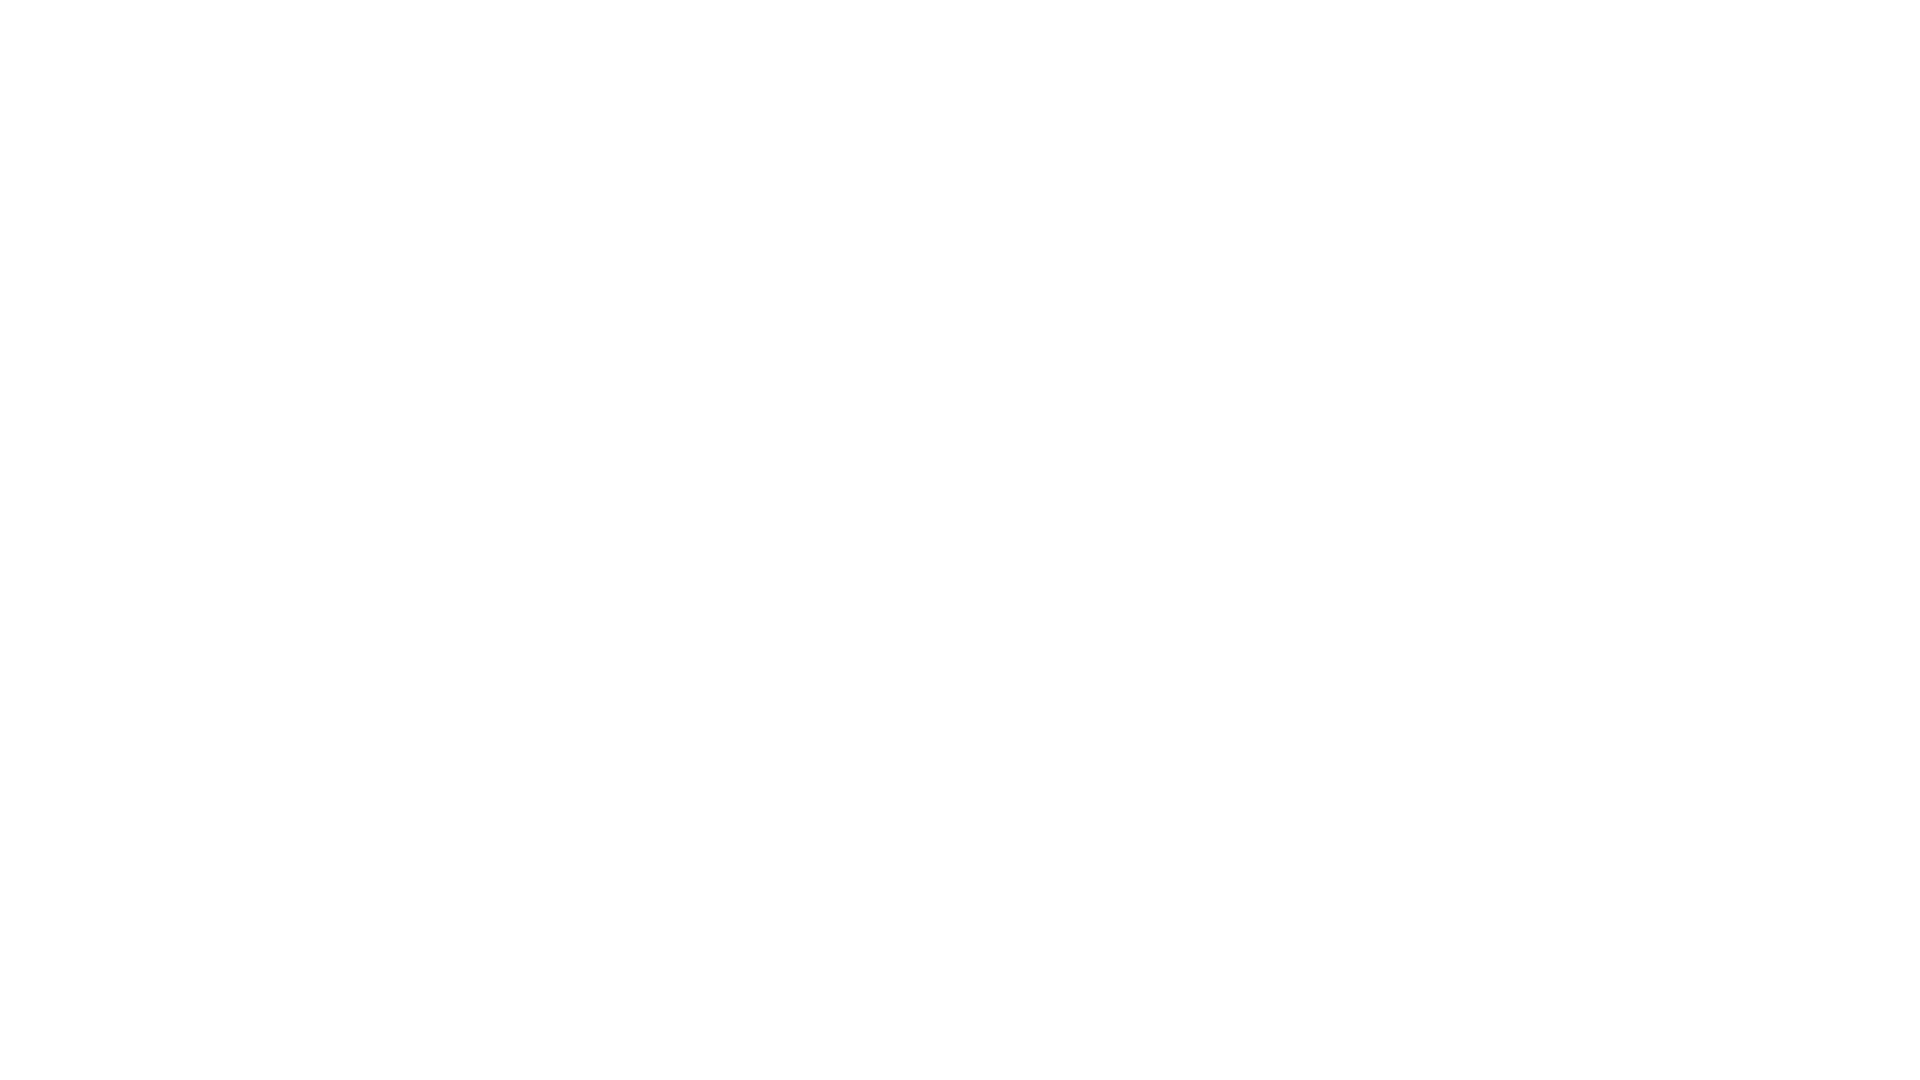

Waited 1 second after scroll down (iteration 10/10)
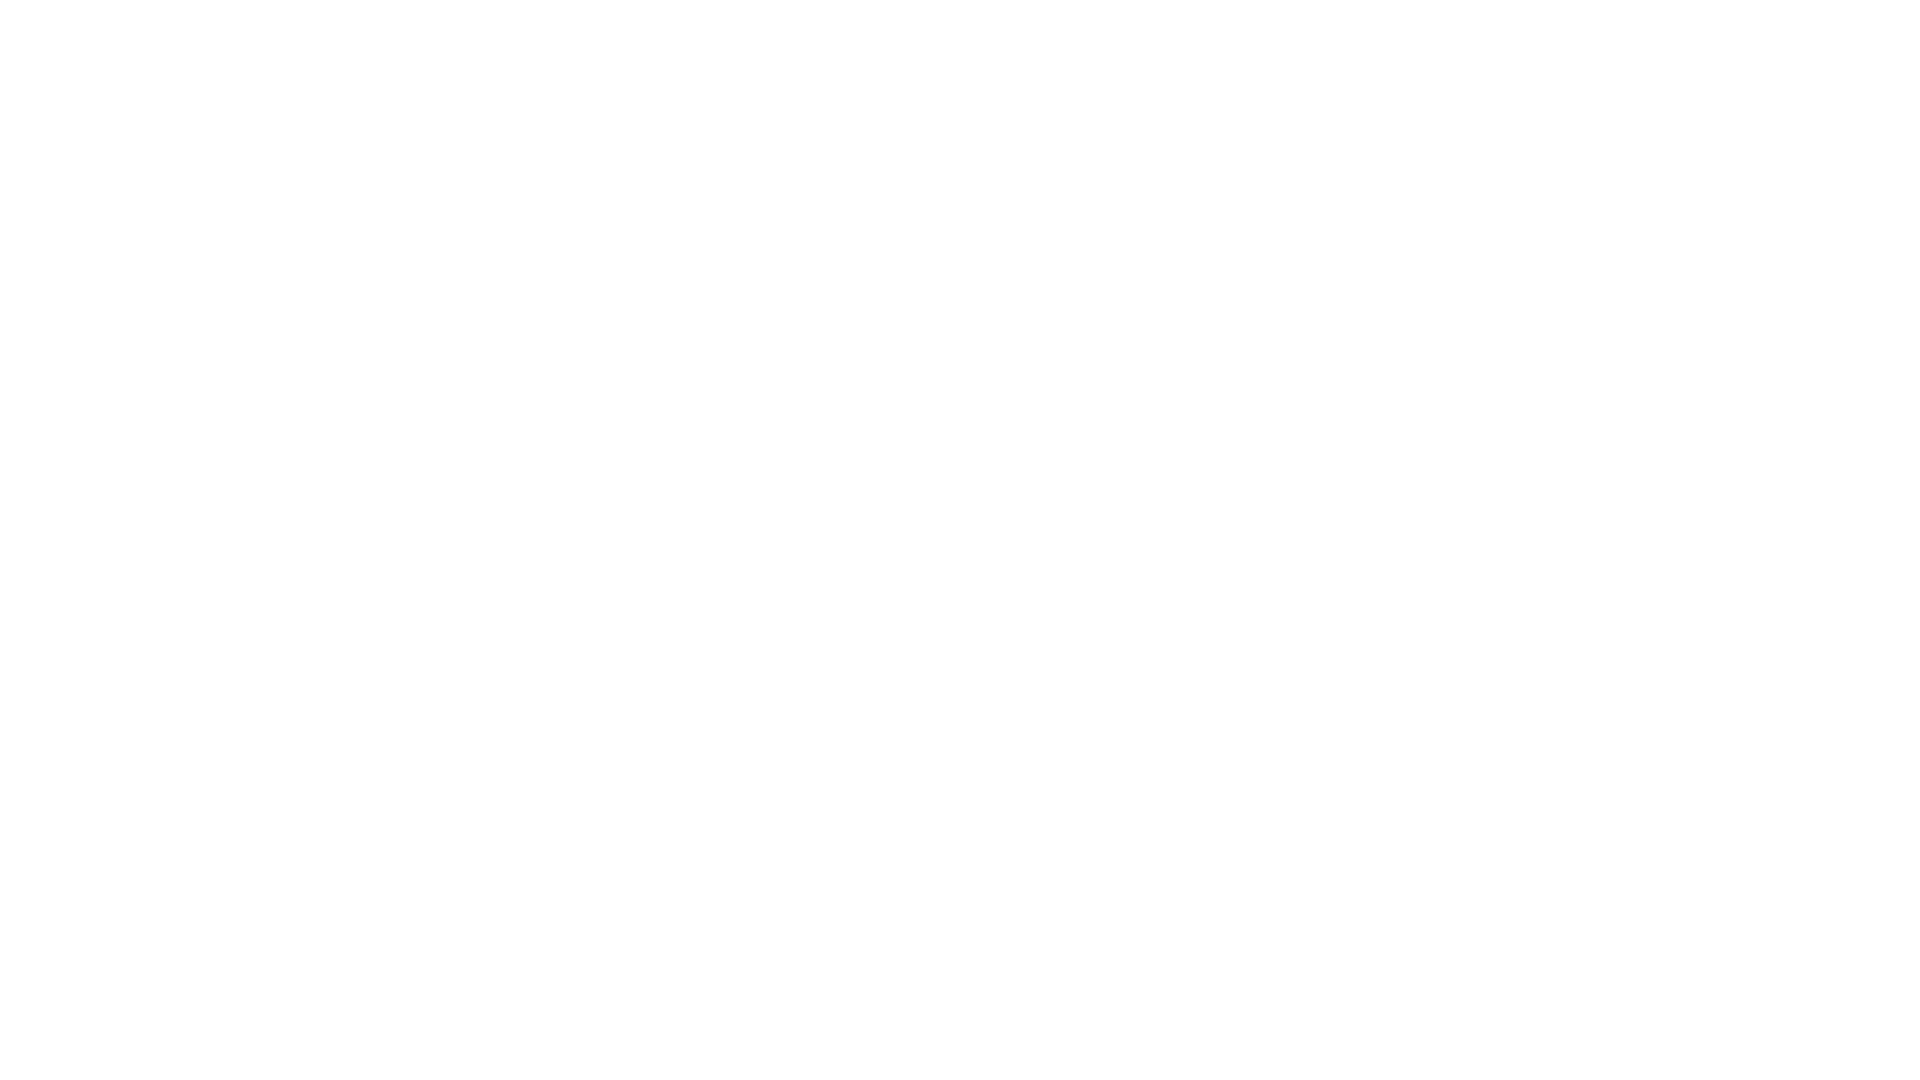

Scrolled up 250px (iteration 1/10)
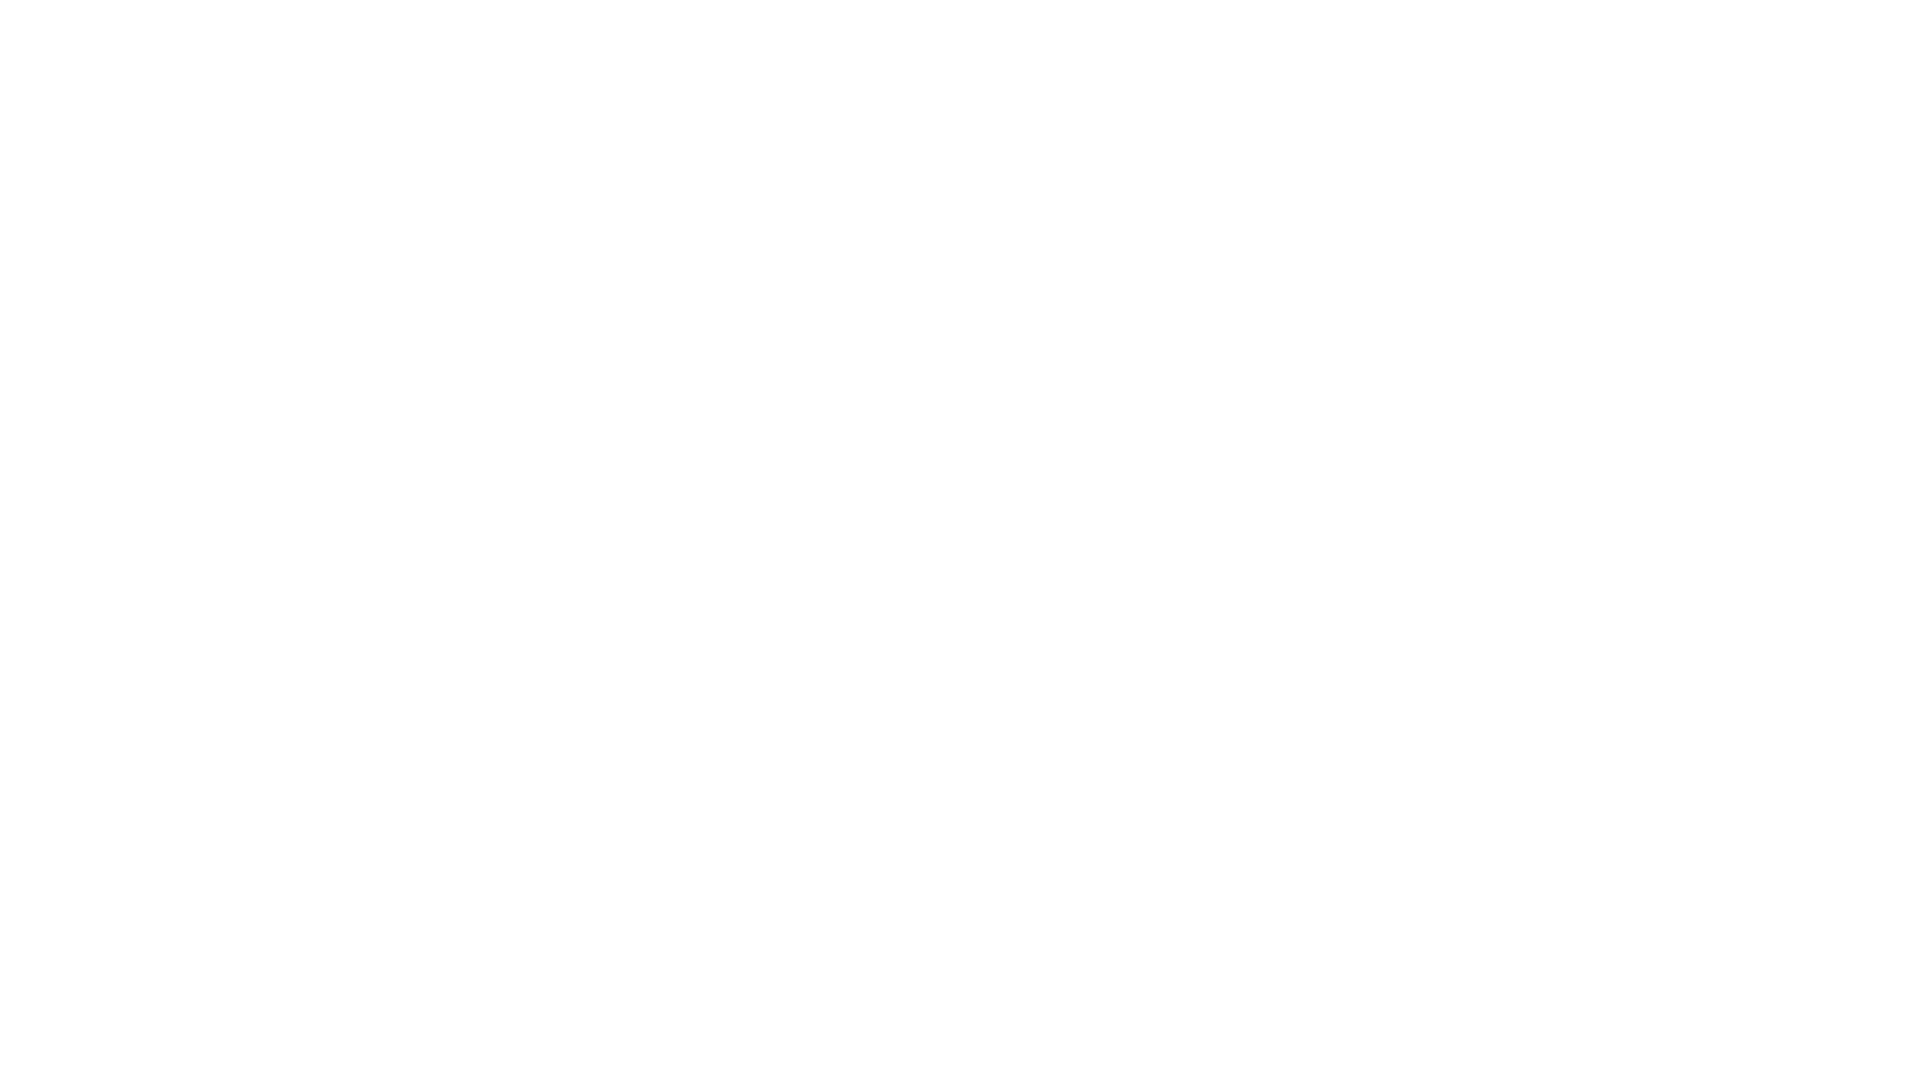

Waited 1 second after scroll up (iteration 1/10)
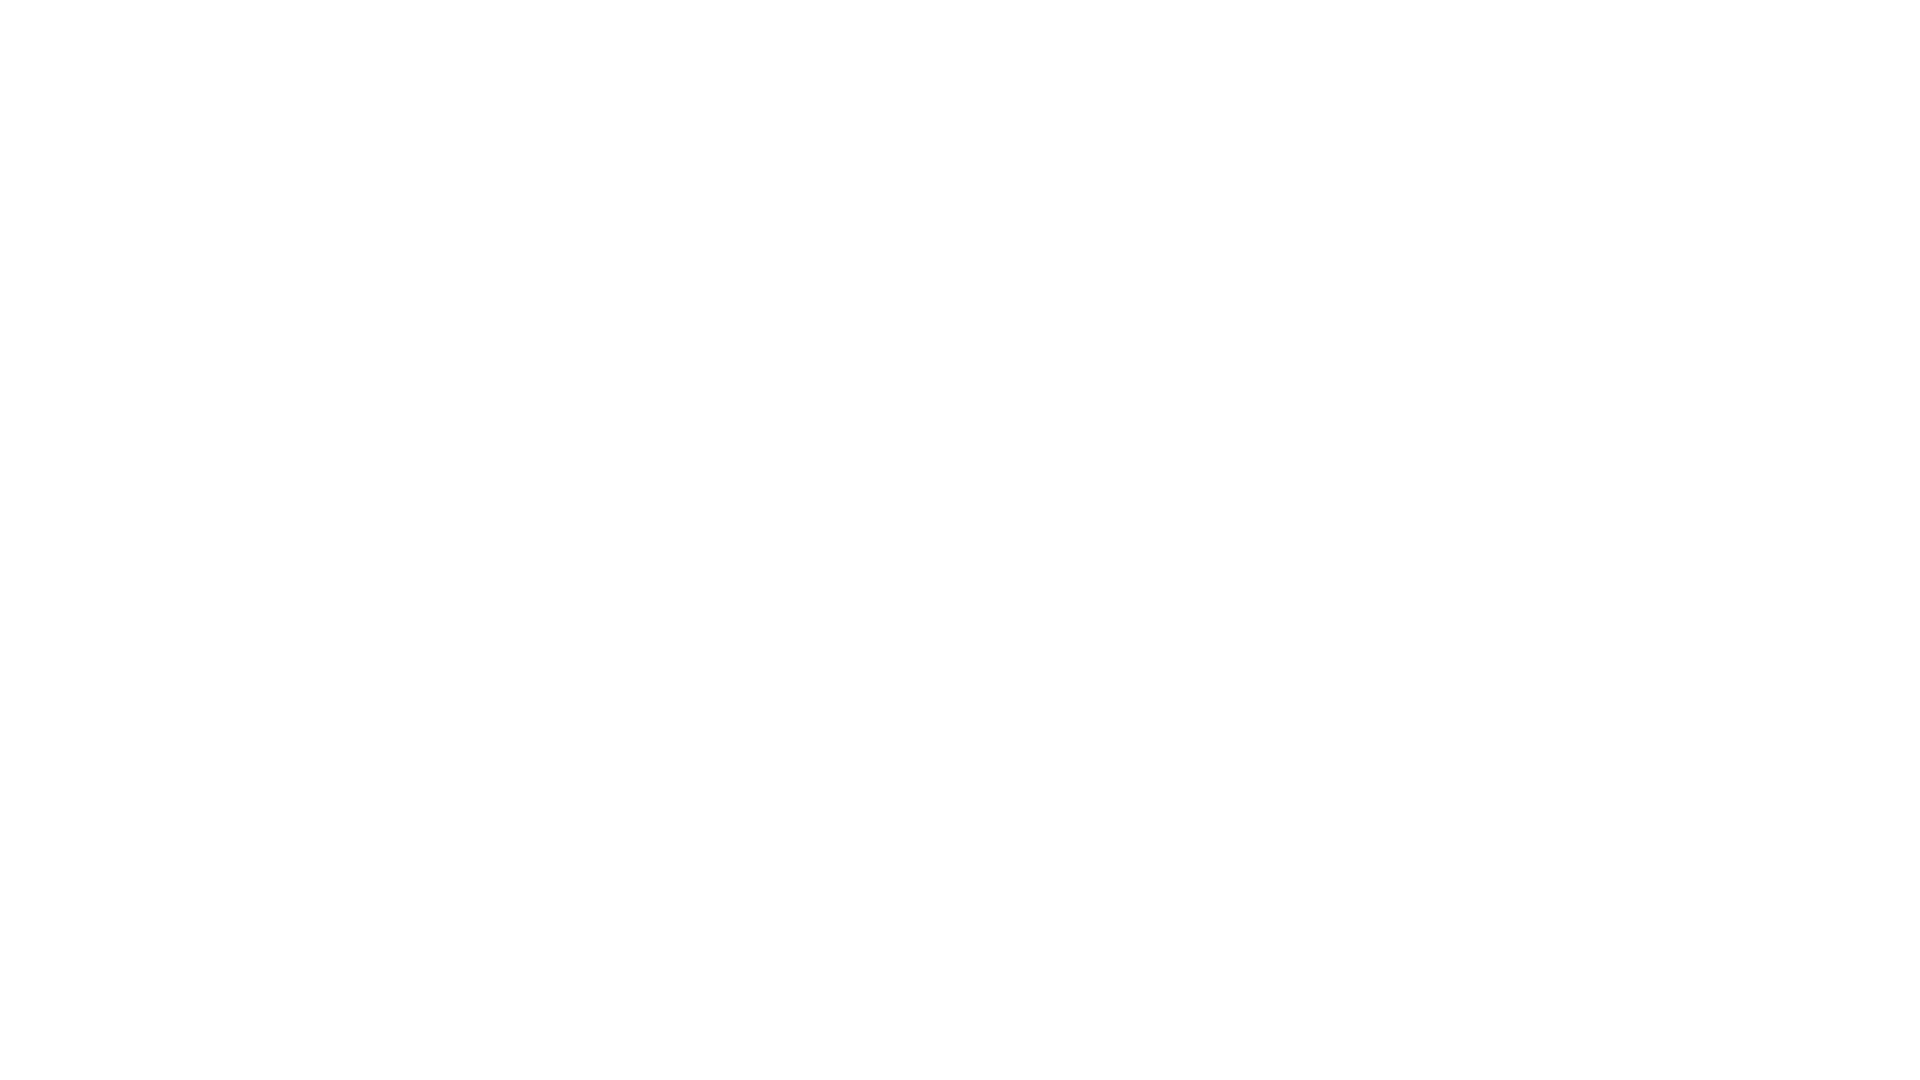

Scrolled up 250px (iteration 2/10)
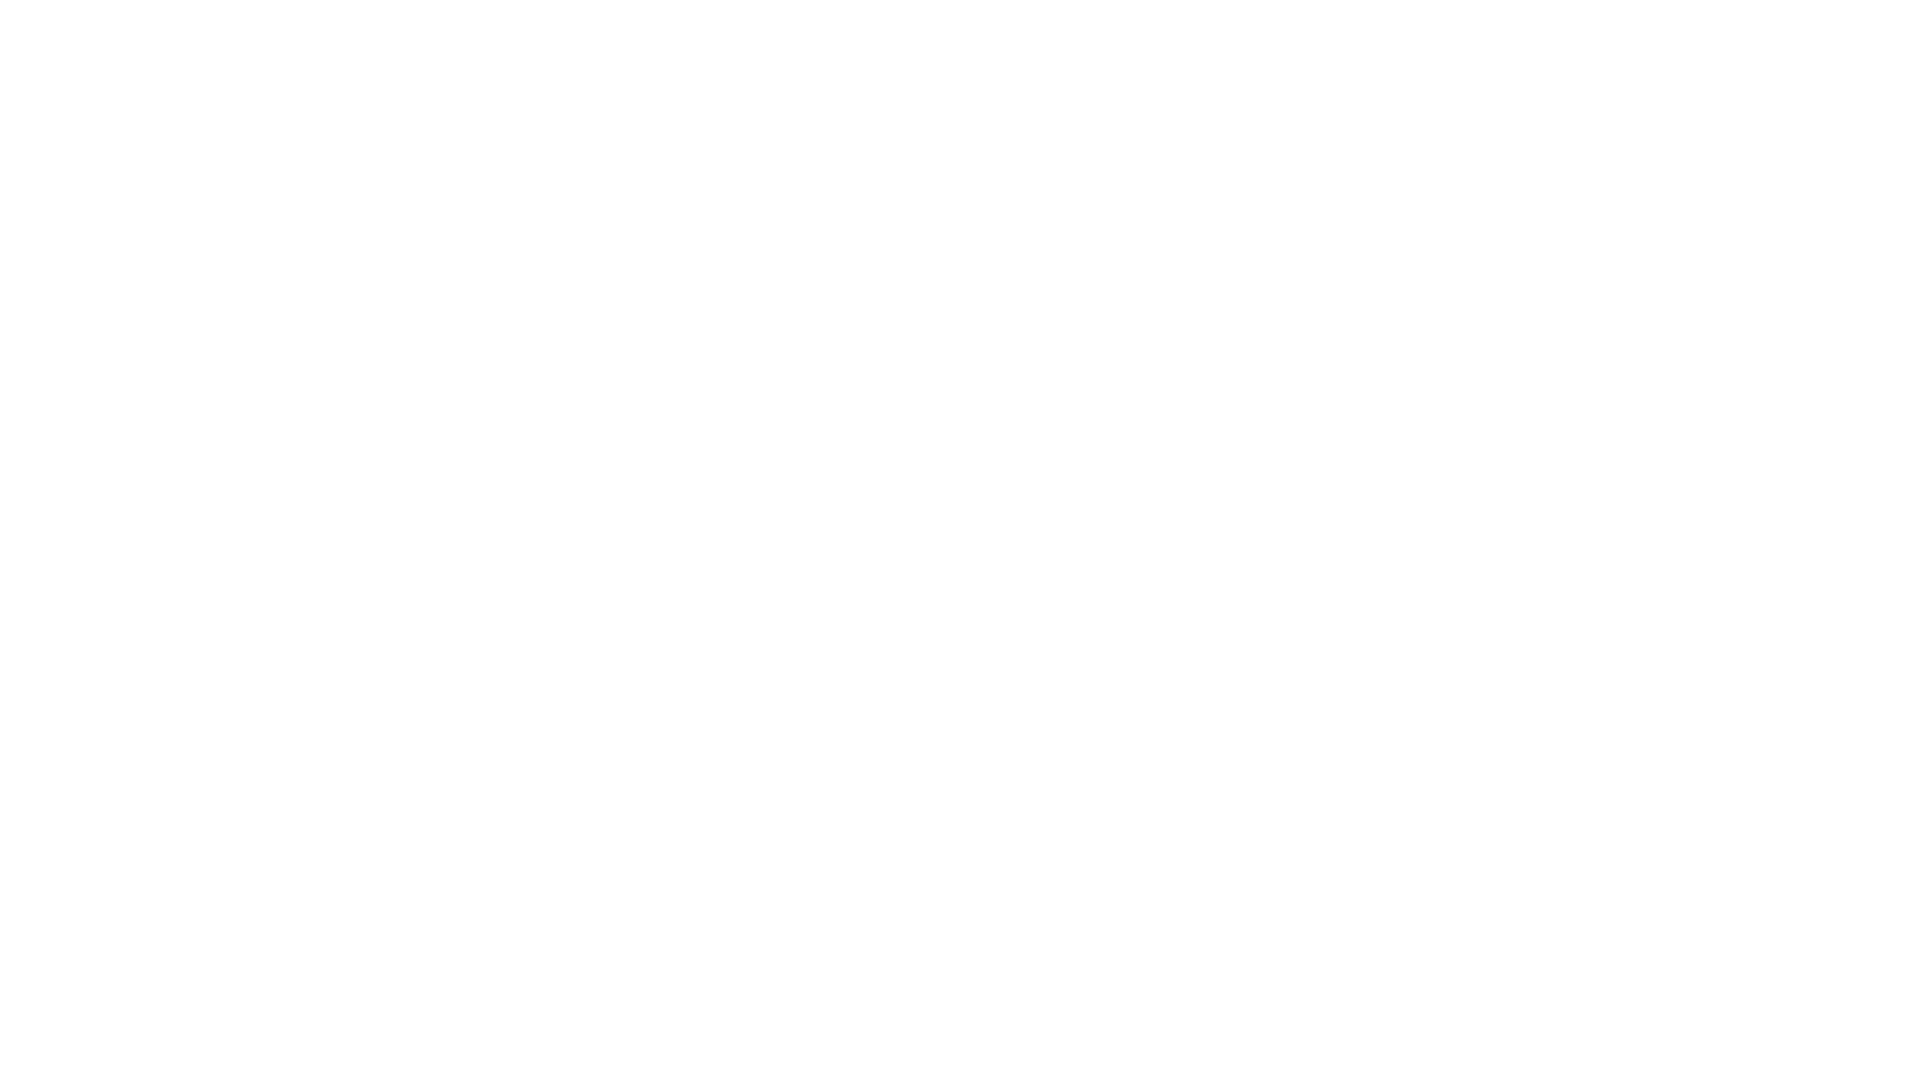

Waited 1 second after scroll up (iteration 2/10)
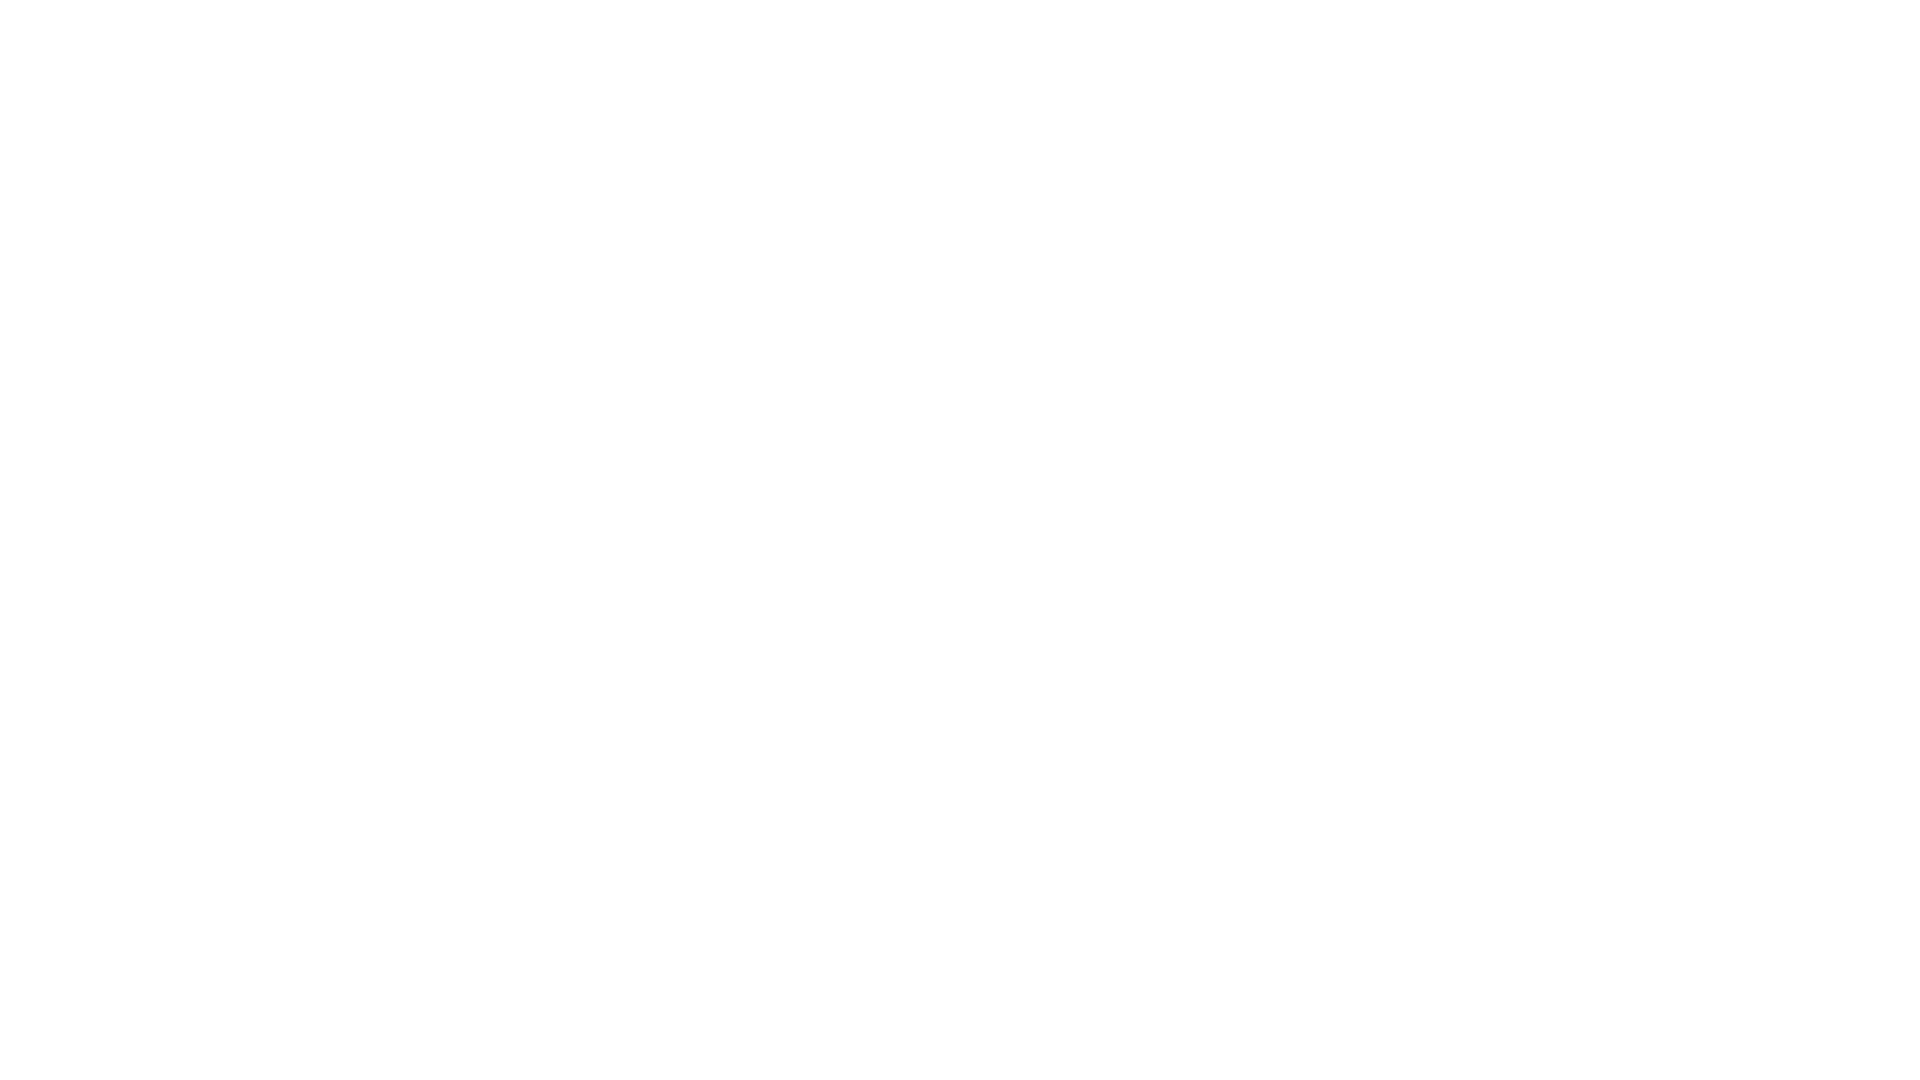

Scrolled up 250px (iteration 3/10)
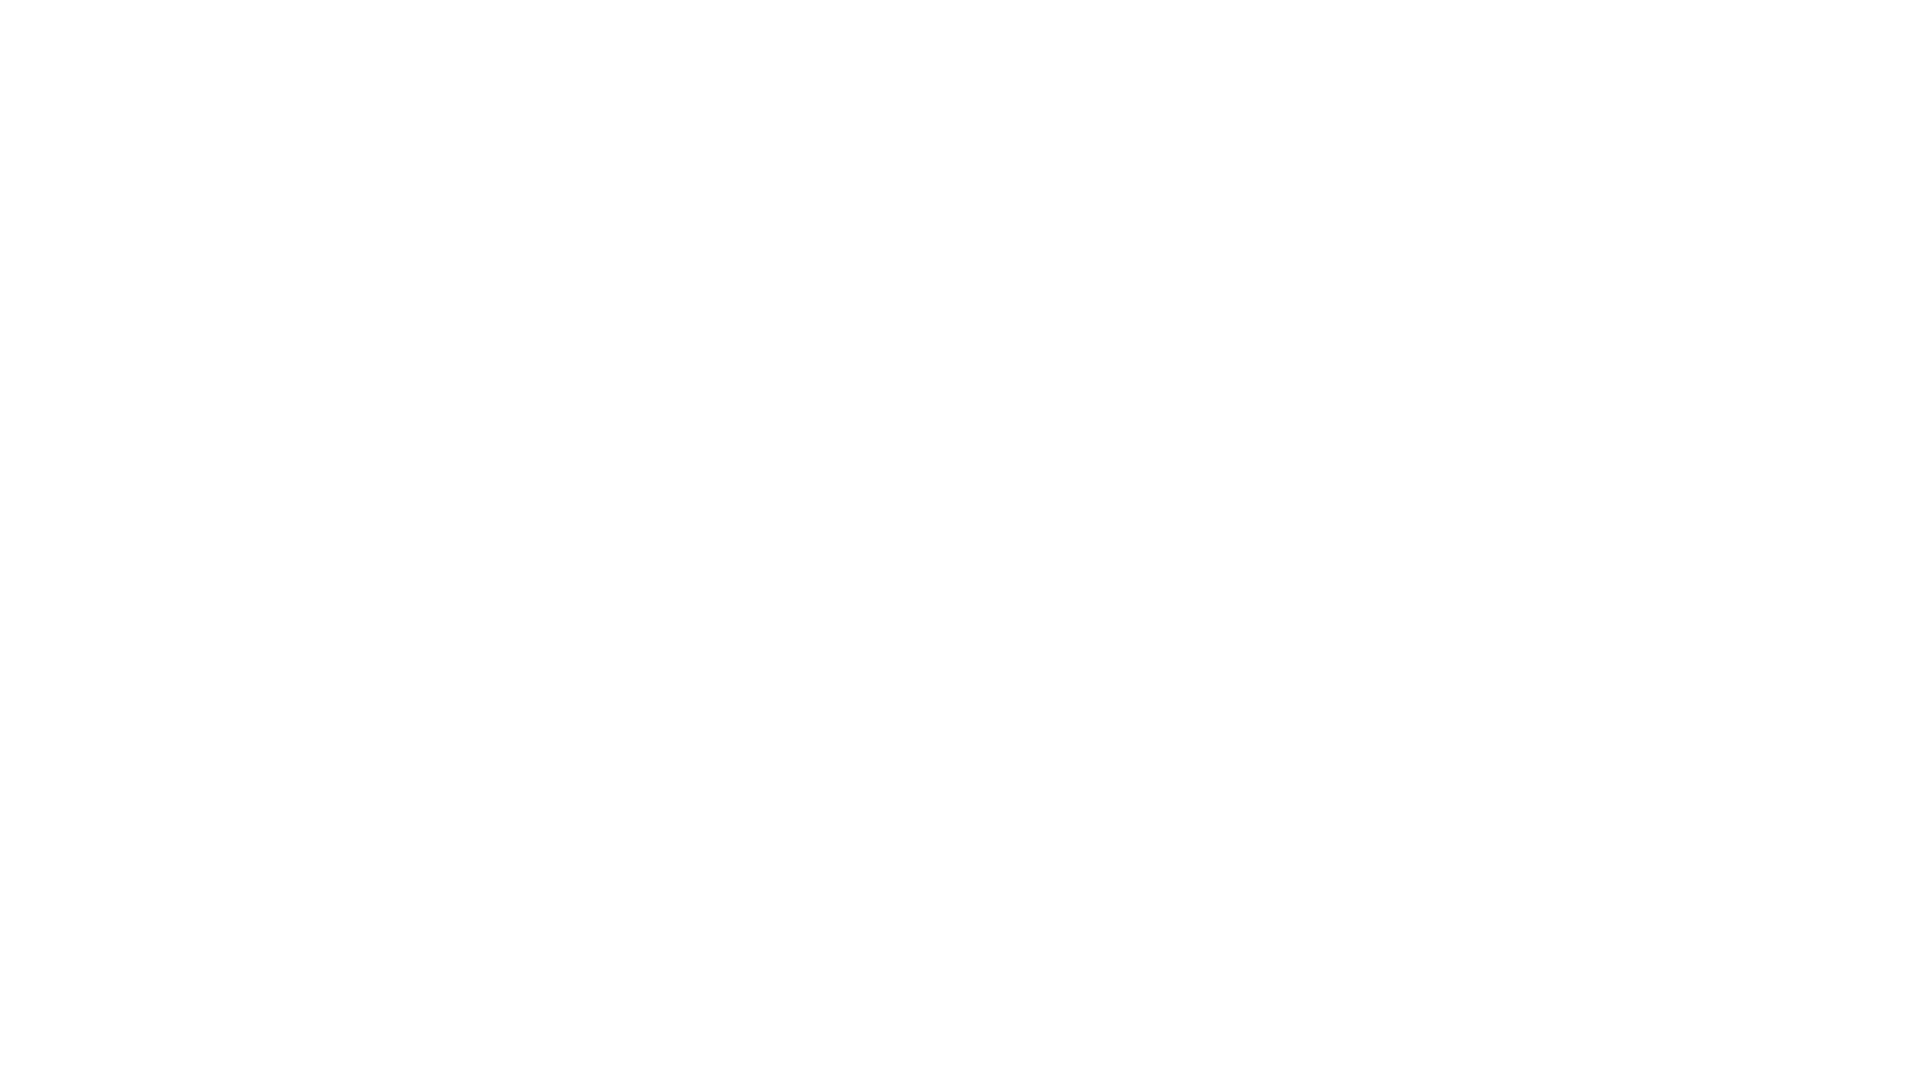

Waited 1 second after scroll up (iteration 3/10)
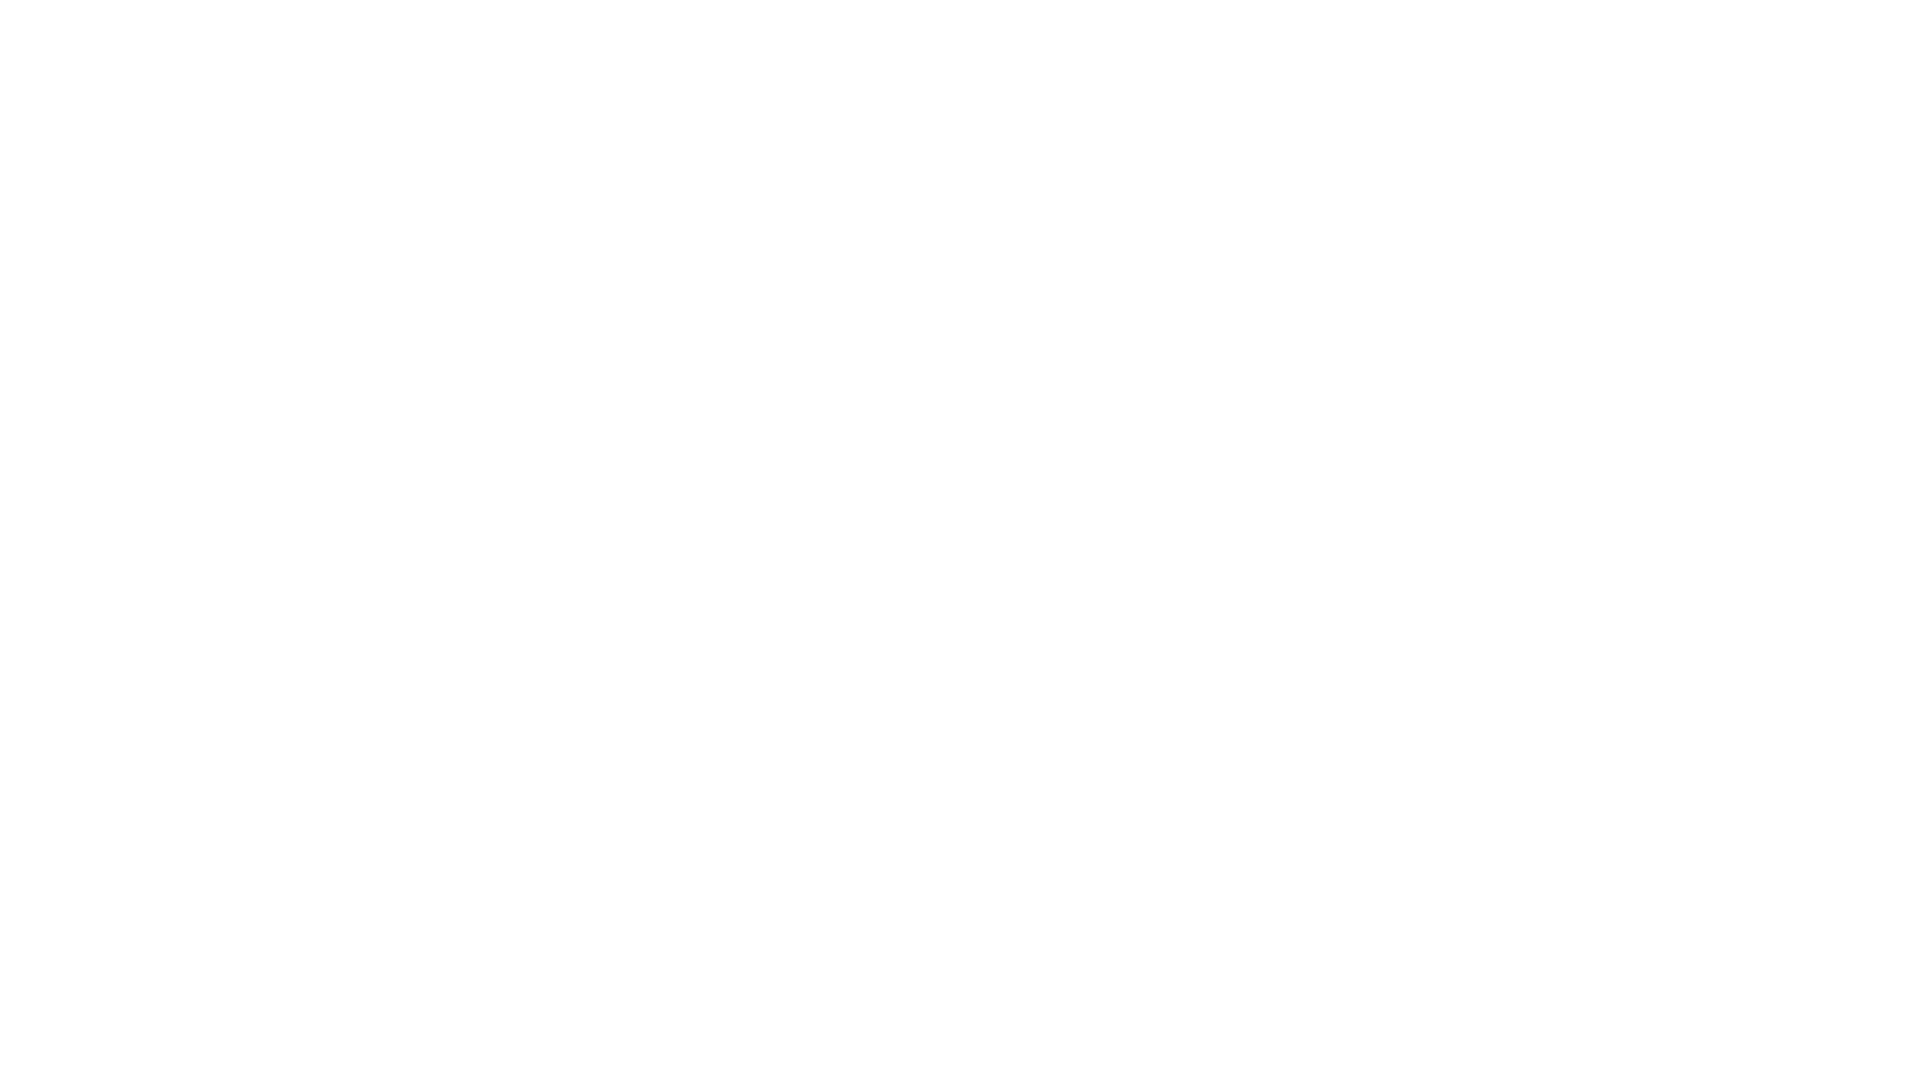

Scrolled up 250px (iteration 4/10)
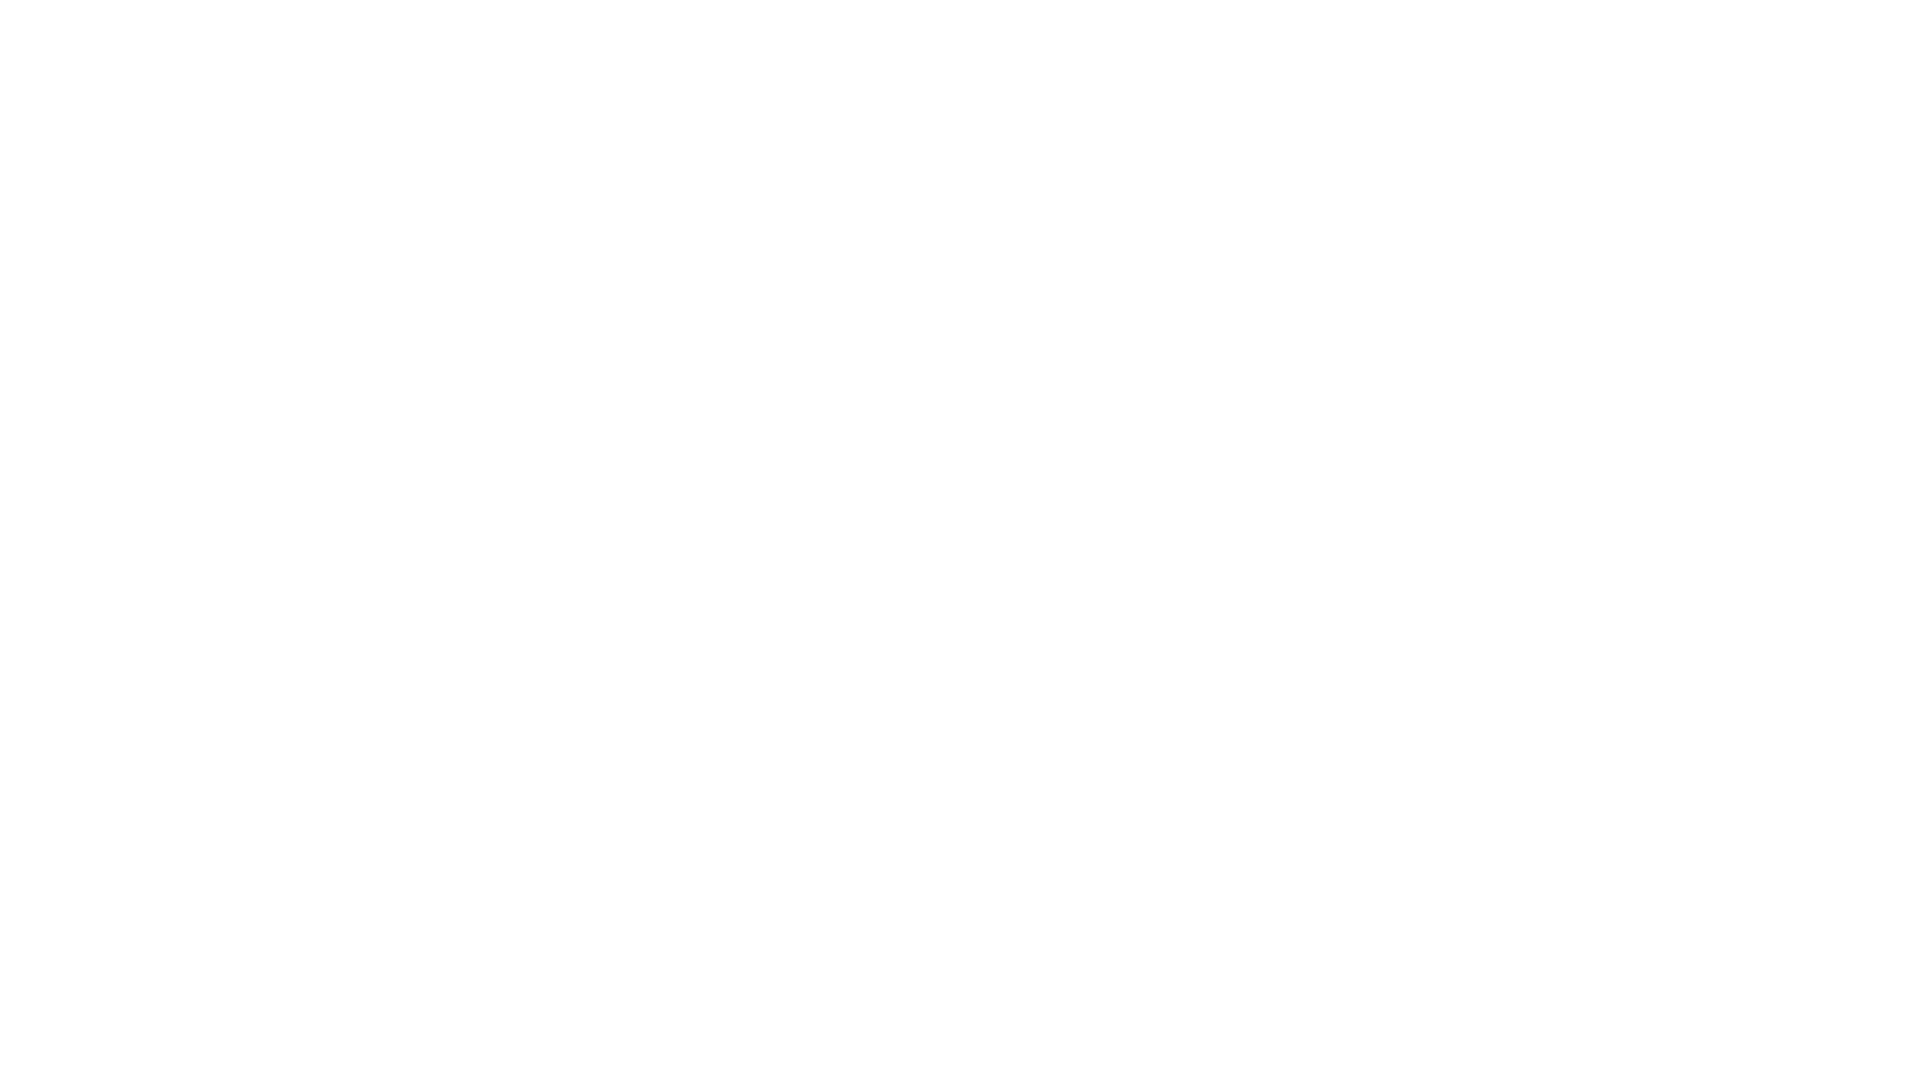

Waited 1 second after scroll up (iteration 4/10)
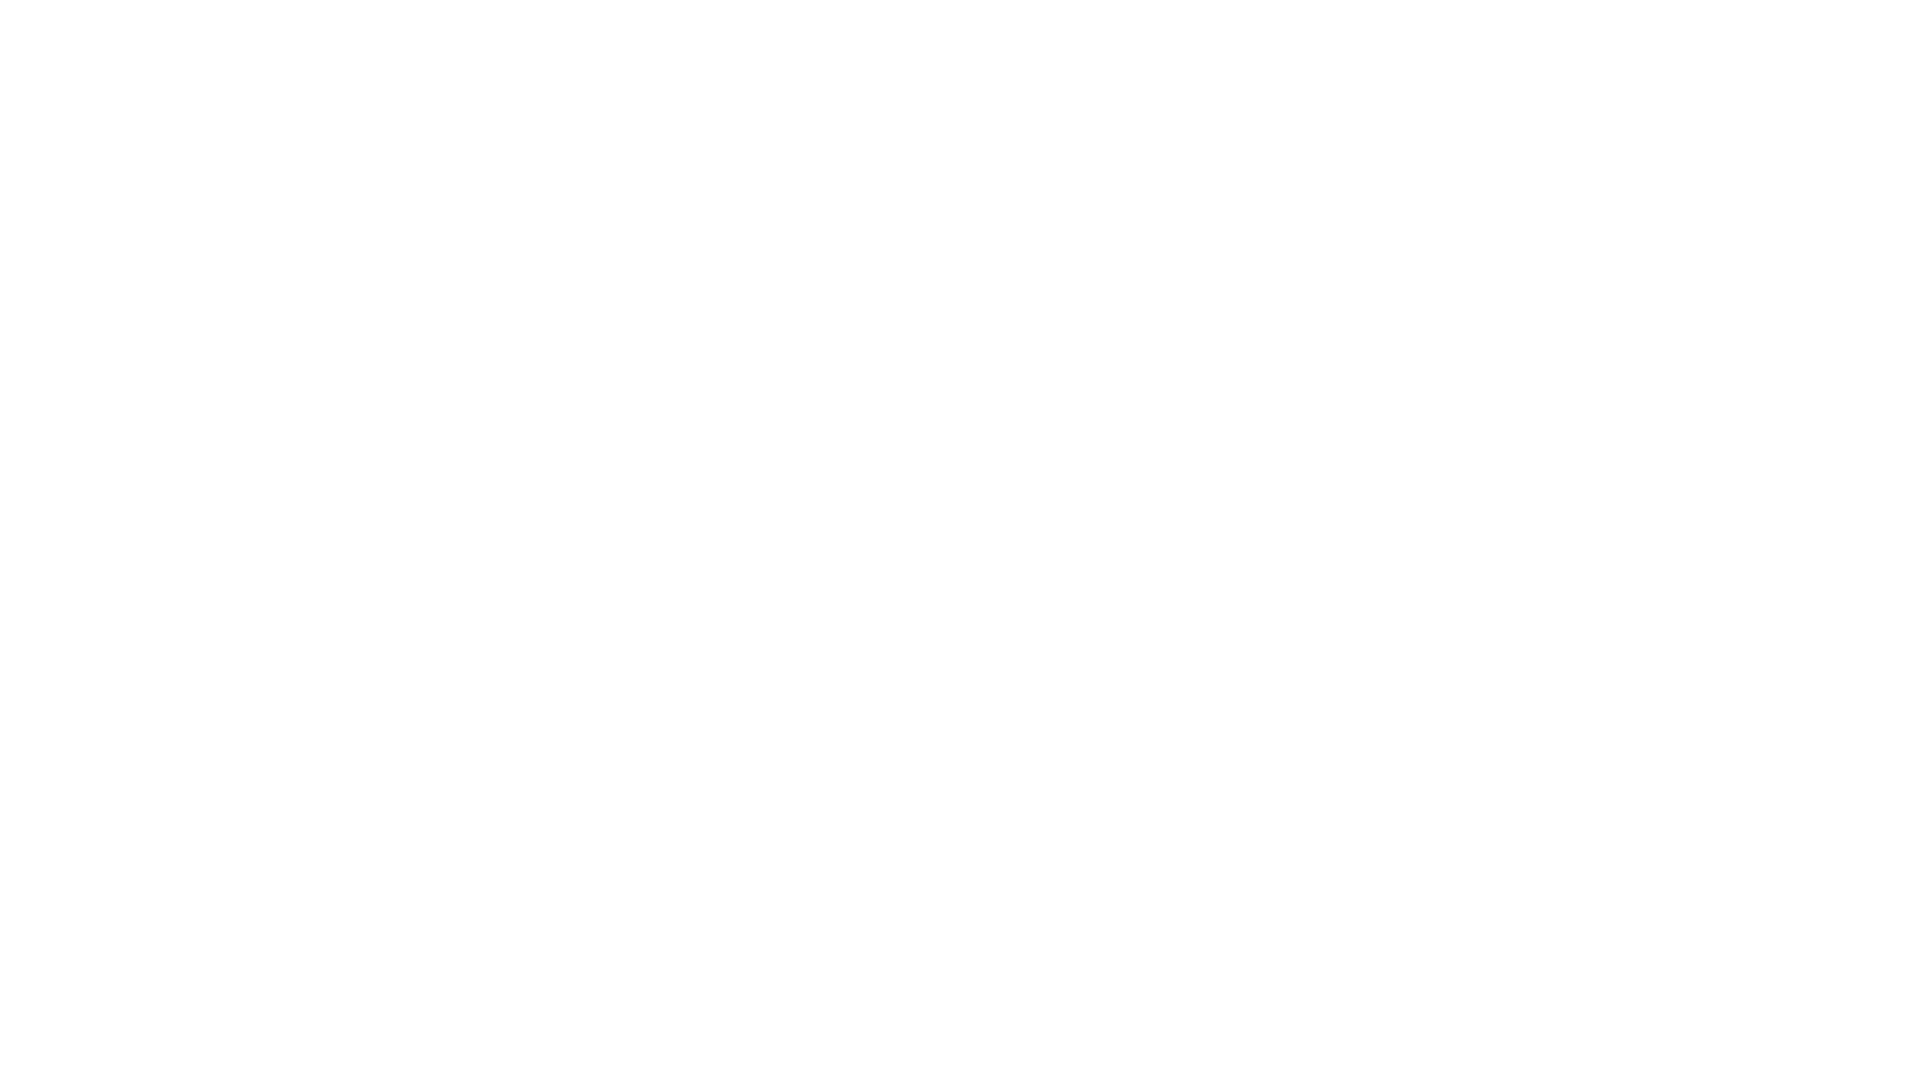

Scrolled up 250px (iteration 5/10)
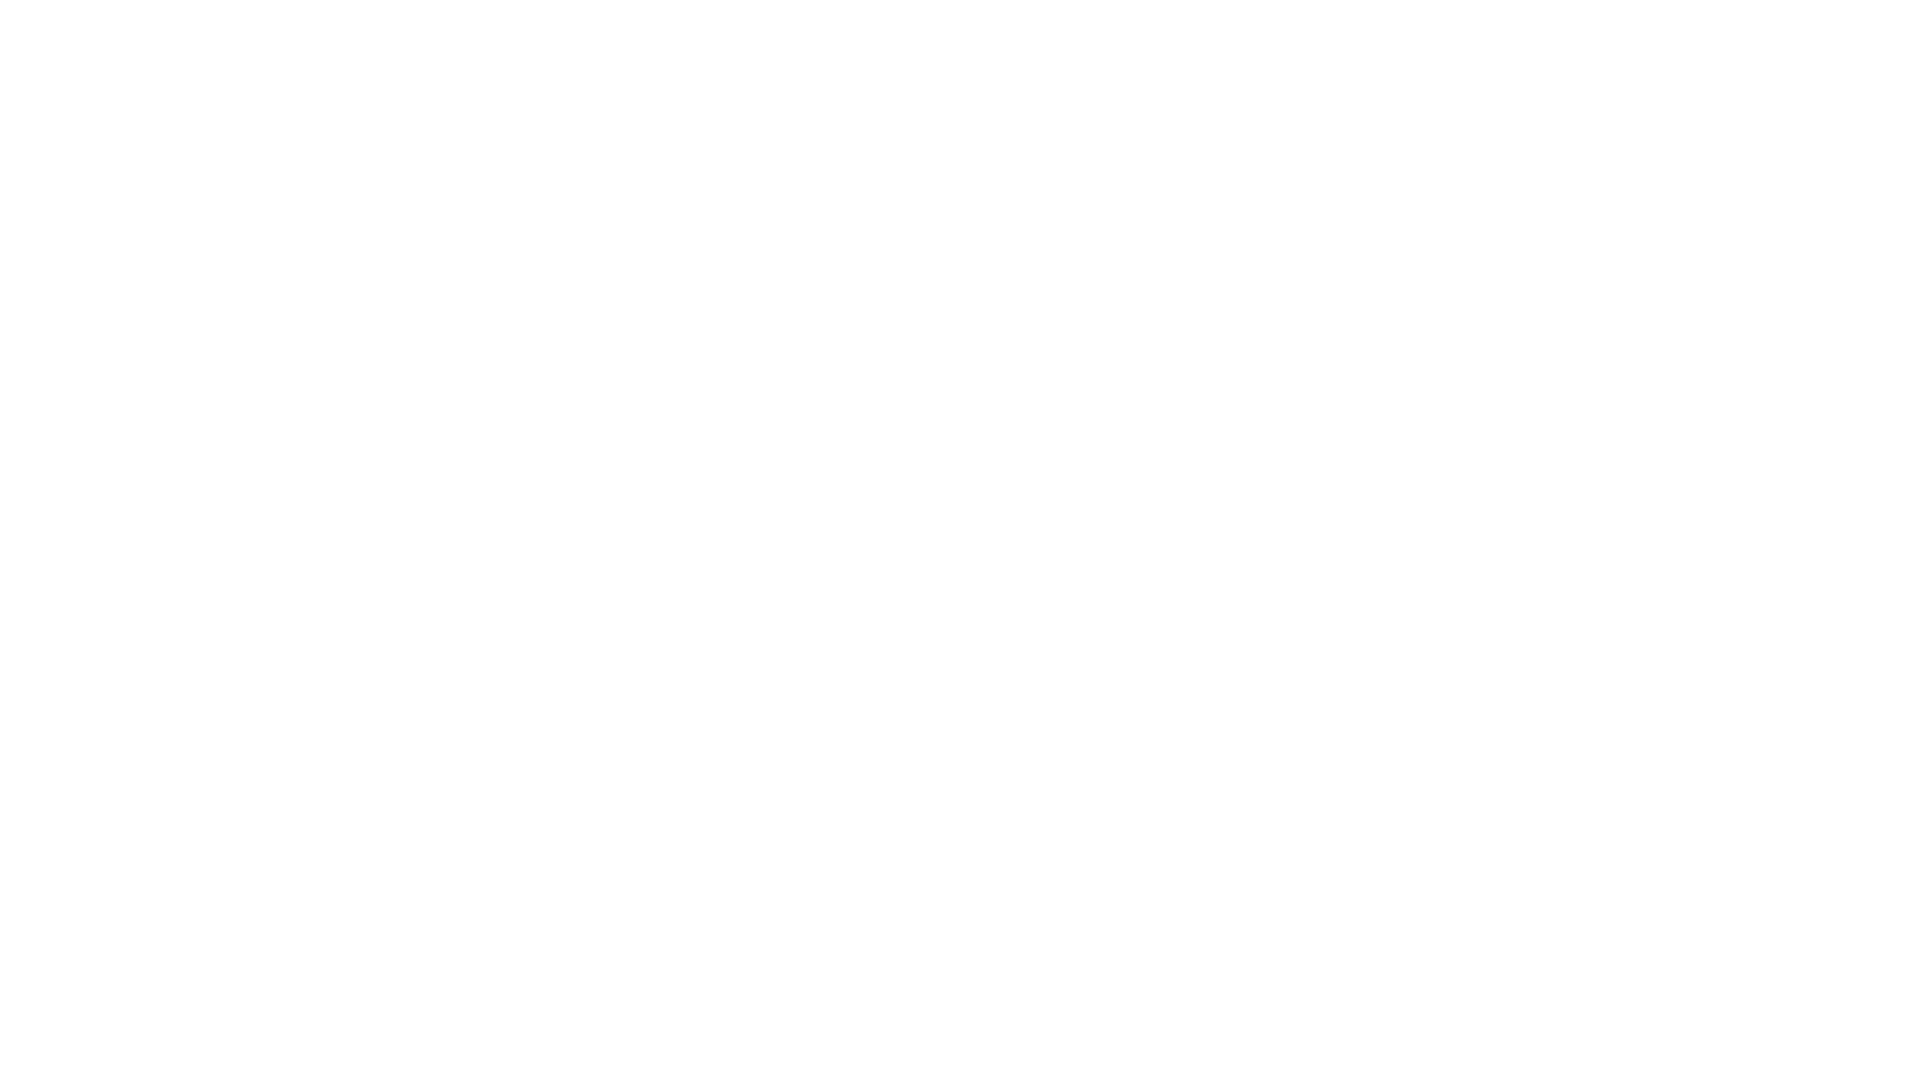

Waited 1 second after scroll up (iteration 5/10)
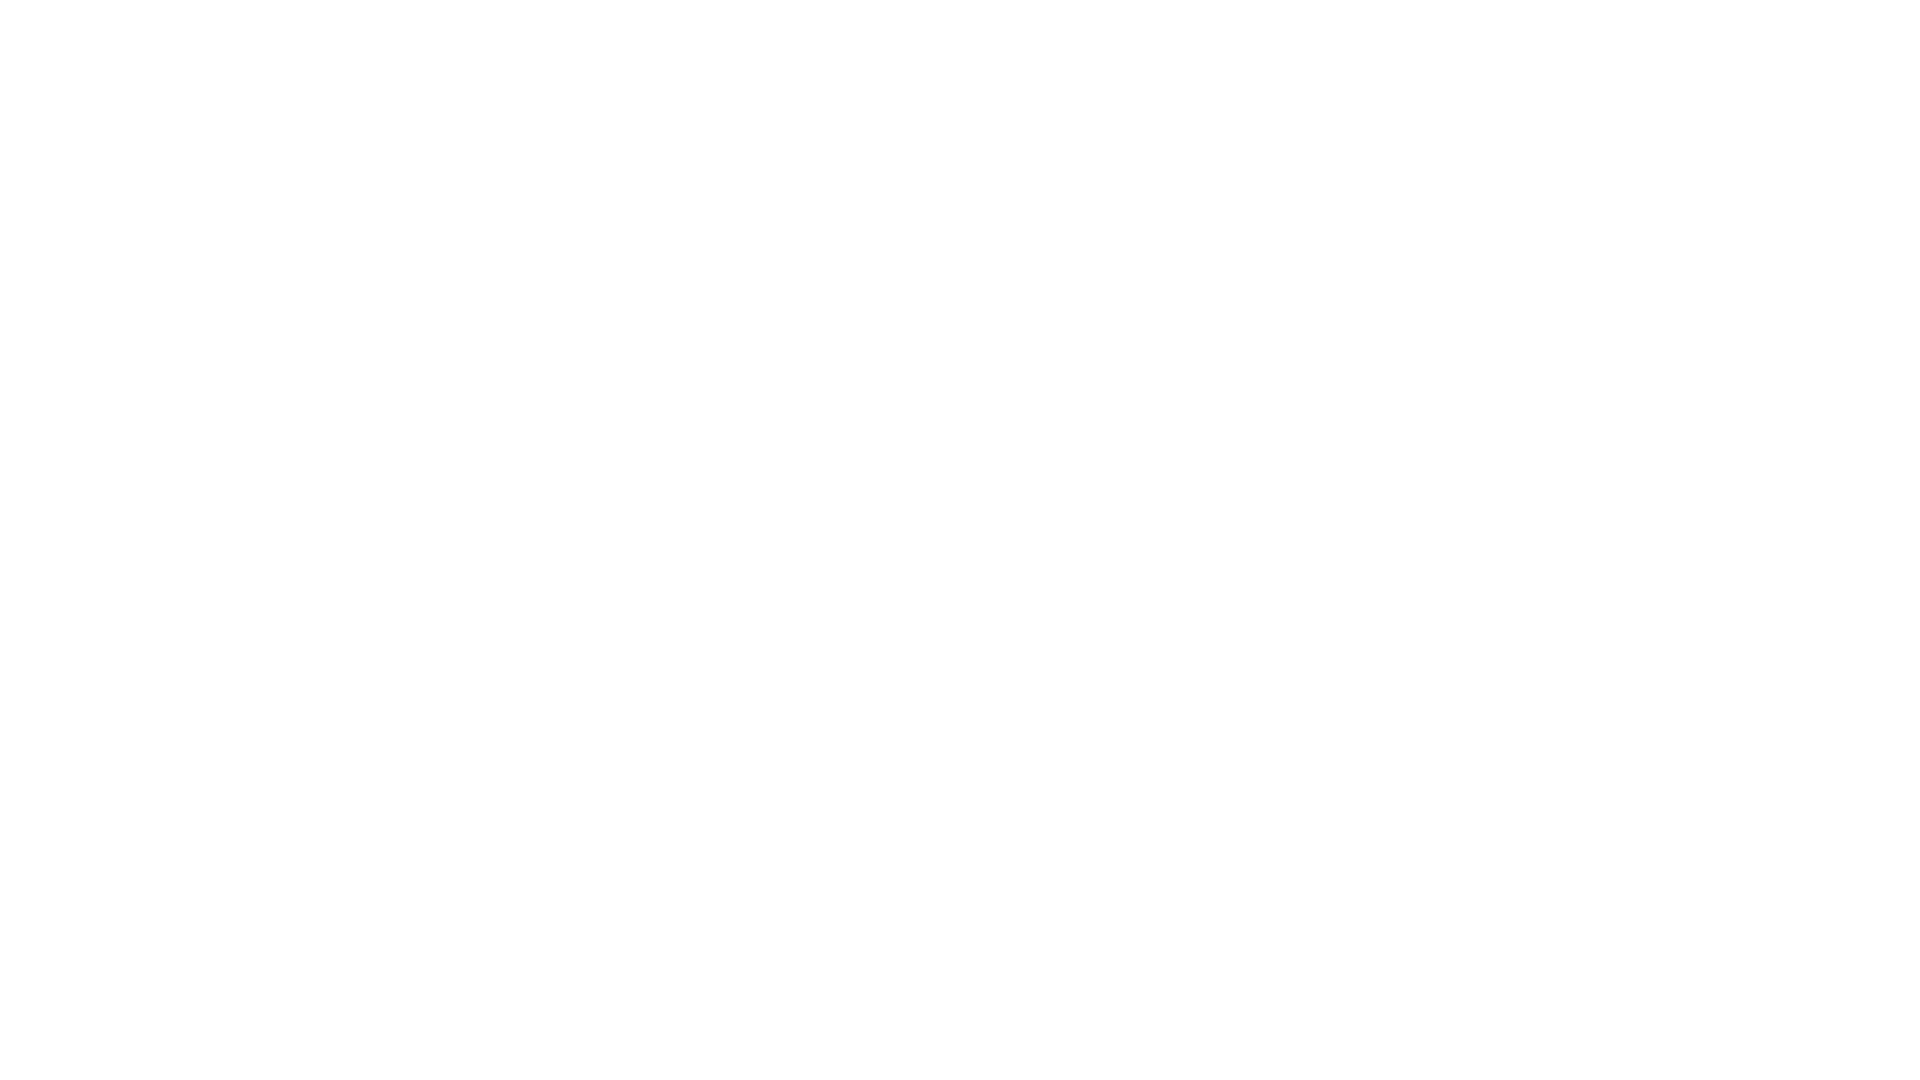

Scrolled up 250px (iteration 6/10)
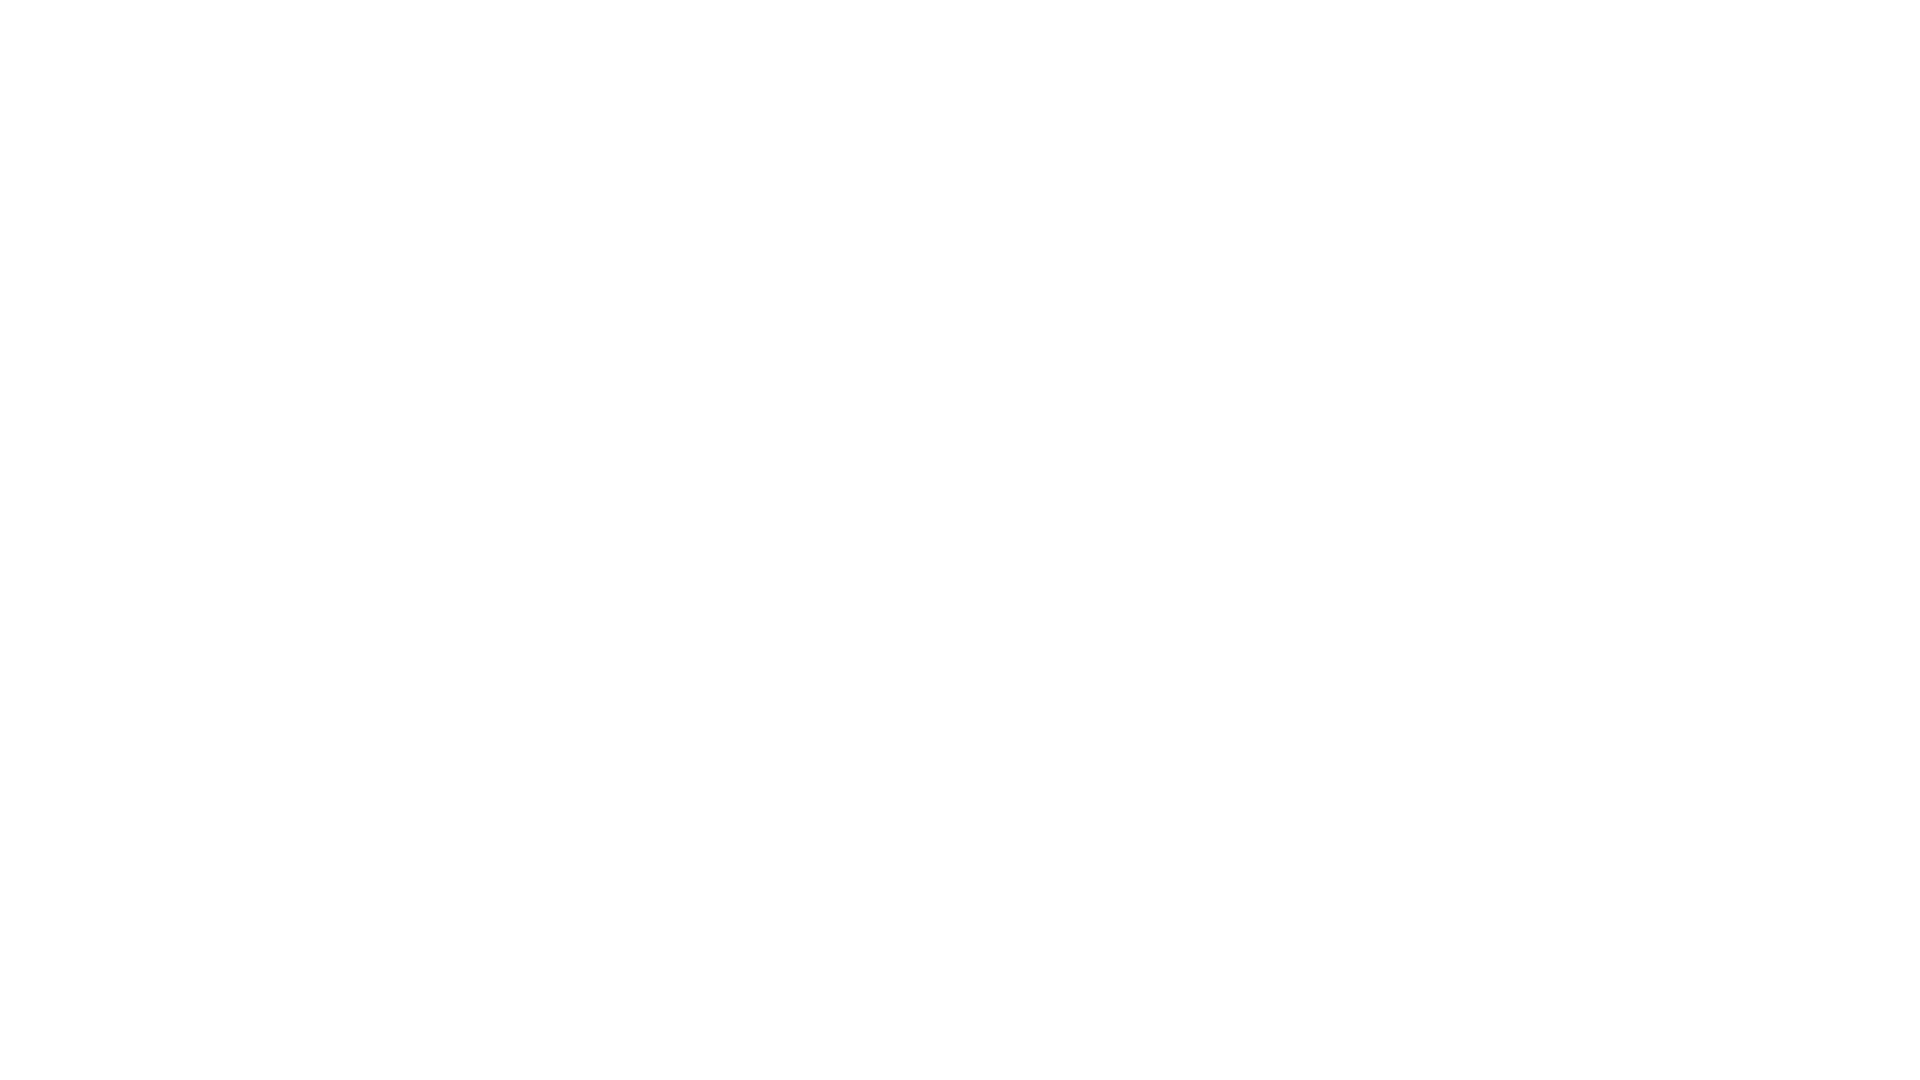

Waited 1 second after scroll up (iteration 6/10)
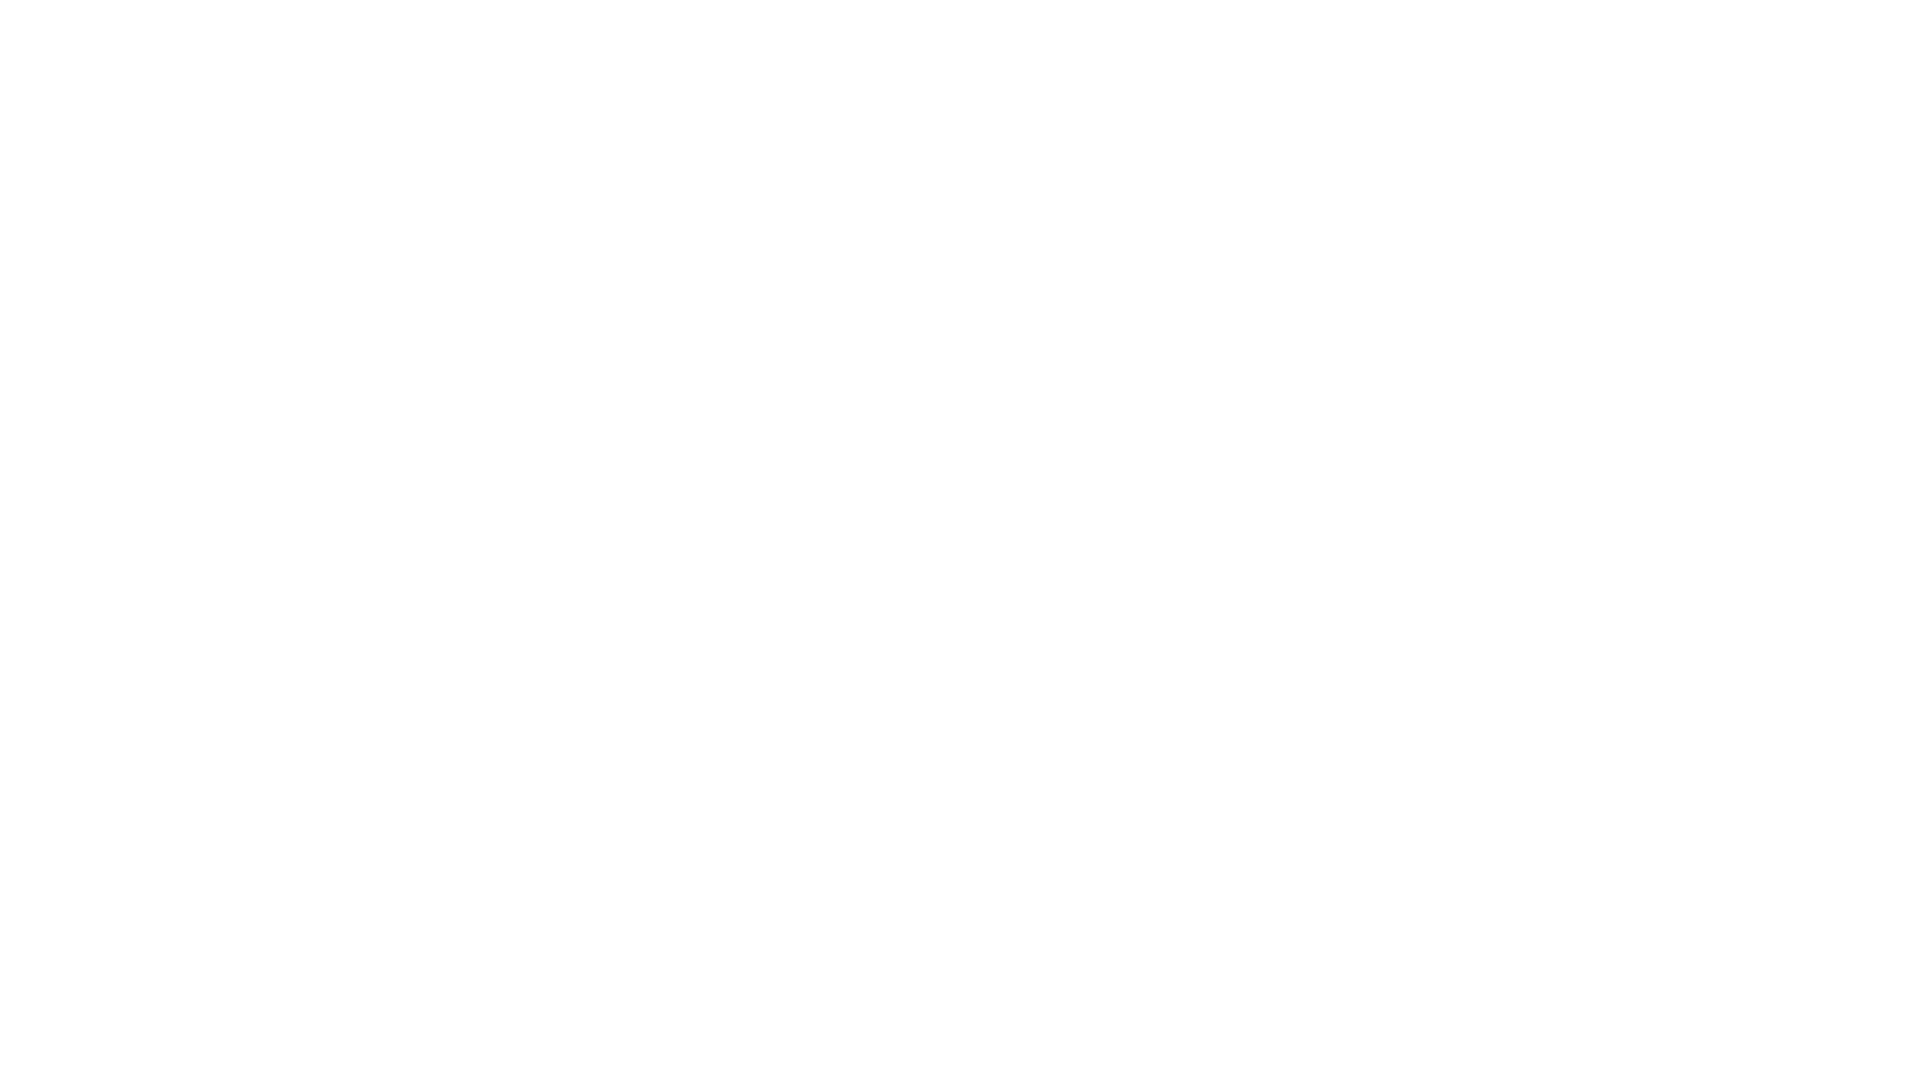

Scrolled up 250px (iteration 7/10)
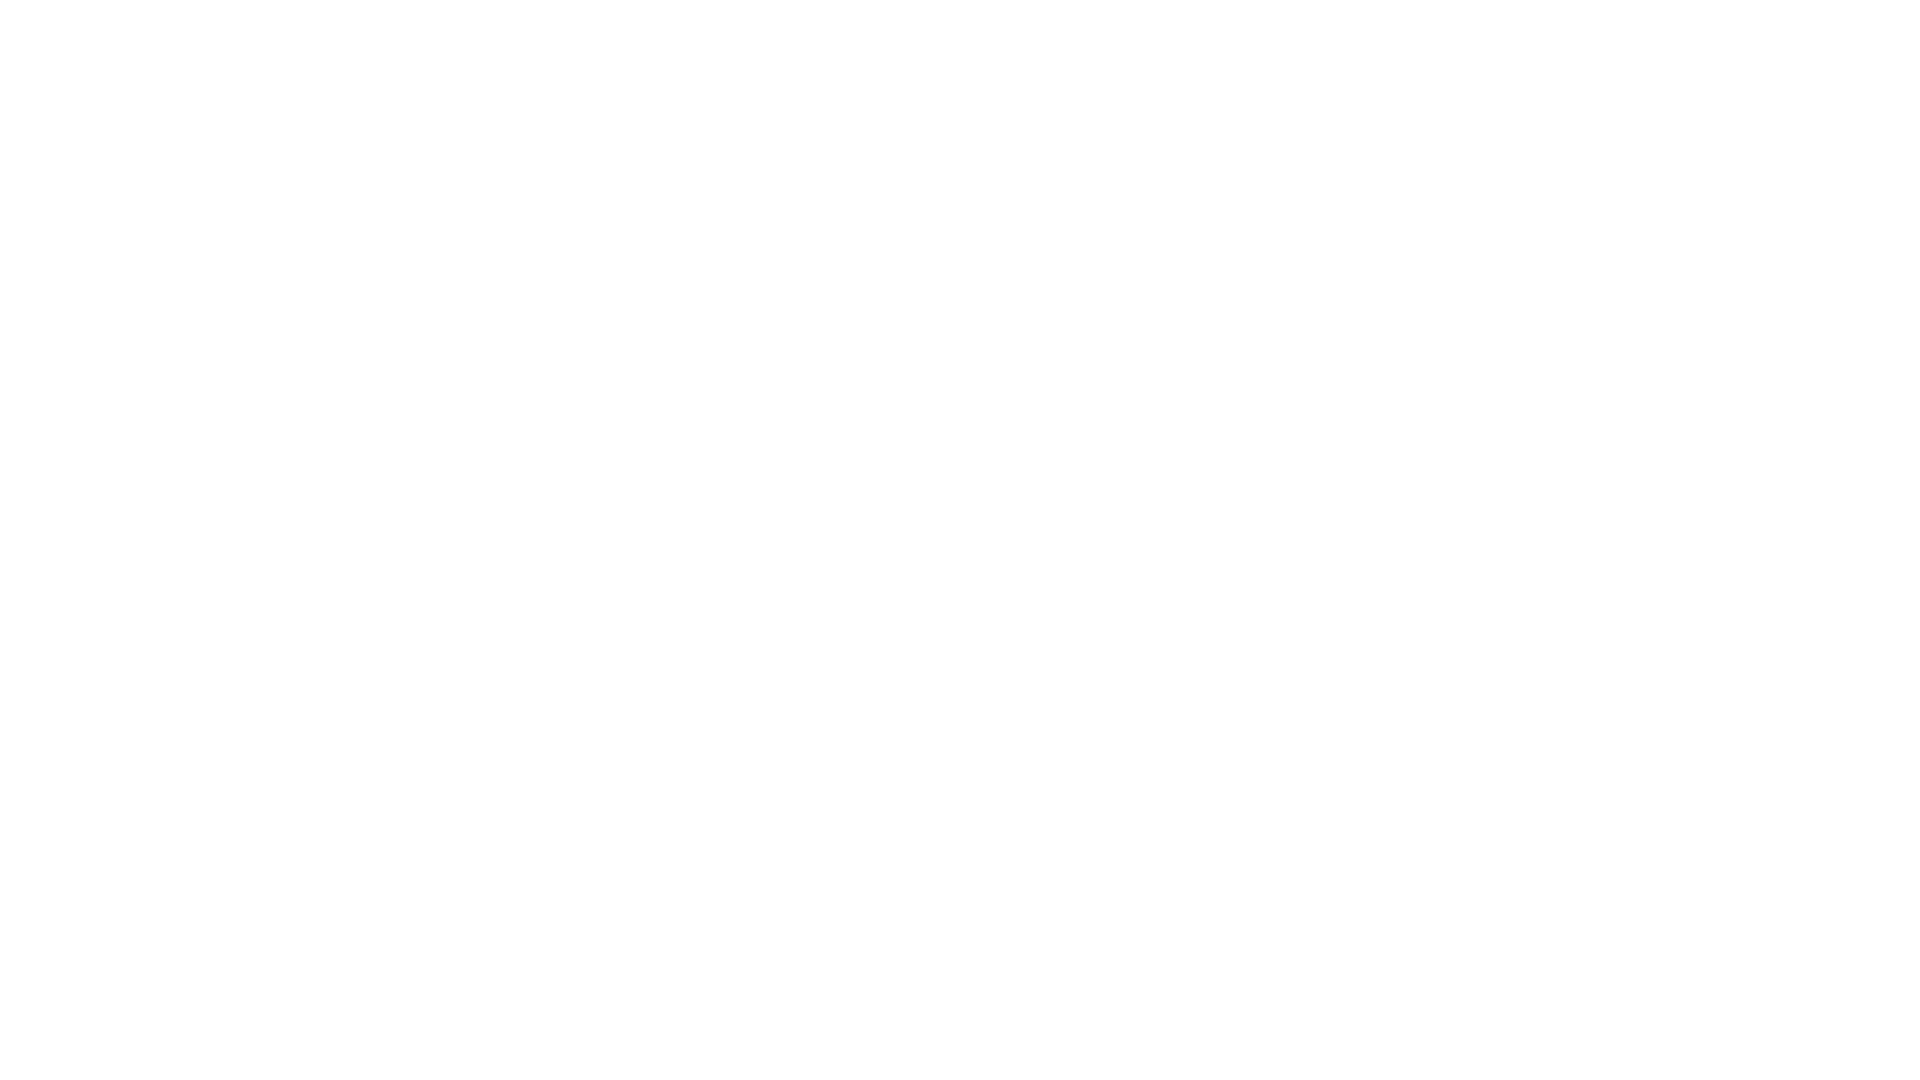

Waited 1 second after scroll up (iteration 7/10)
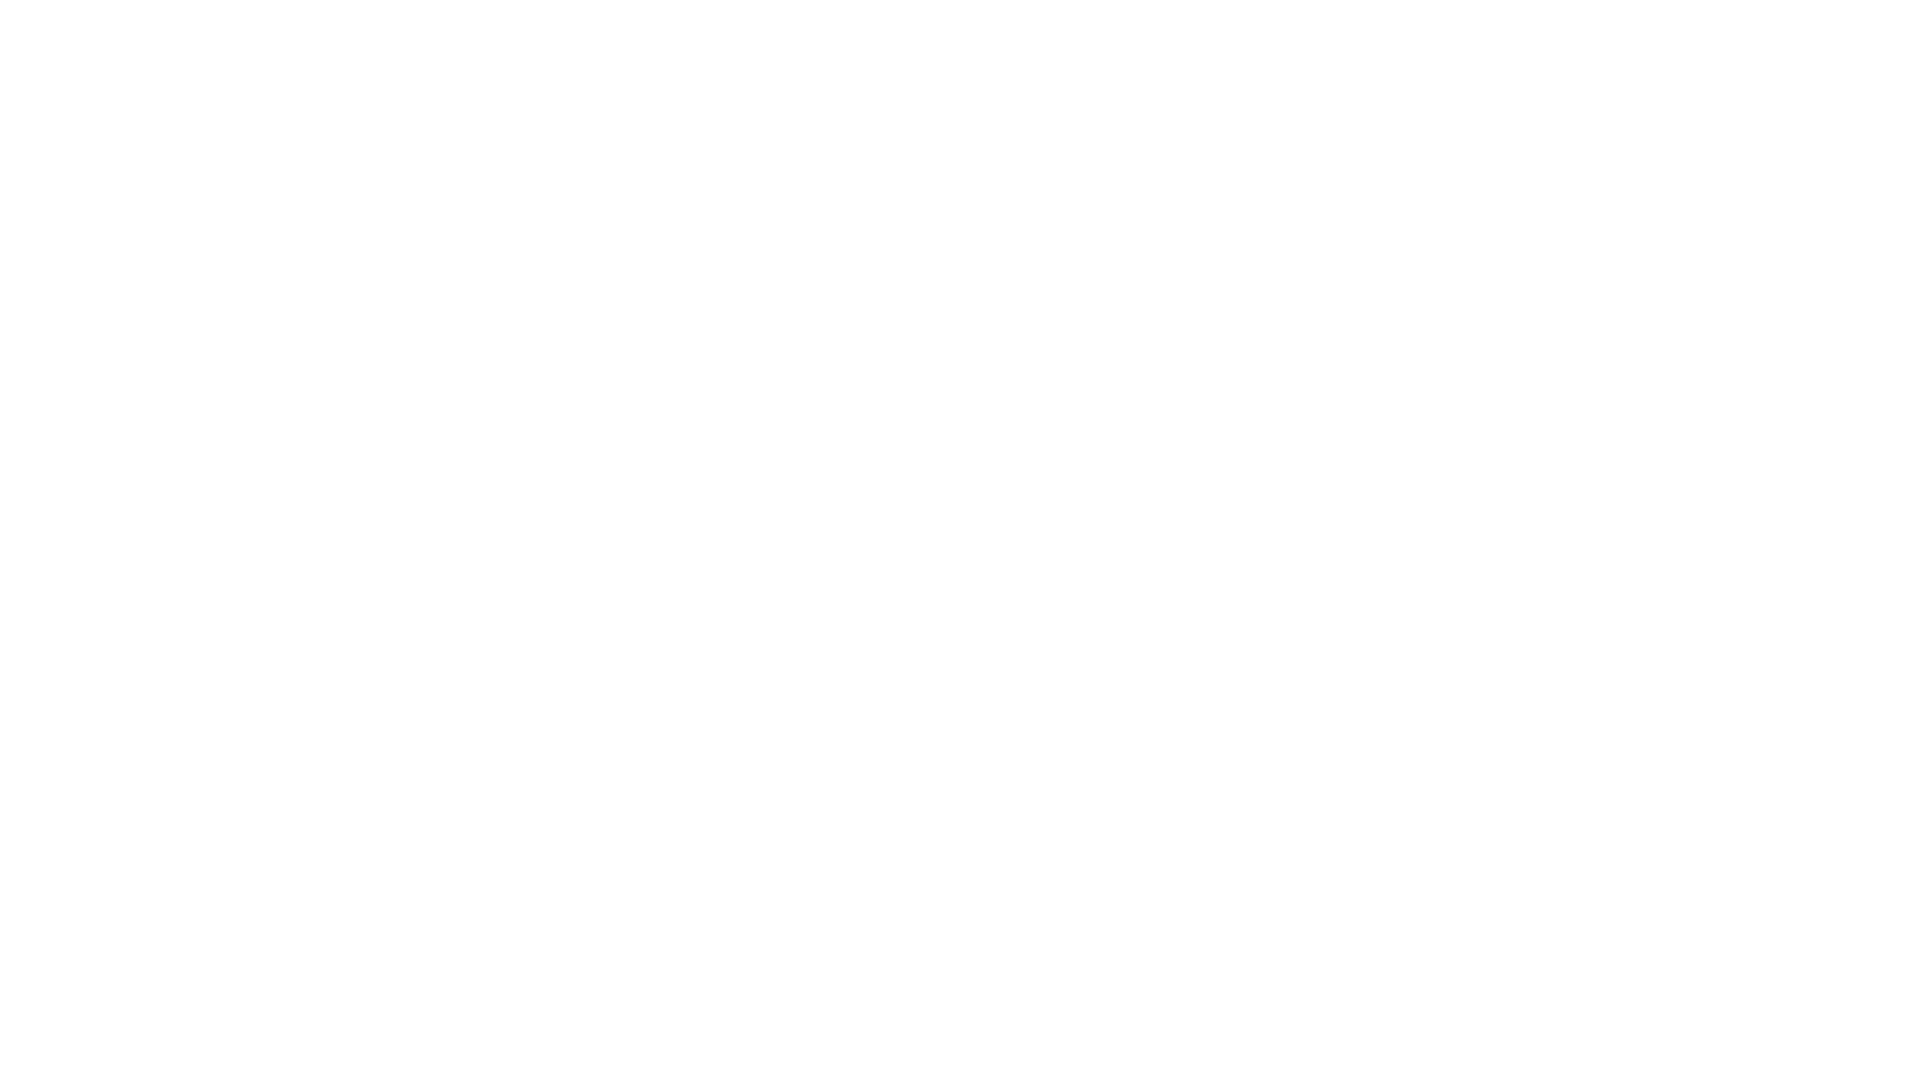

Scrolled up 250px (iteration 8/10)
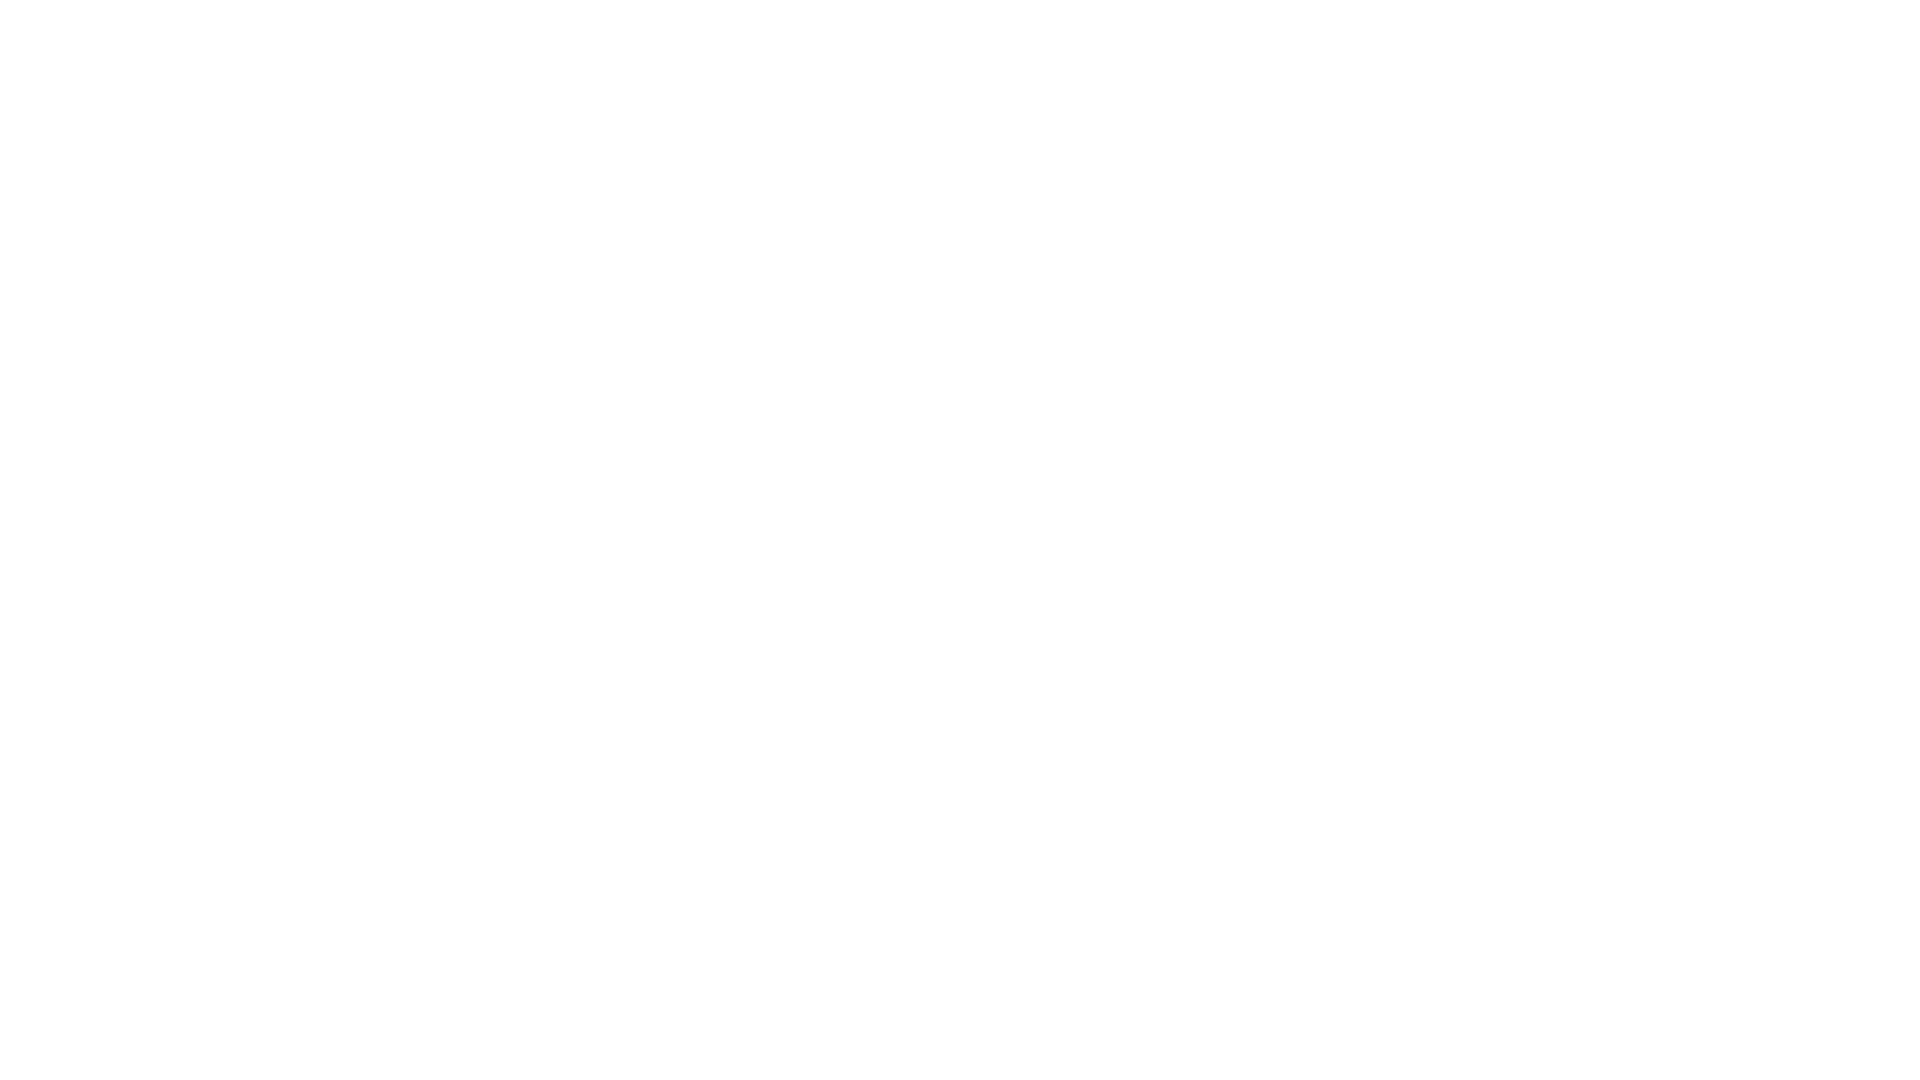

Waited 1 second after scroll up (iteration 8/10)
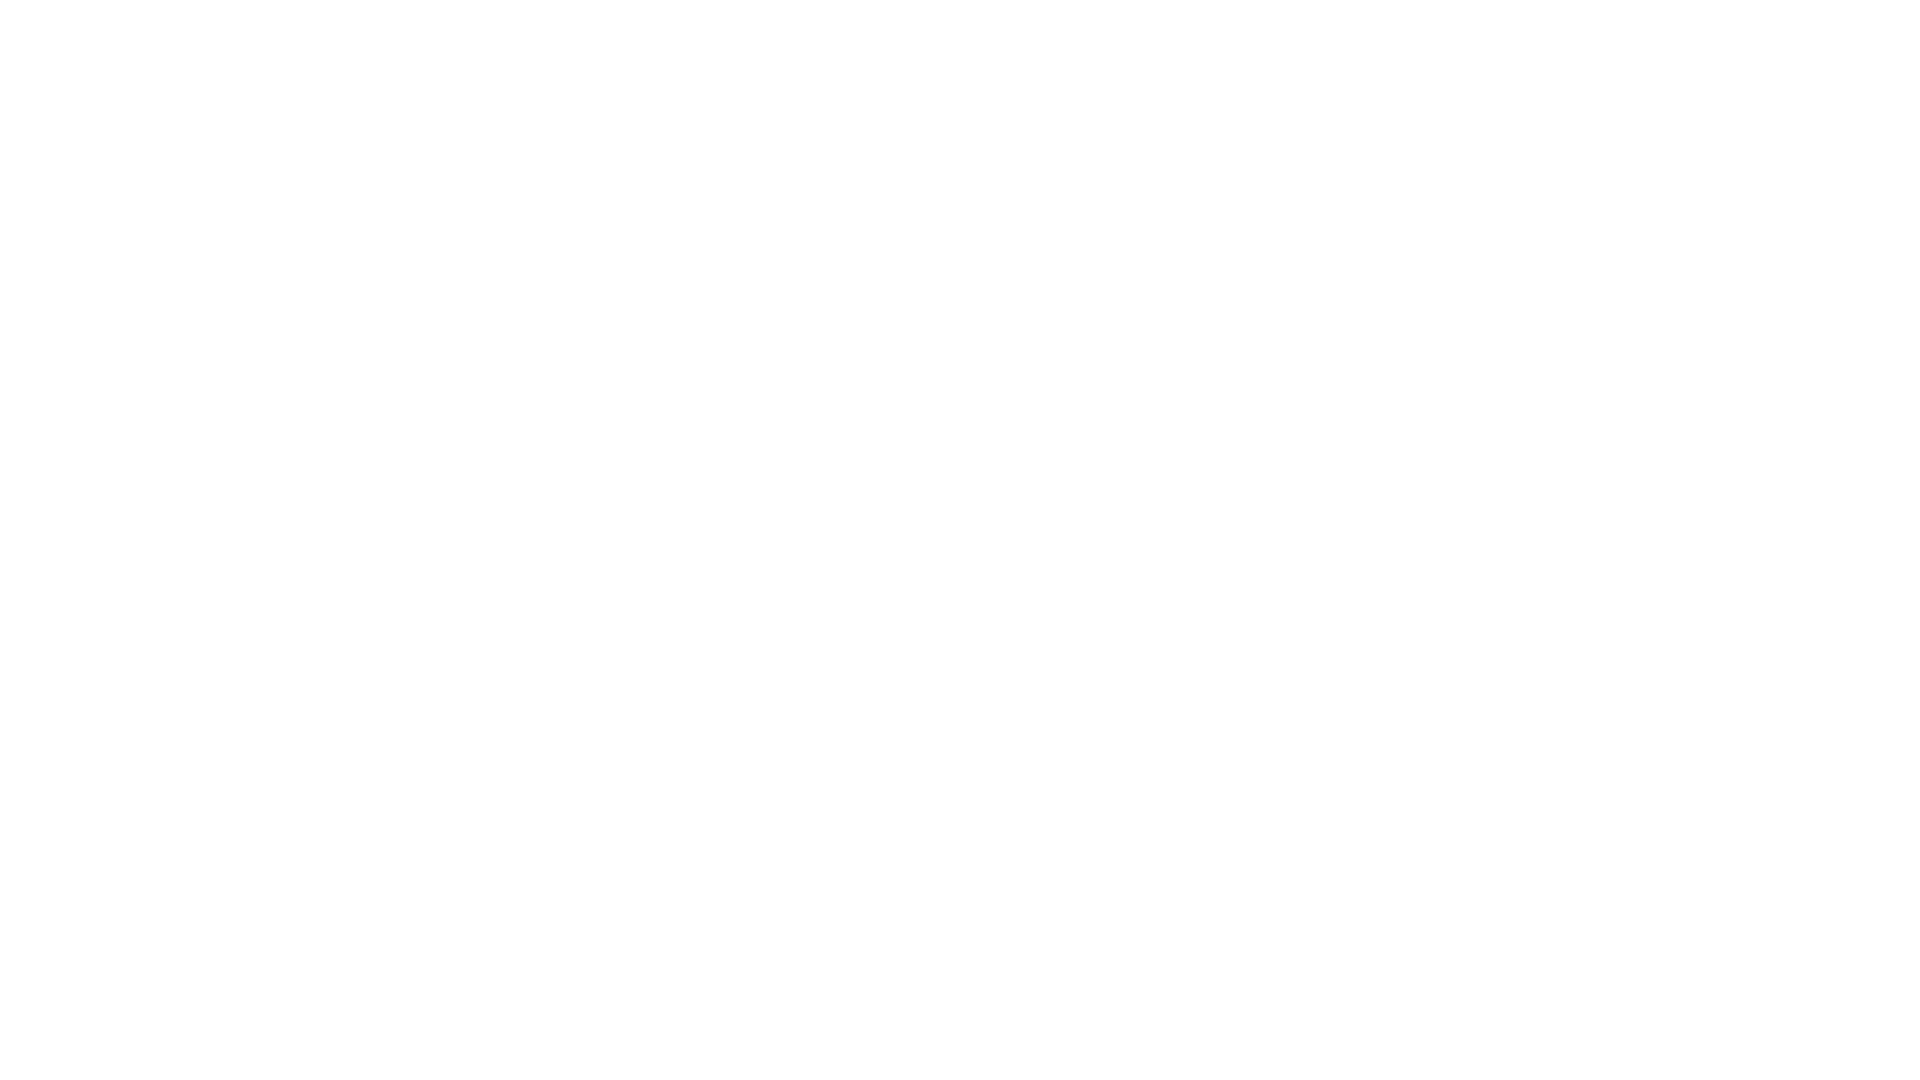

Scrolled up 250px (iteration 9/10)
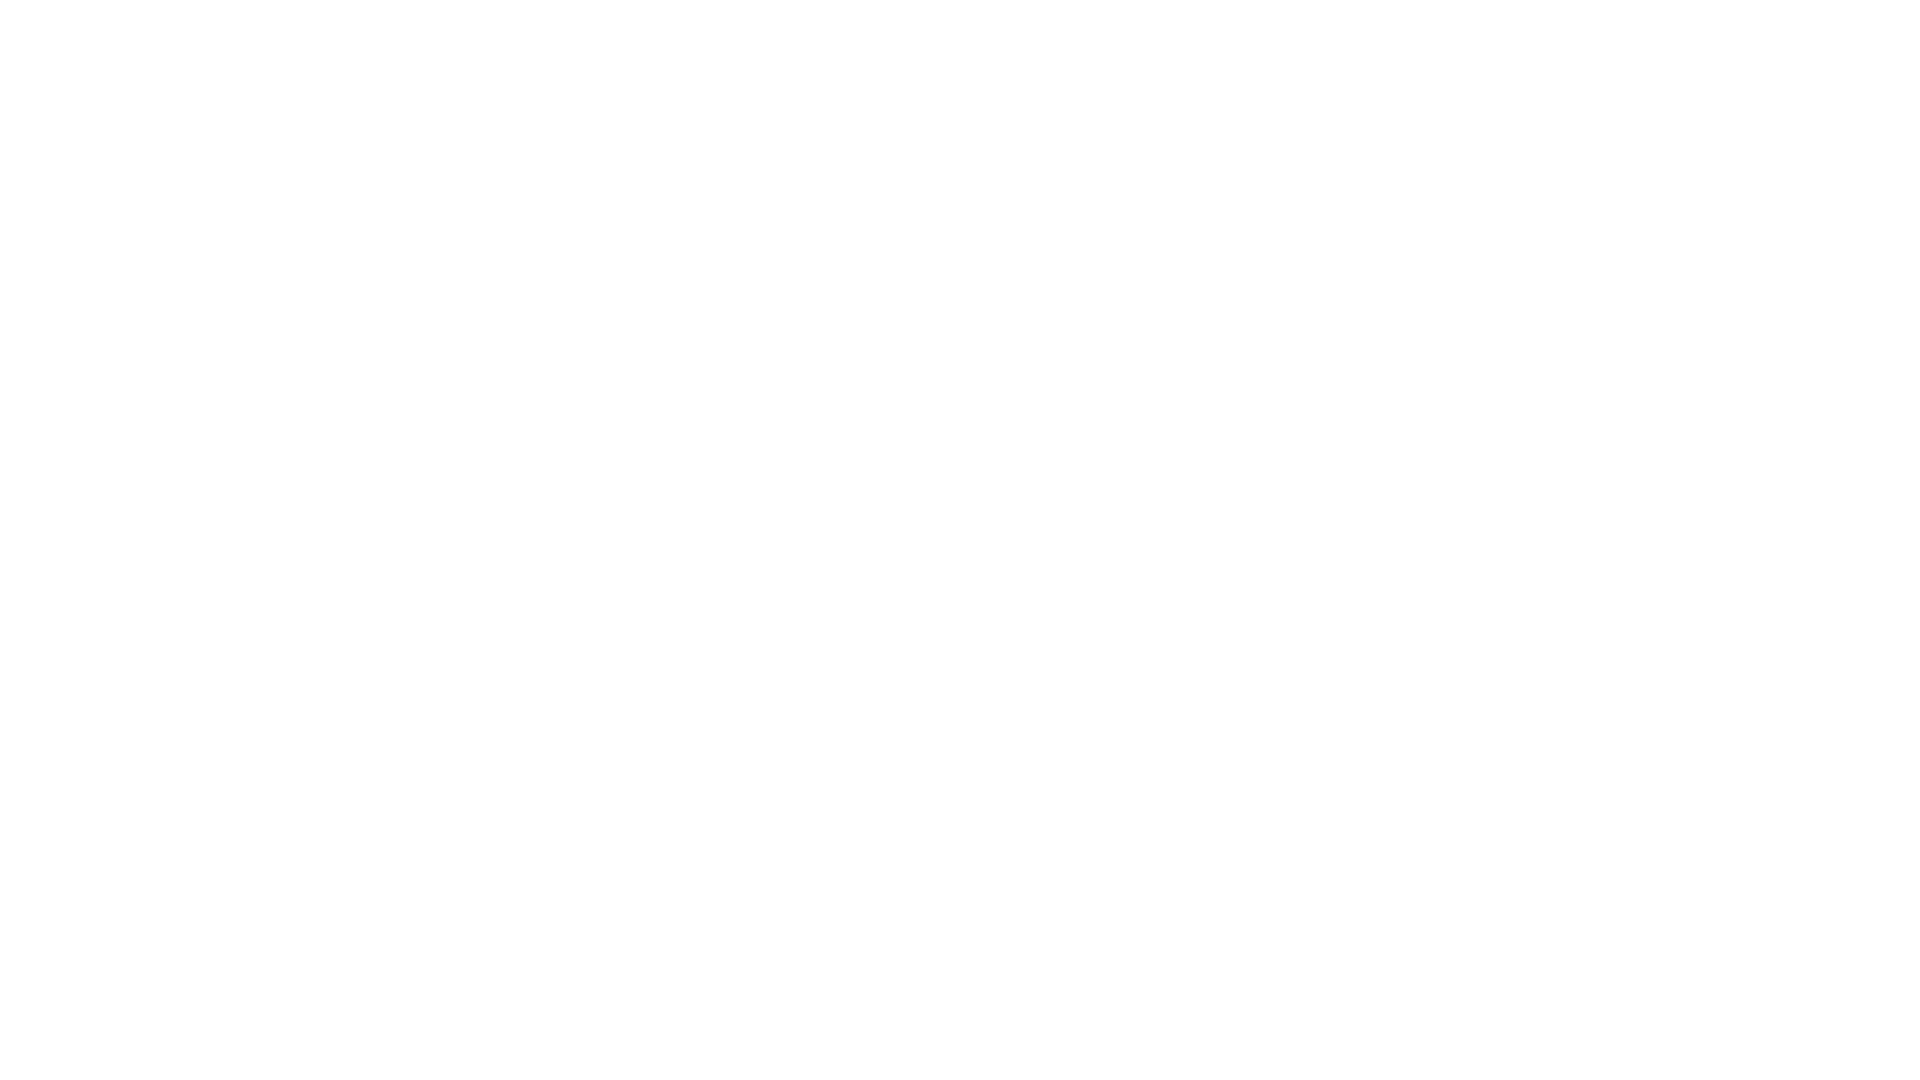

Waited 1 second after scroll up (iteration 9/10)
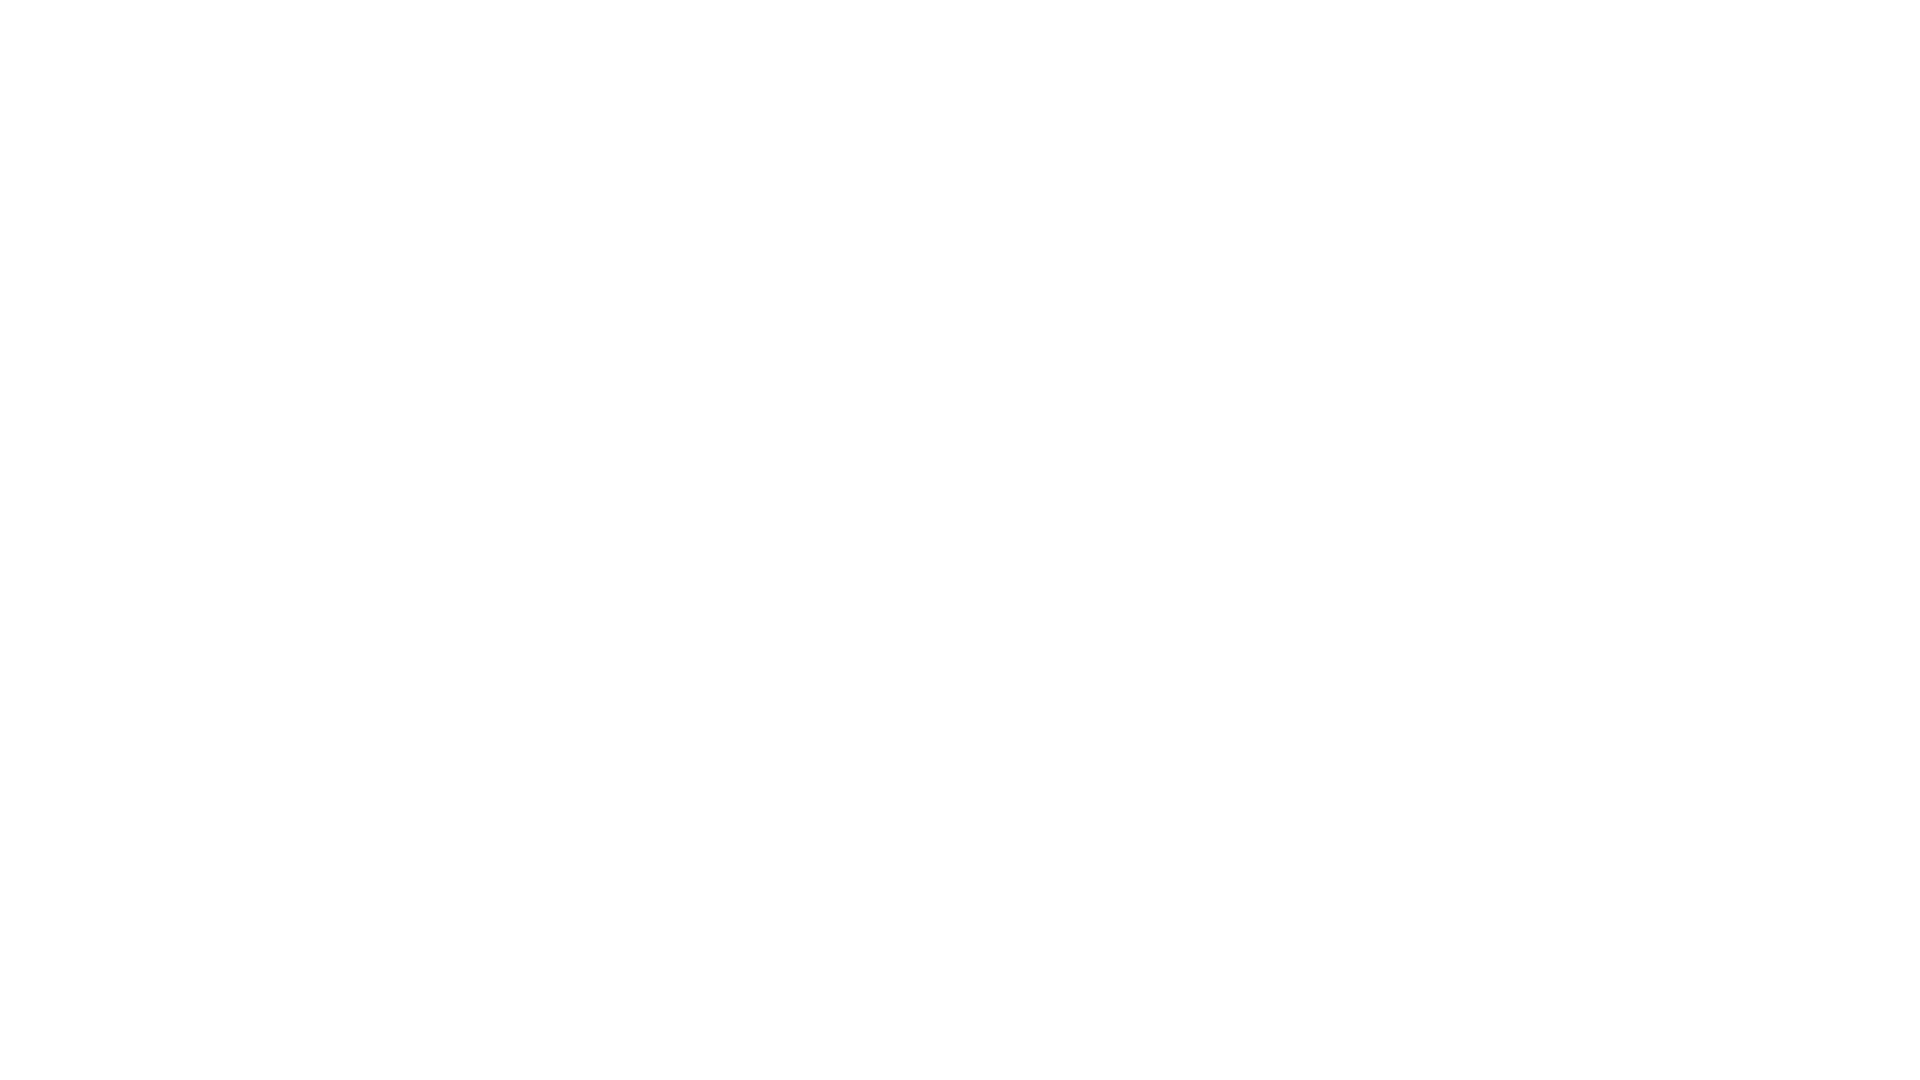

Scrolled up 250px (iteration 10/10)
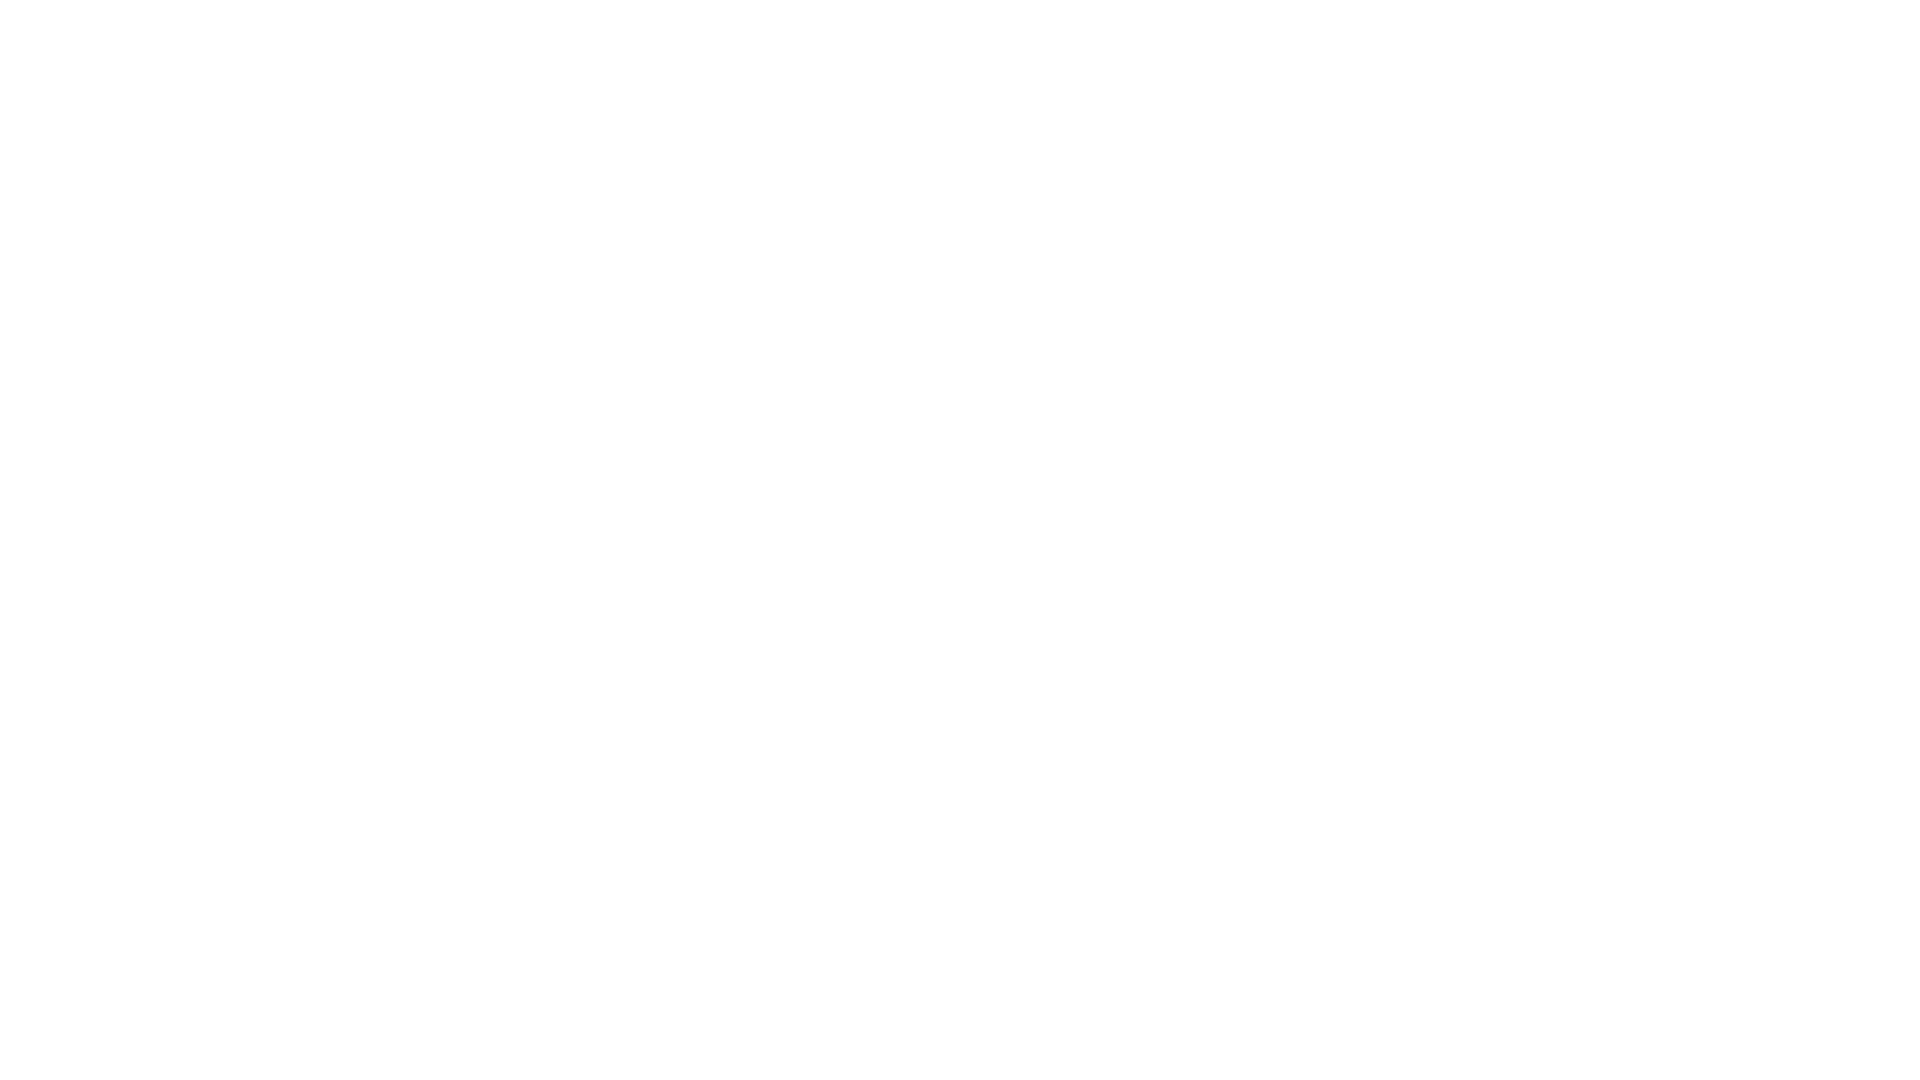

Waited 1 second after scroll up (iteration 10/10)
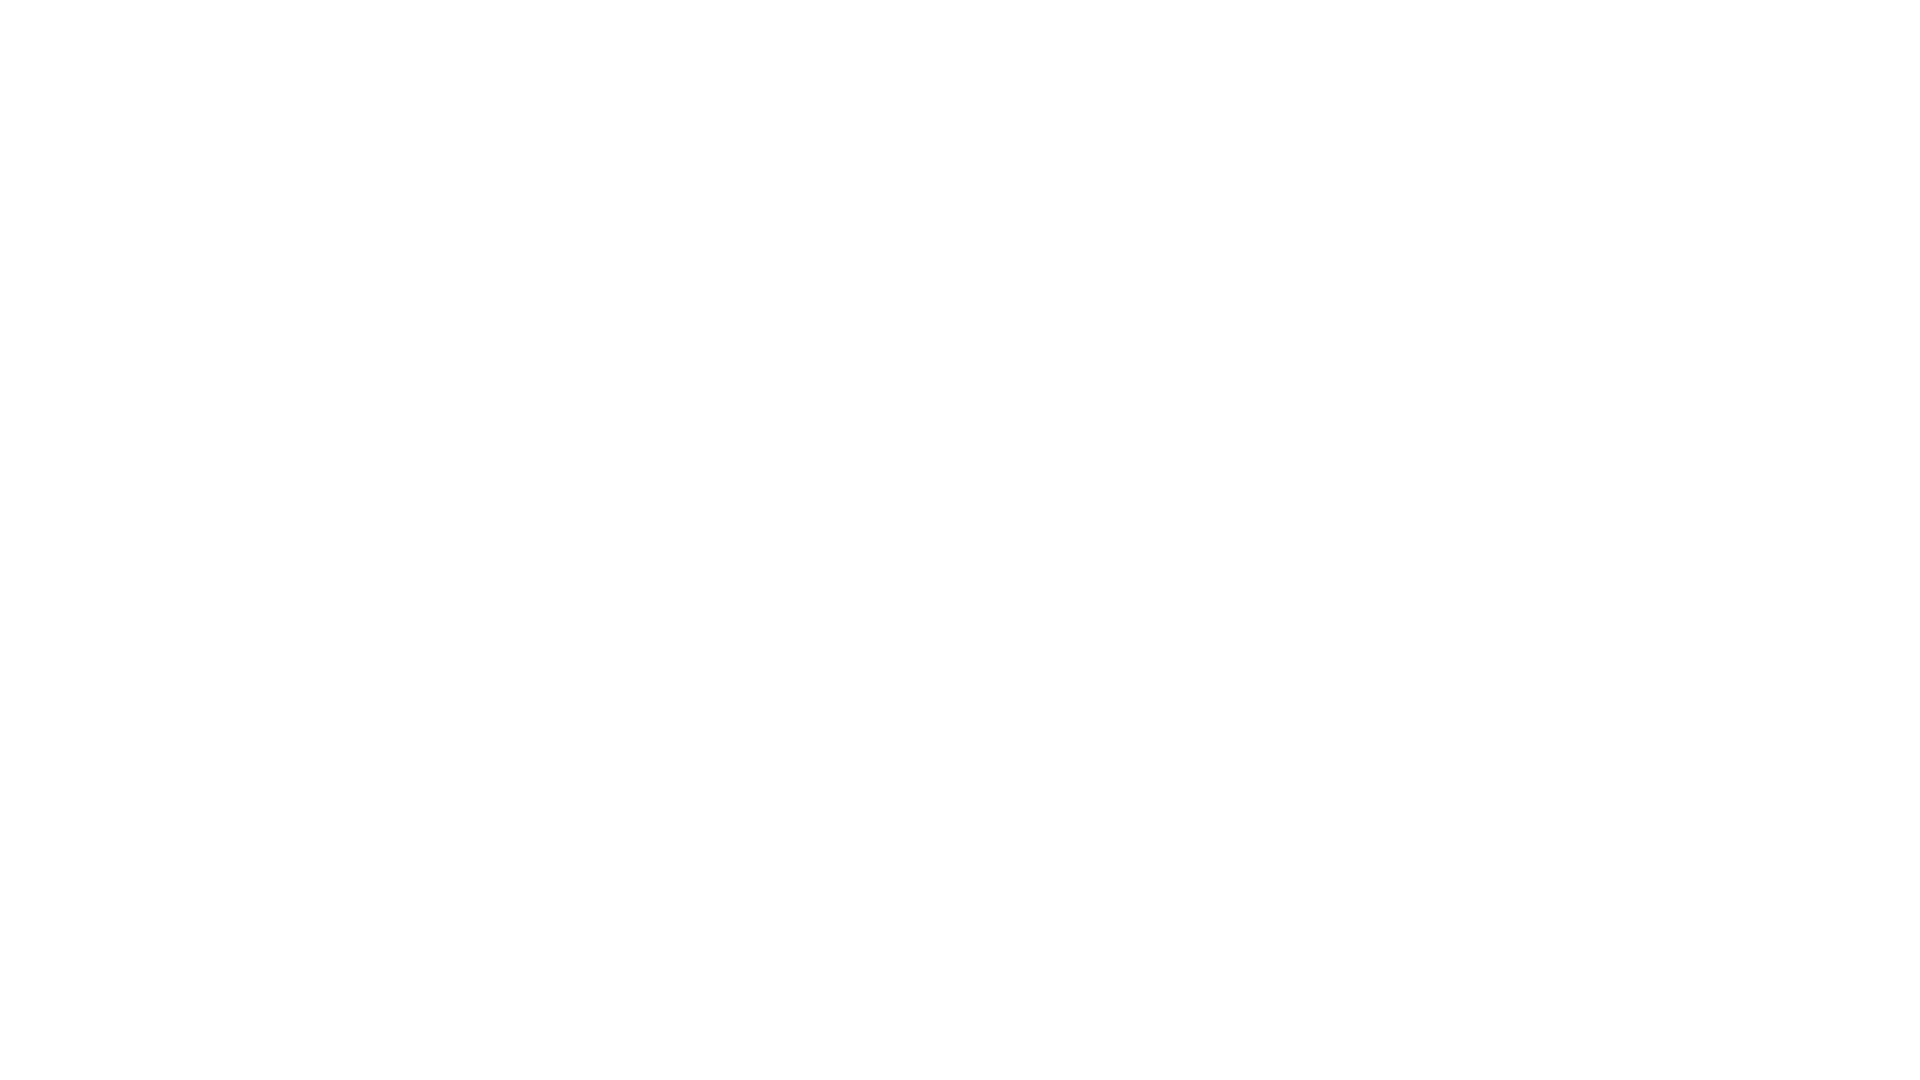

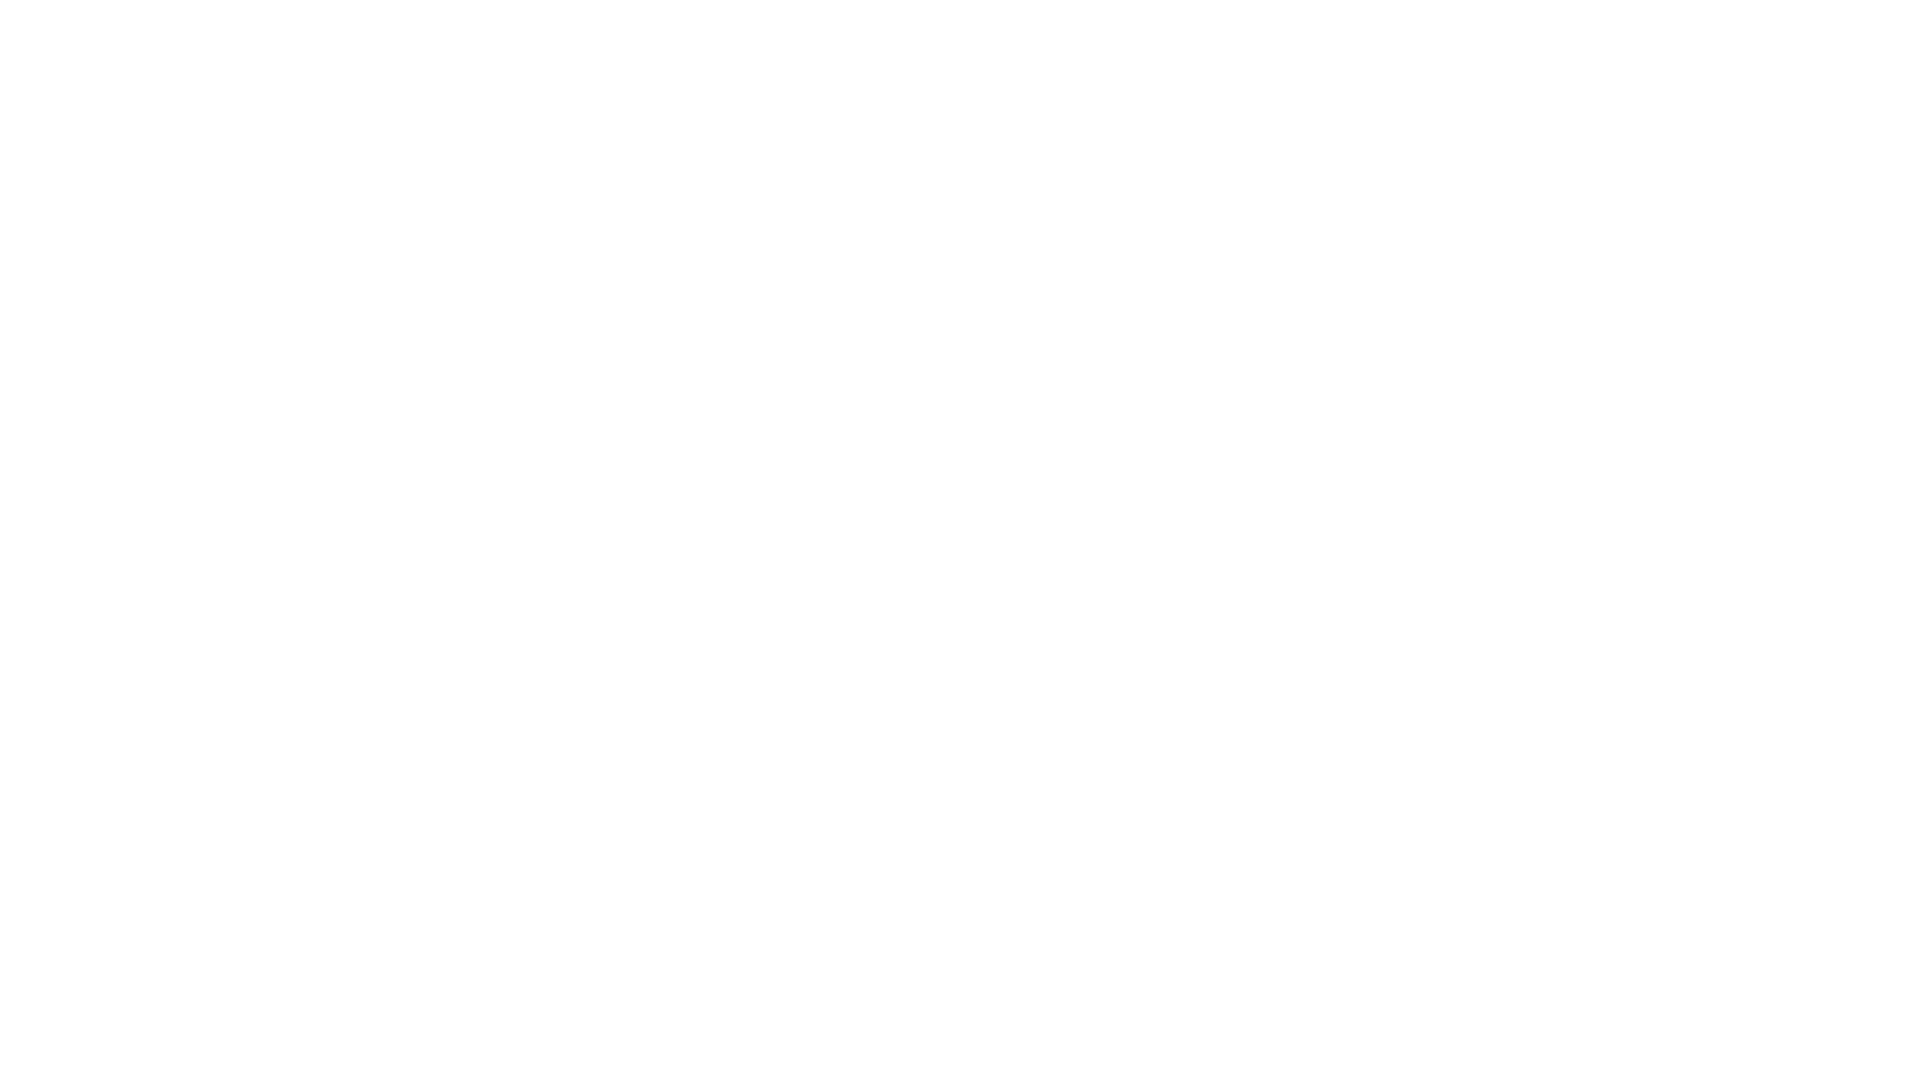